Tests dynamic element addition and removal by clicking Add Element button 50 times, then deleting 20 elements and verifying the count

Starting URL: http://the-internet.herokuapp.com/add_remove_elements/

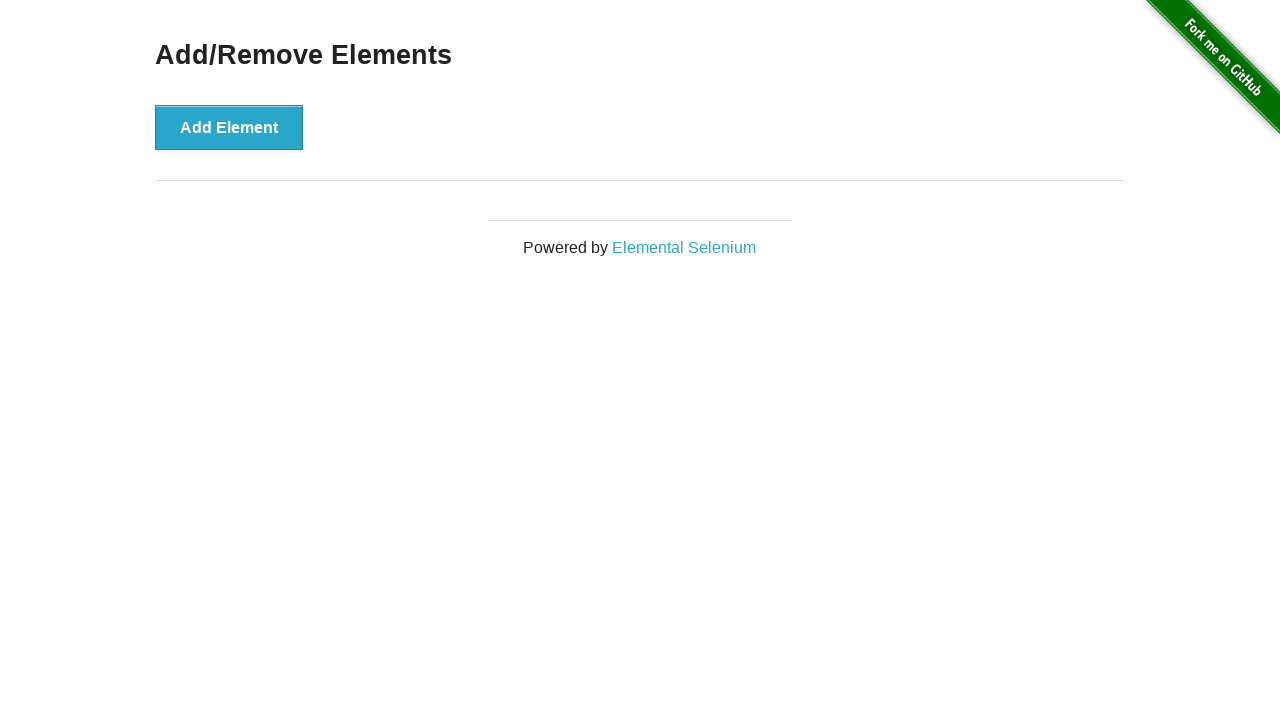

Navigated to Add/Remove Elements page
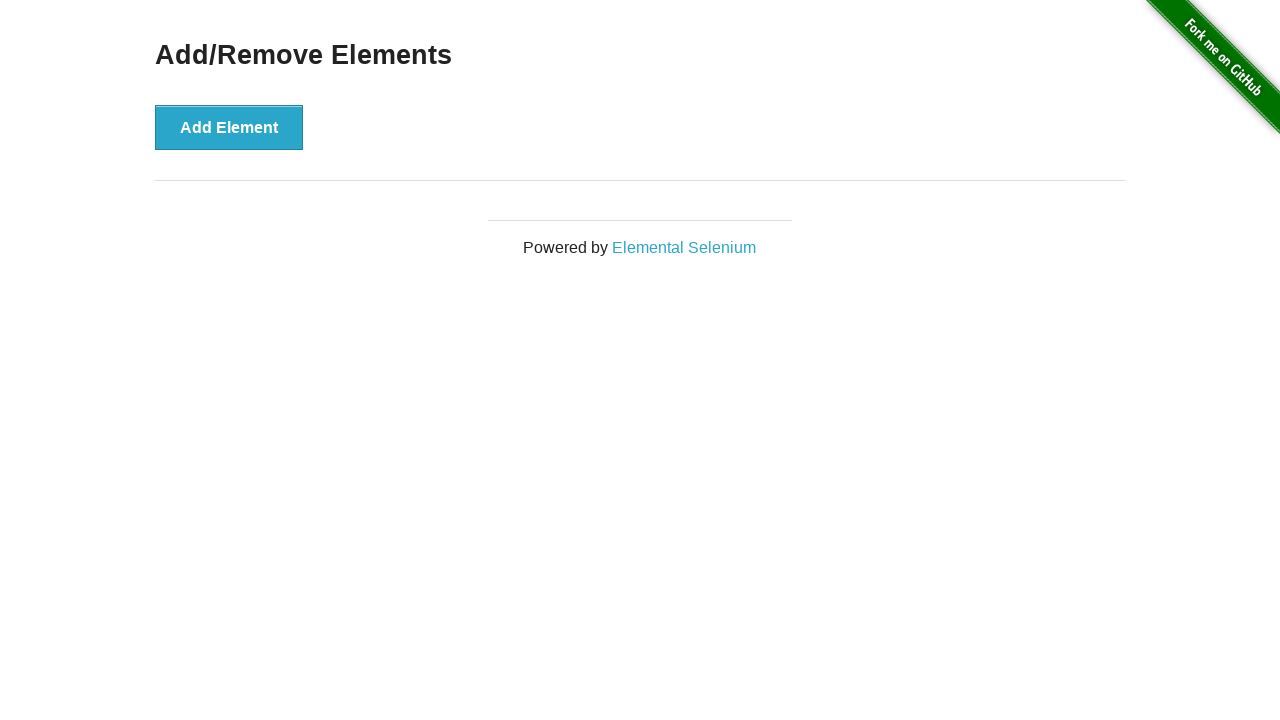

Clicked Add Element button (iteration 1/50) at (229, 127) on xpath=//button[.='Add Element']
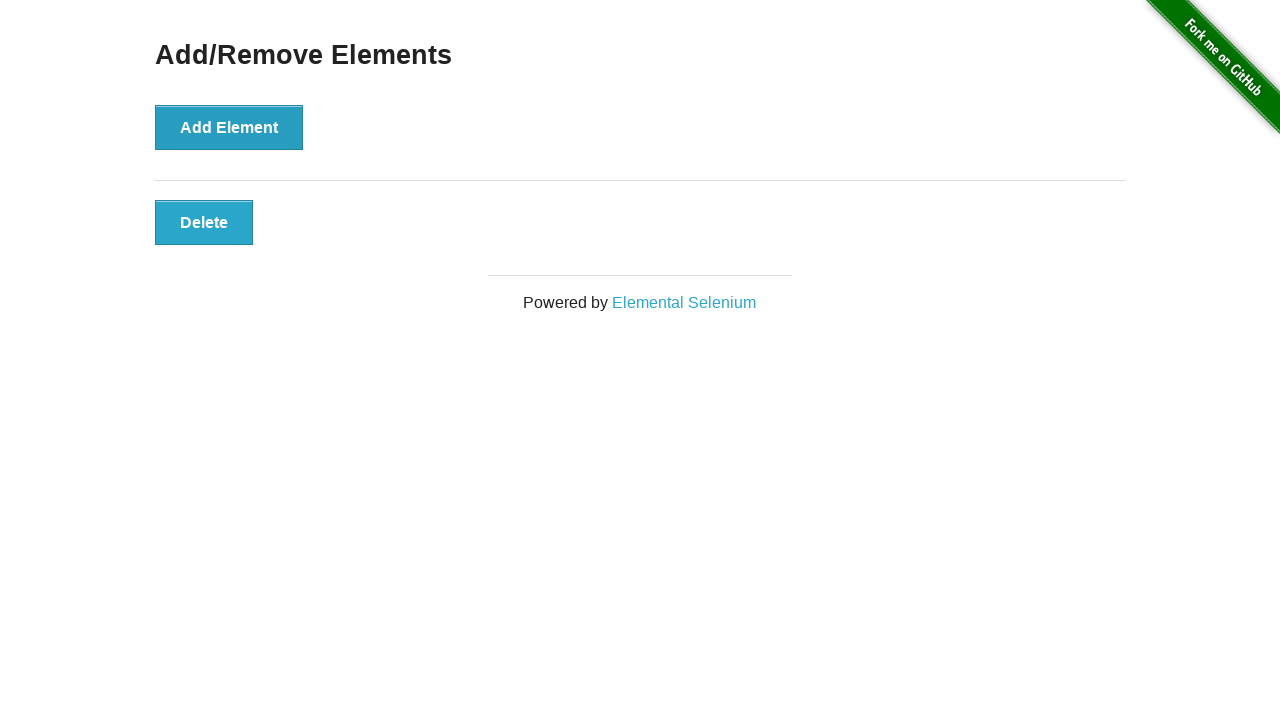

Clicked Add Element button (iteration 2/50) at (229, 127) on xpath=//button[.='Add Element']
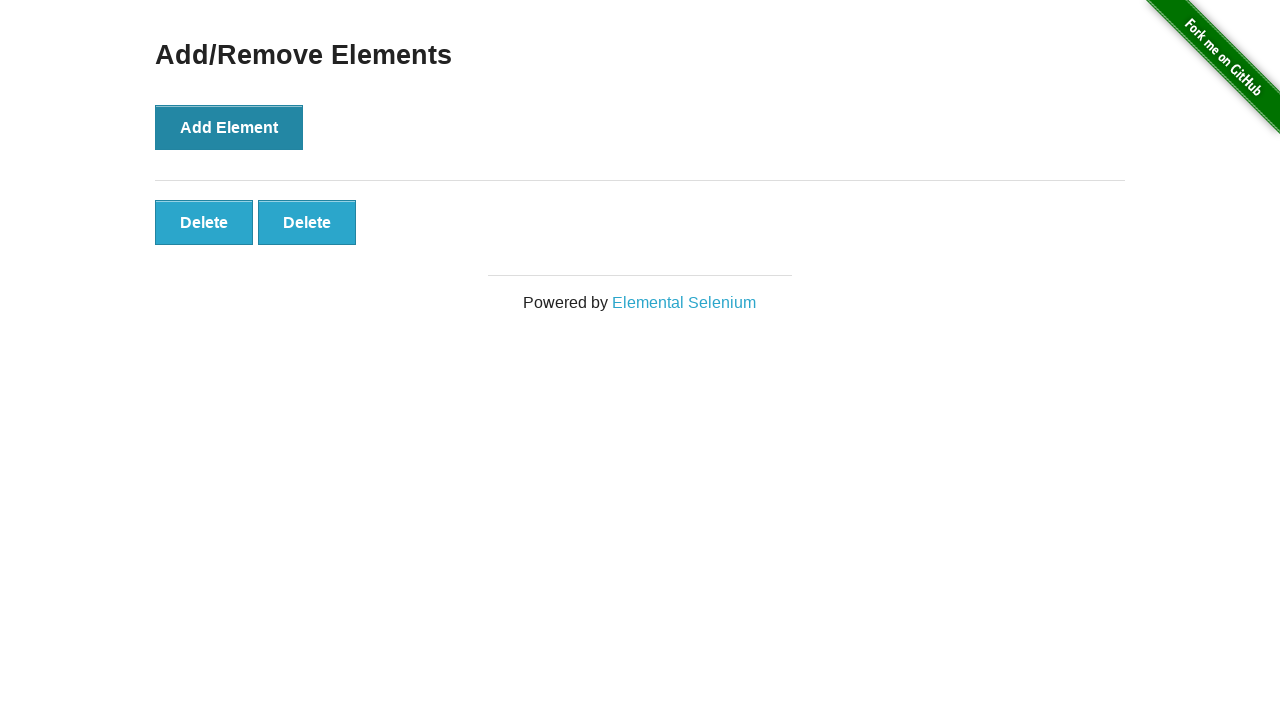

Clicked Add Element button (iteration 3/50) at (229, 127) on xpath=//button[.='Add Element']
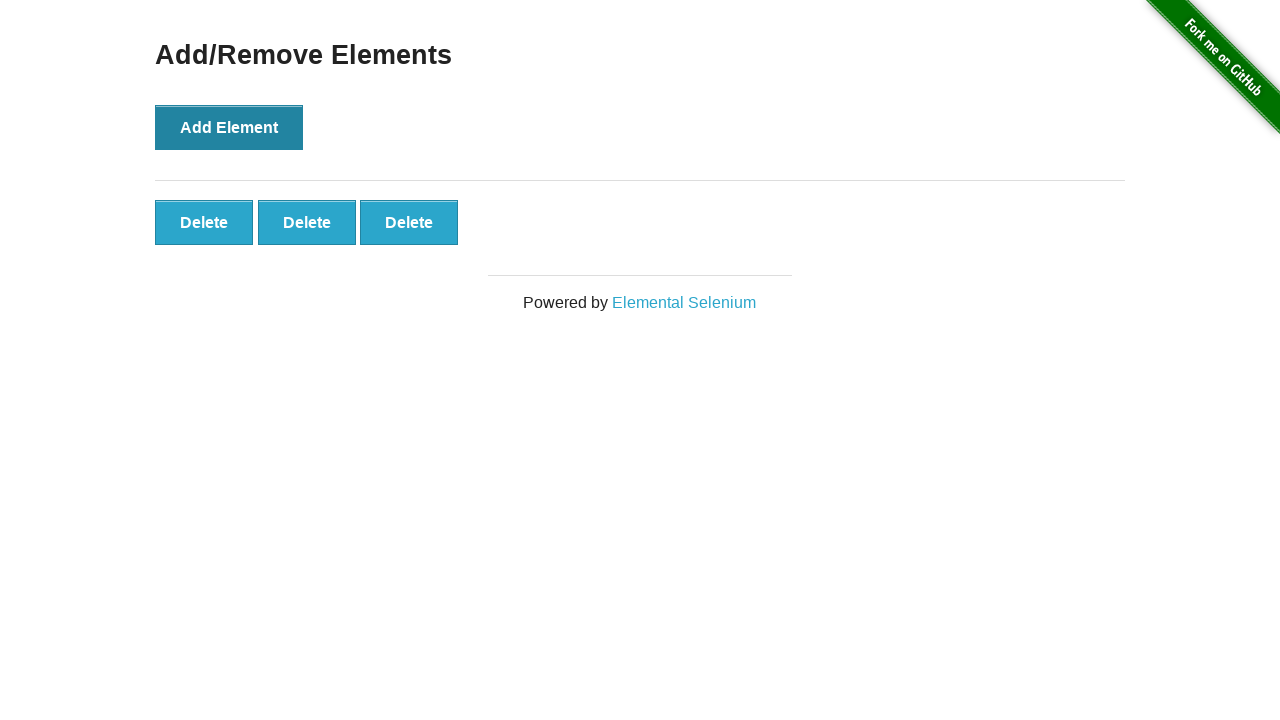

Clicked Add Element button (iteration 4/50) at (229, 127) on xpath=//button[.='Add Element']
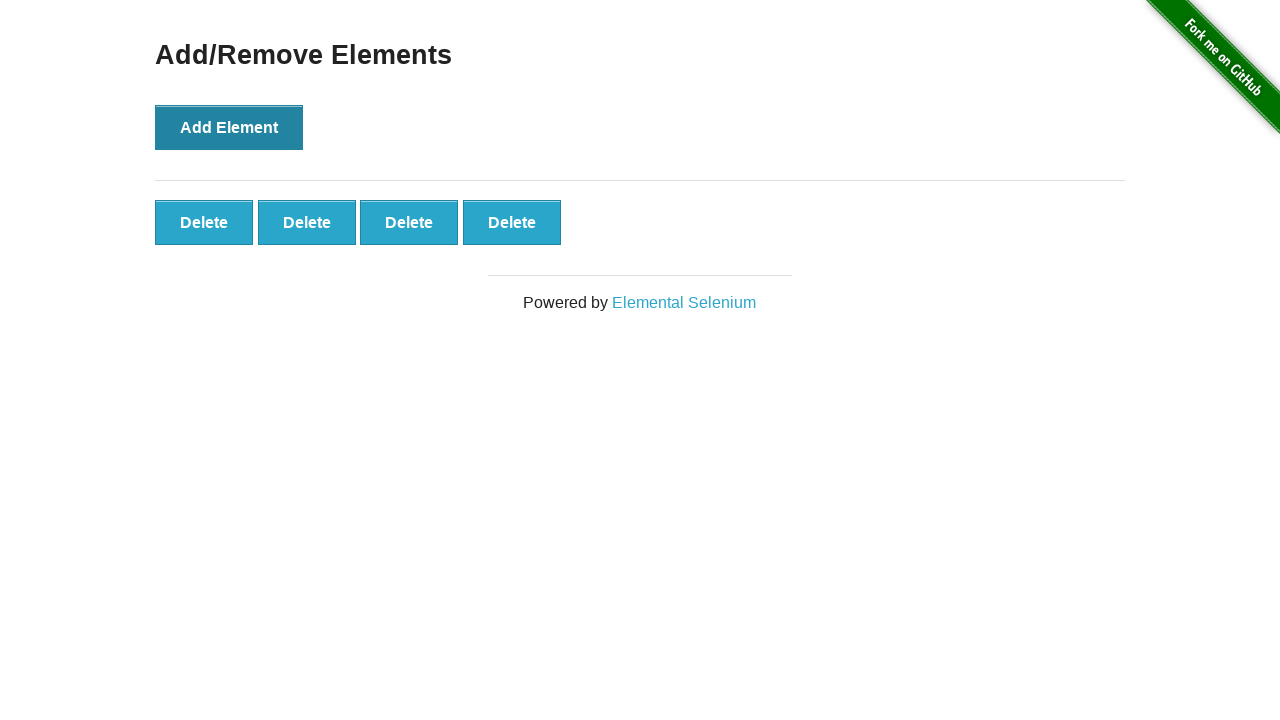

Clicked Add Element button (iteration 5/50) at (229, 127) on xpath=//button[.='Add Element']
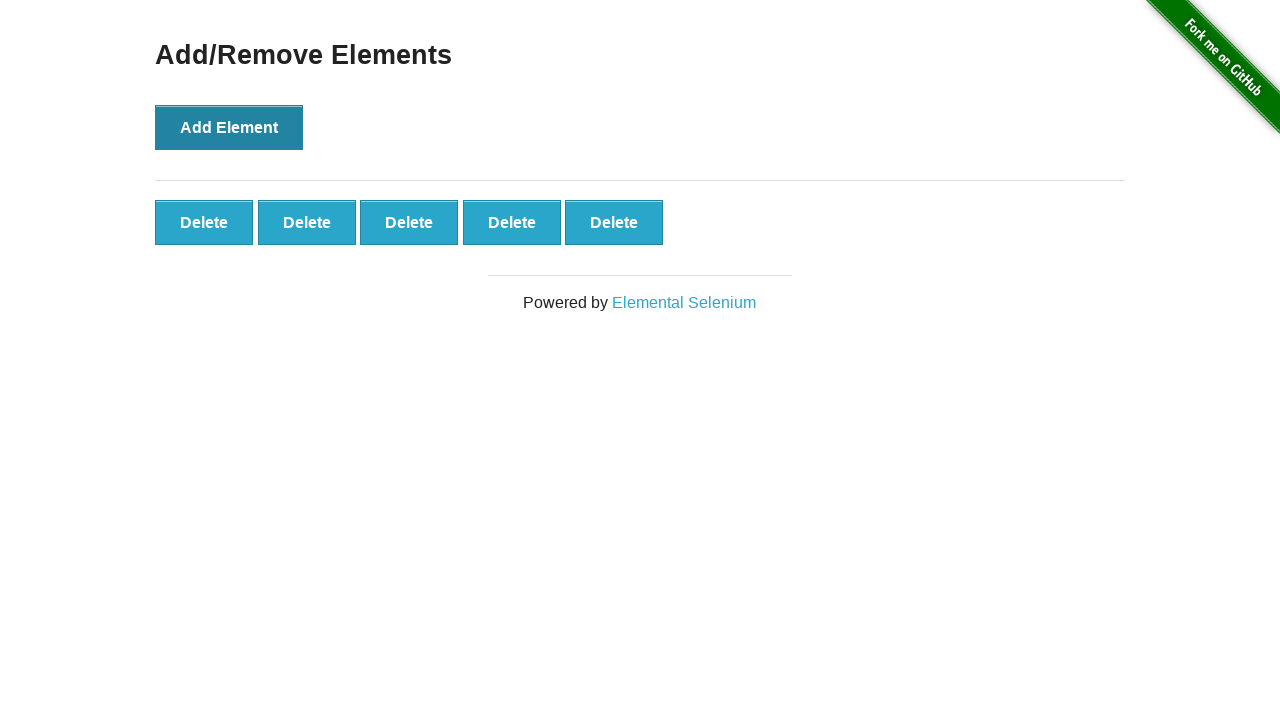

Clicked Add Element button (iteration 6/50) at (229, 127) on xpath=//button[.='Add Element']
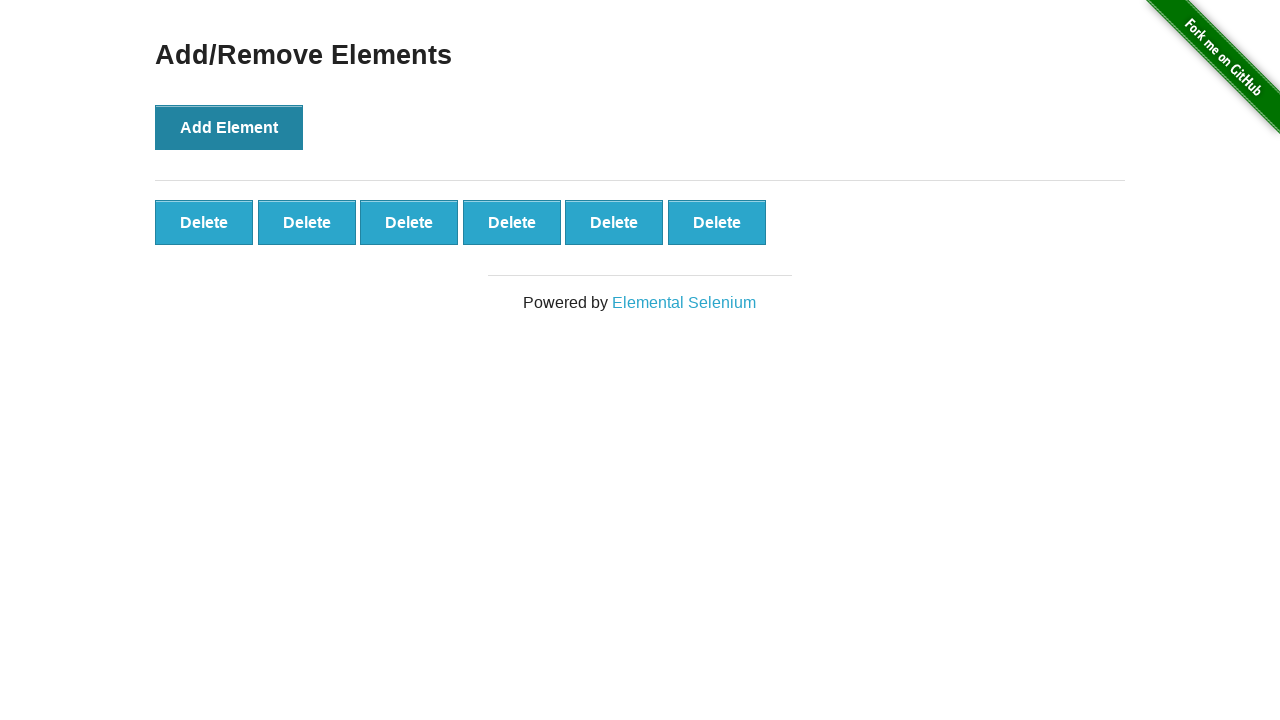

Clicked Add Element button (iteration 7/50) at (229, 127) on xpath=//button[.='Add Element']
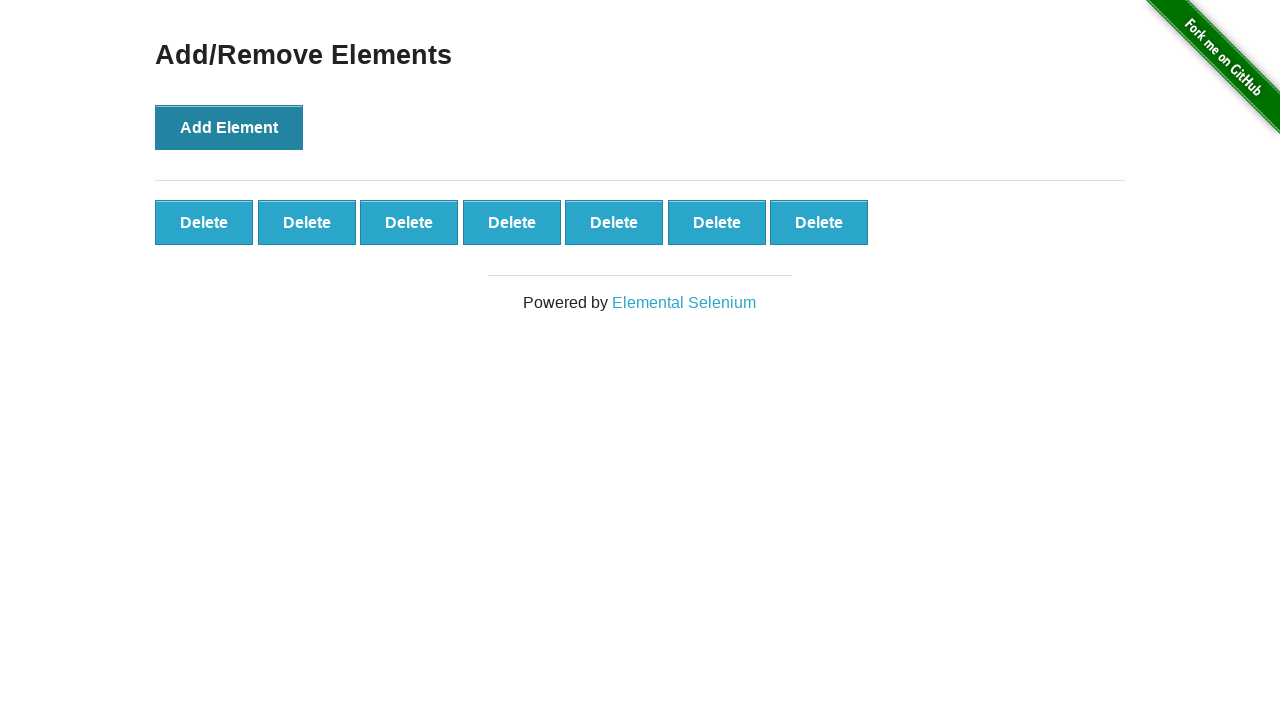

Clicked Add Element button (iteration 8/50) at (229, 127) on xpath=//button[.='Add Element']
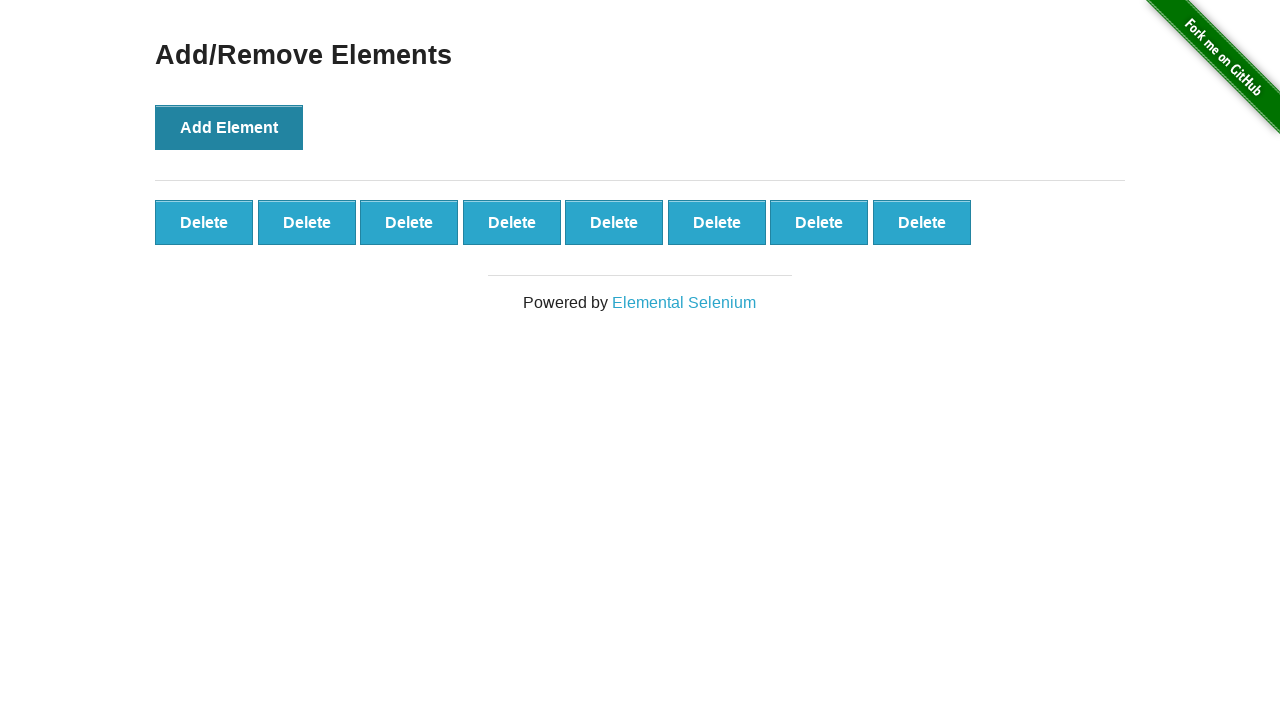

Clicked Add Element button (iteration 9/50) at (229, 127) on xpath=//button[.='Add Element']
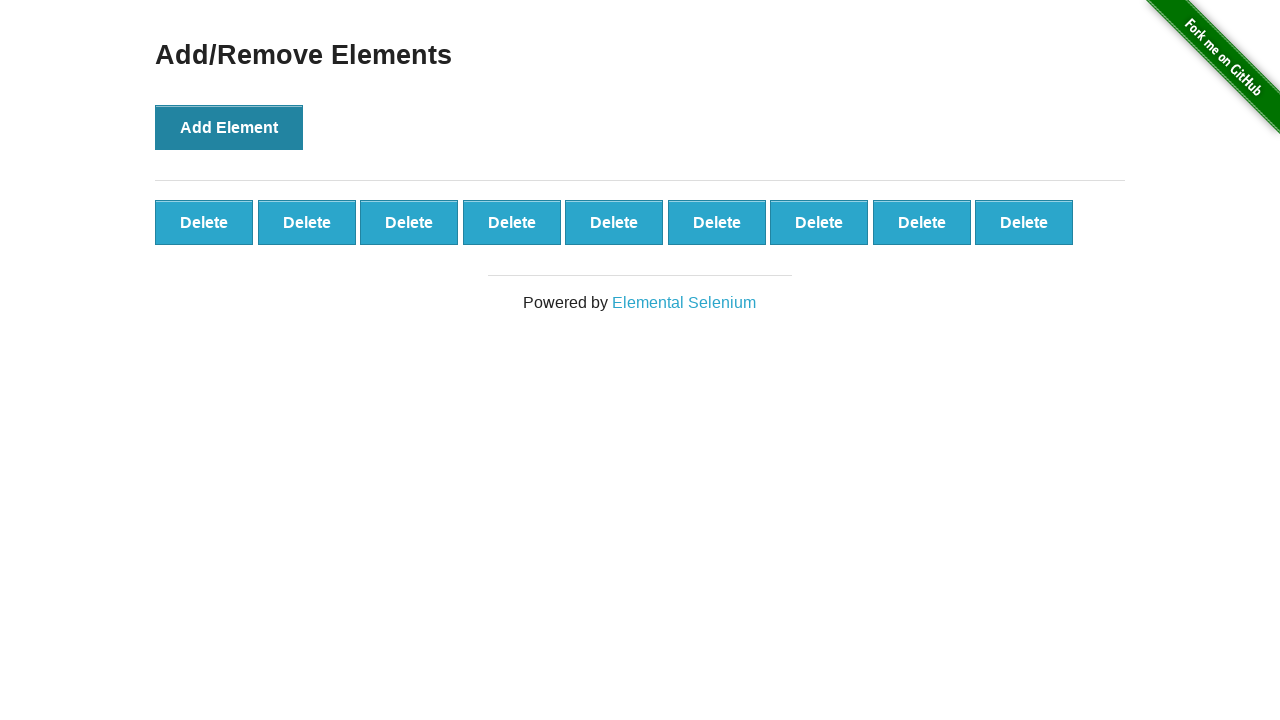

Clicked Add Element button (iteration 10/50) at (229, 127) on xpath=//button[.='Add Element']
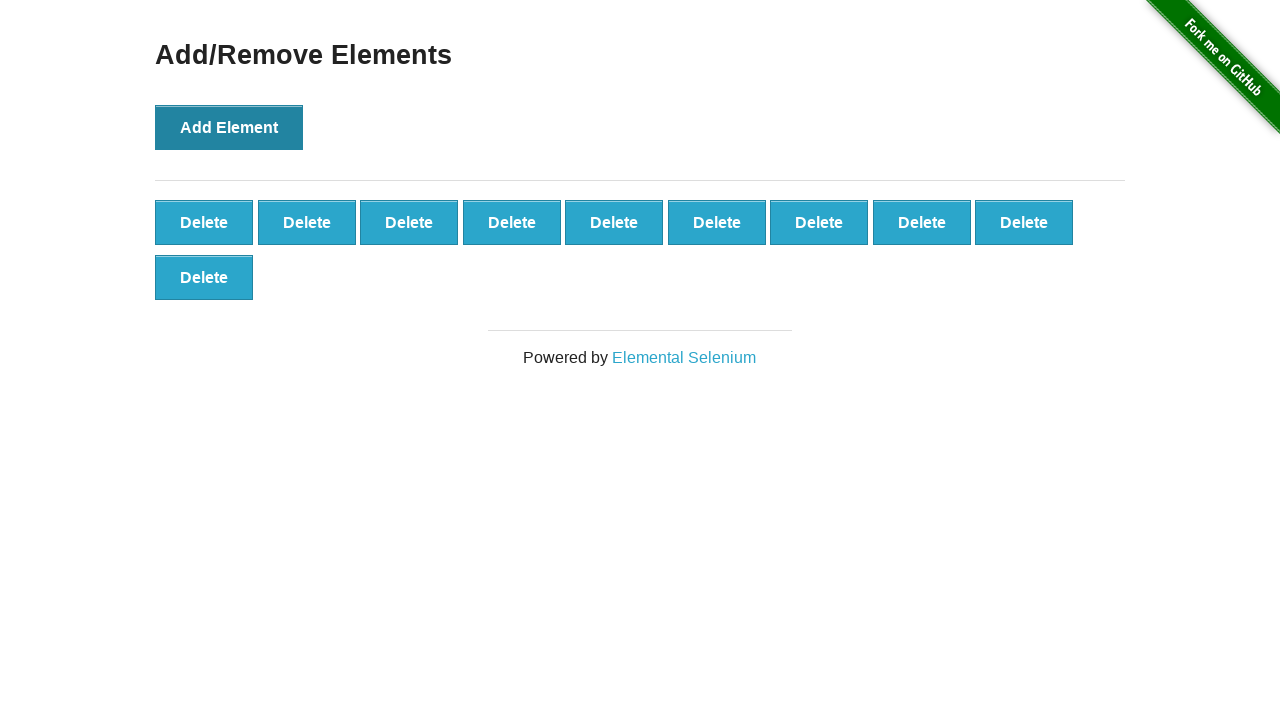

Clicked Add Element button (iteration 11/50) at (229, 127) on xpath=//button[.='Add Element']
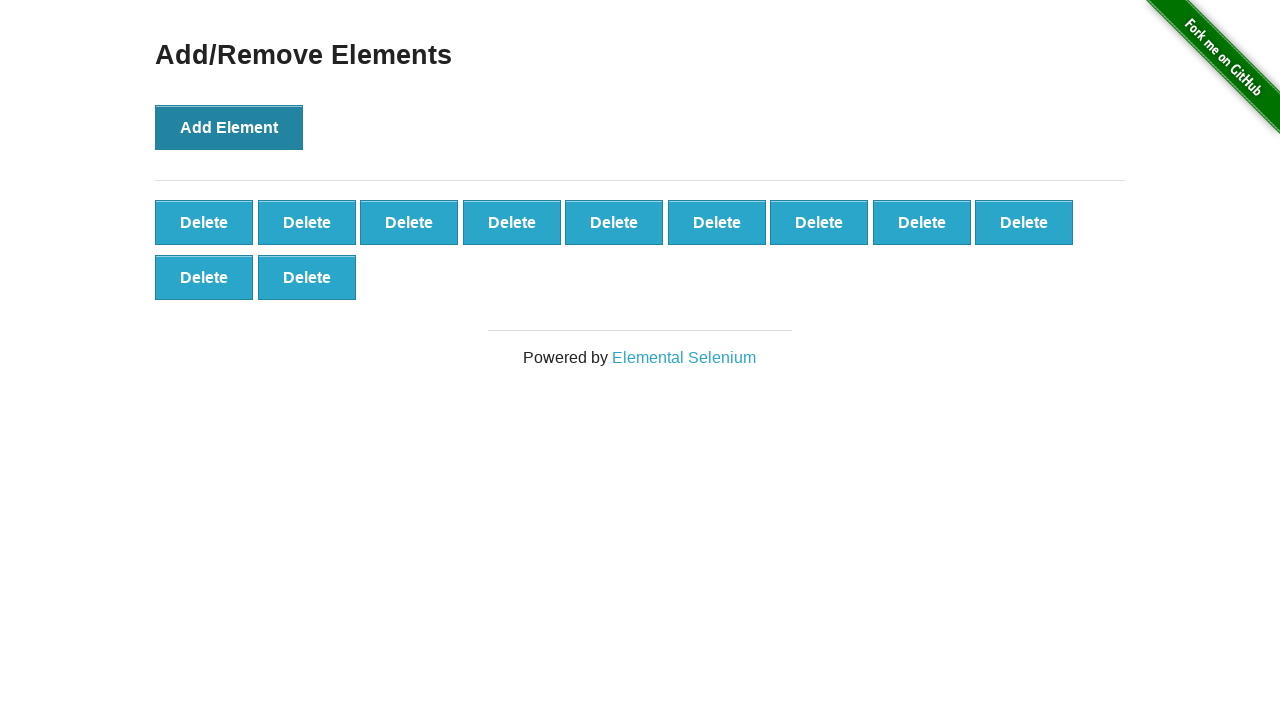

Clicked Add Element button (iteration 12/50) at (229, 127) on xpath=//button[.='Add Element']
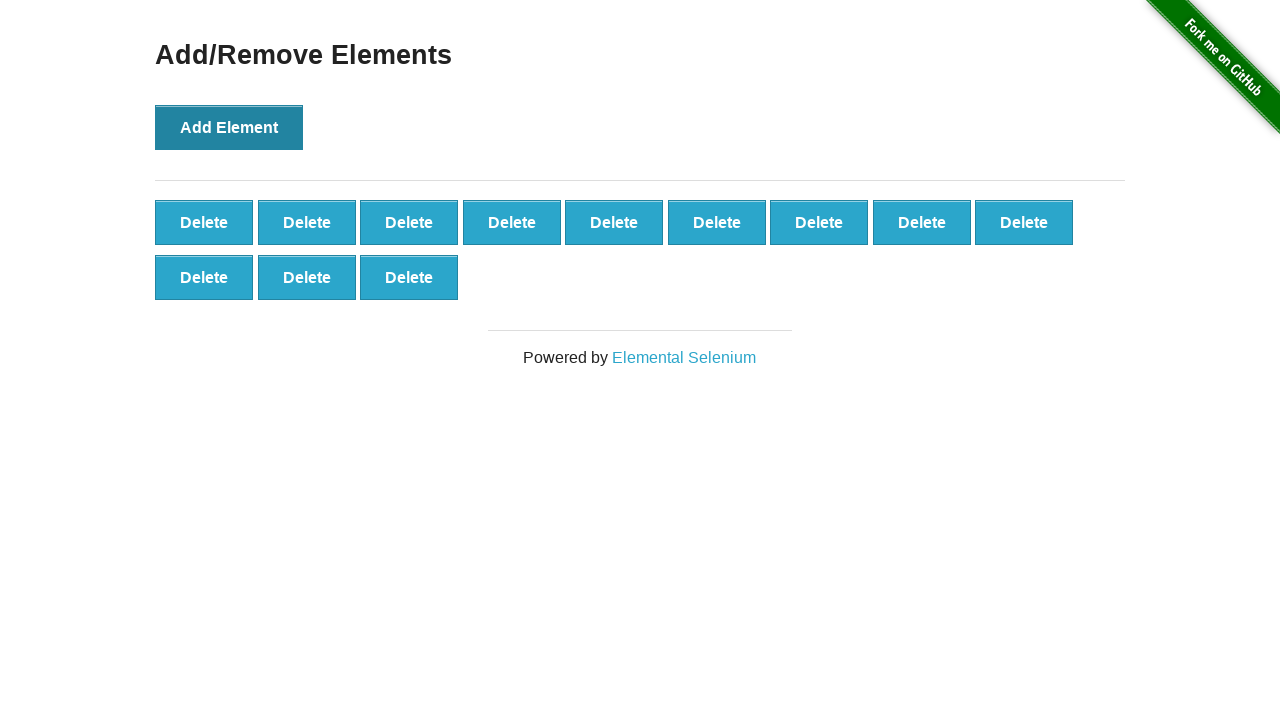

Clicked Add Element button (iteration 13/50) at (229, 127) on xpath=//button[.='Add Element']
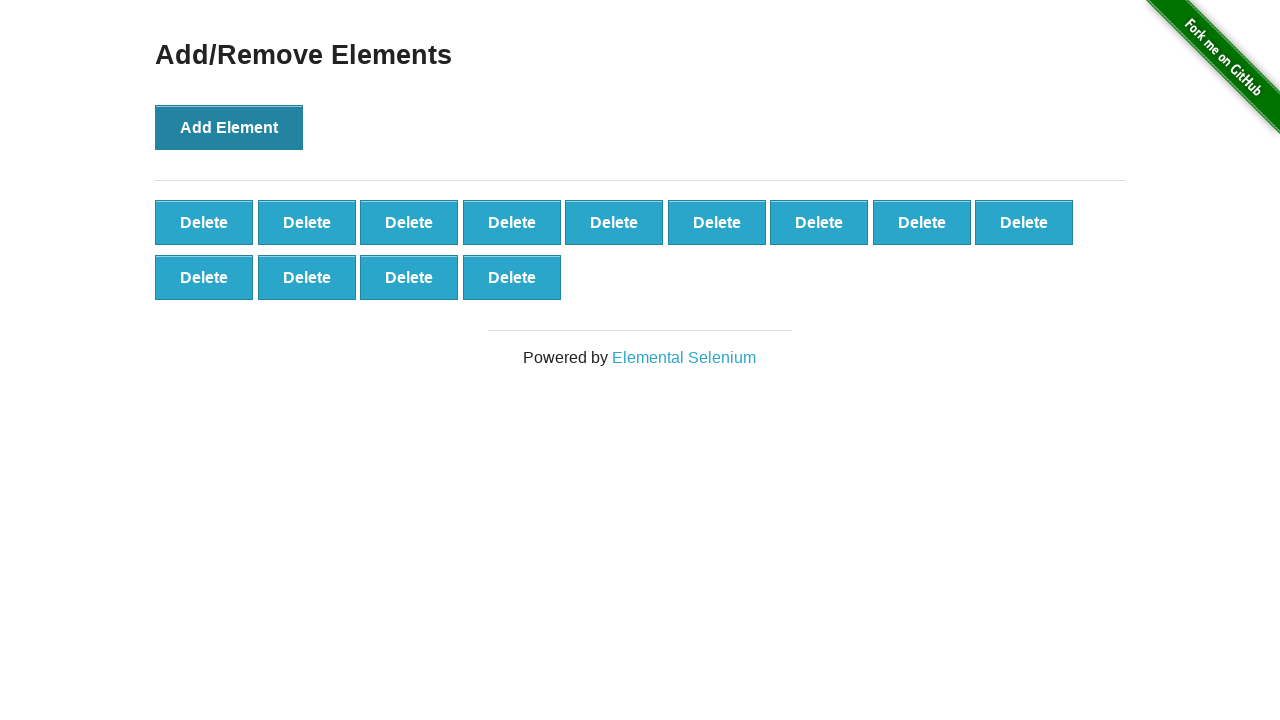

Clicked Add Element button (iteration 14/50) at (229, 127) on xpath=//button[.='Add Element']
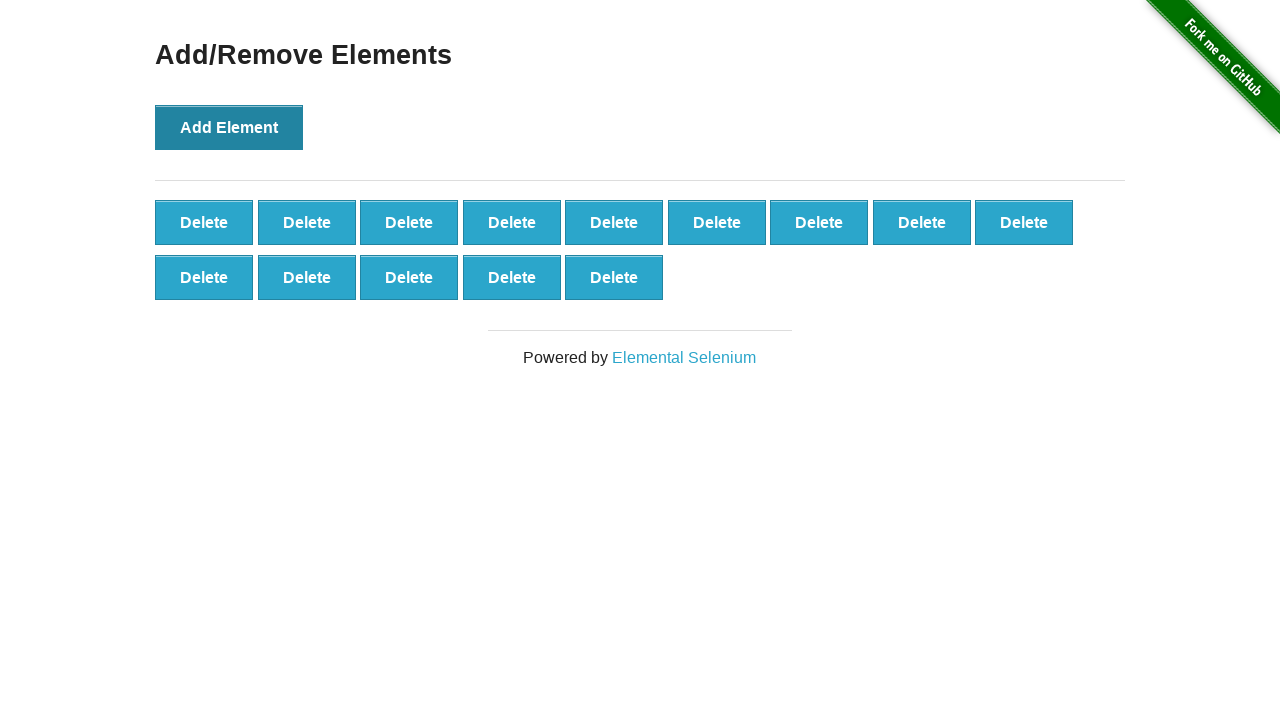

Clicked Add Element button (iteration 15/50) at (229, 127) on xpath=//button[.='Add Element']
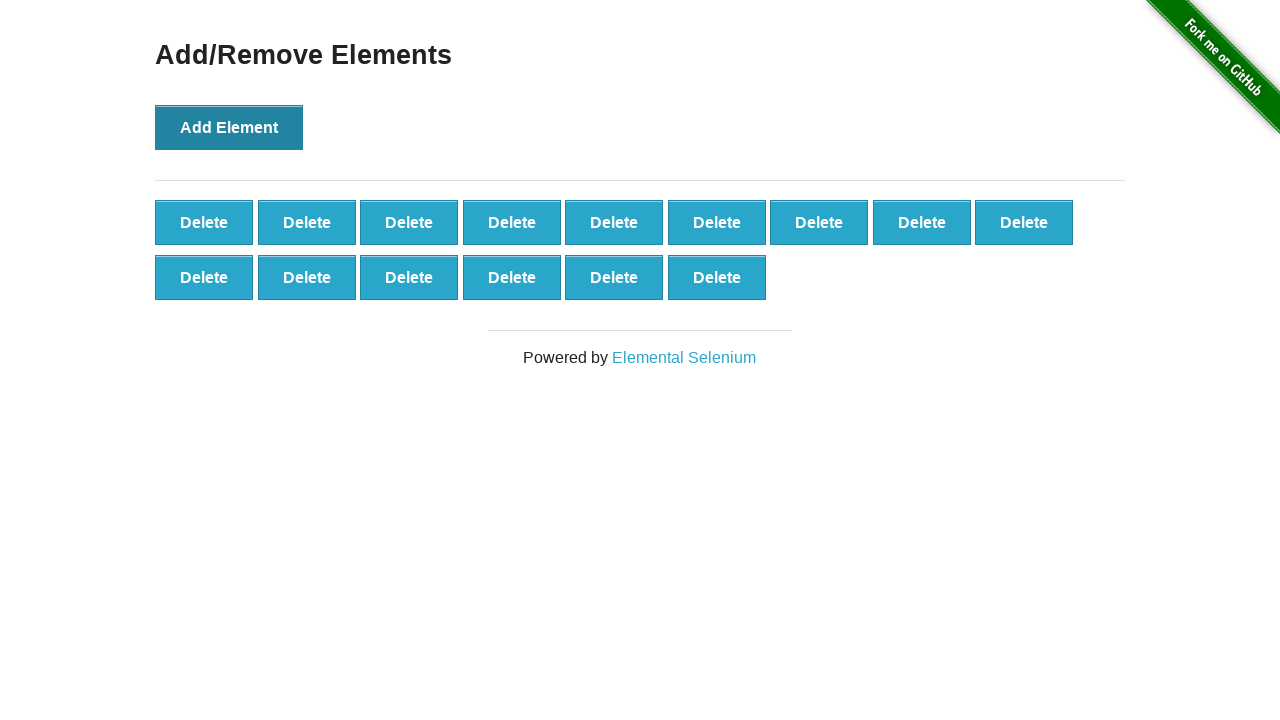

Clicked Add Element button (iteration 16/50) at (229, 127) on xpath=//button[.='Add Element']
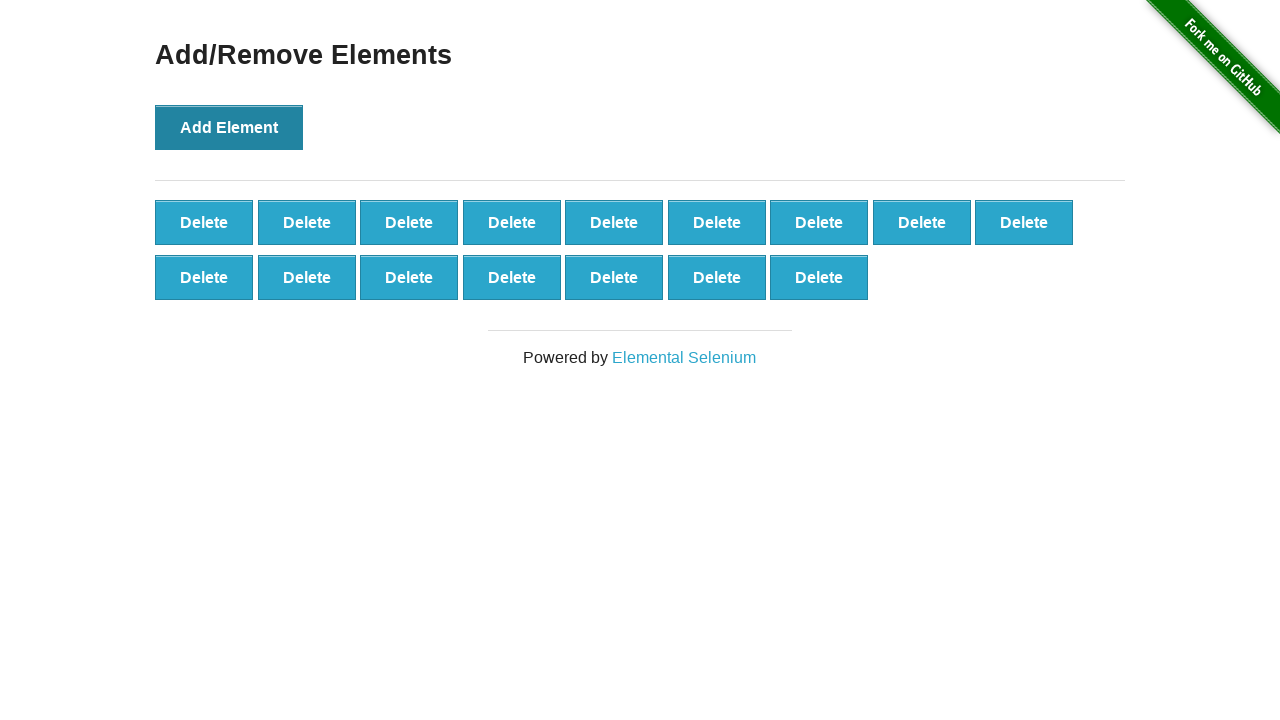

Clicked Add Element button (iteration 17/50) at (229, 127) on xpath=//button[.='Add Element']
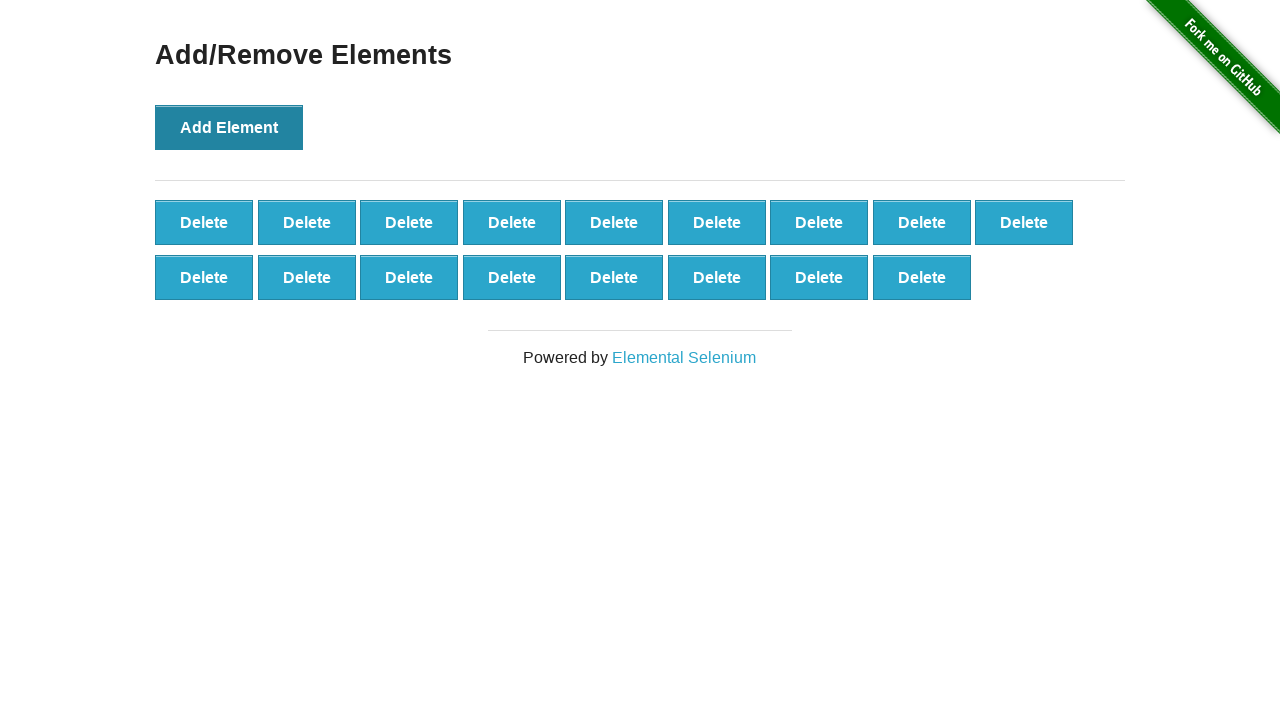

Clicked Add Element button (iteration 18/50) at (229, 127) on xpath=//button[.='Add Element']
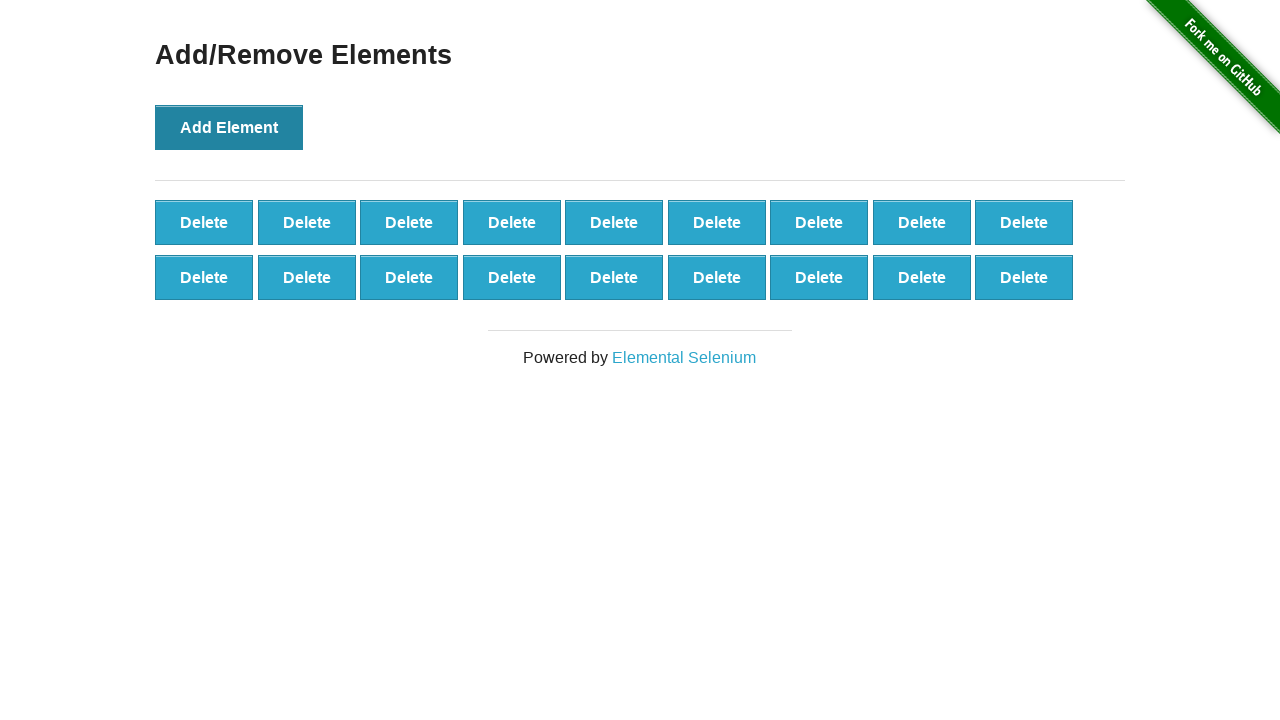

Clicked Add Element button (iteration 19/50) at (229, 127) on xpath=//button[.='Add Element']
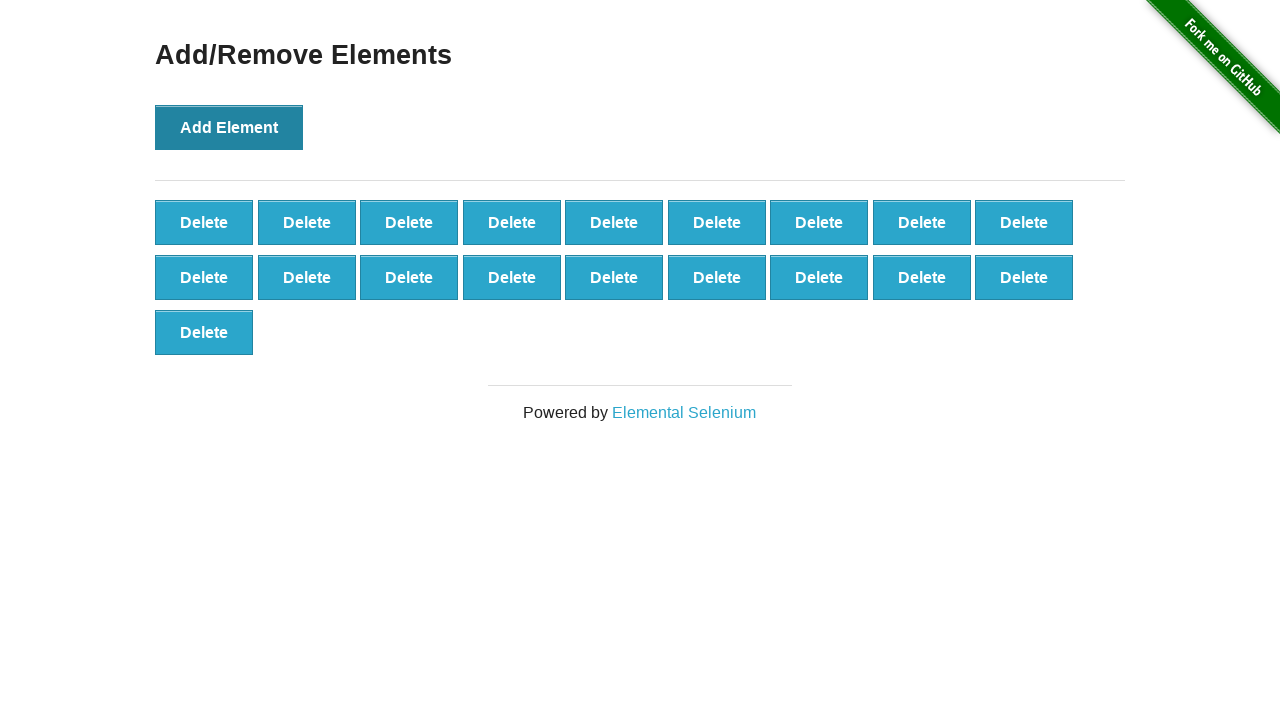

Clicked Add Element button (iteration 20/50) at (229, 127) on xpath=//button[.='Add Element']
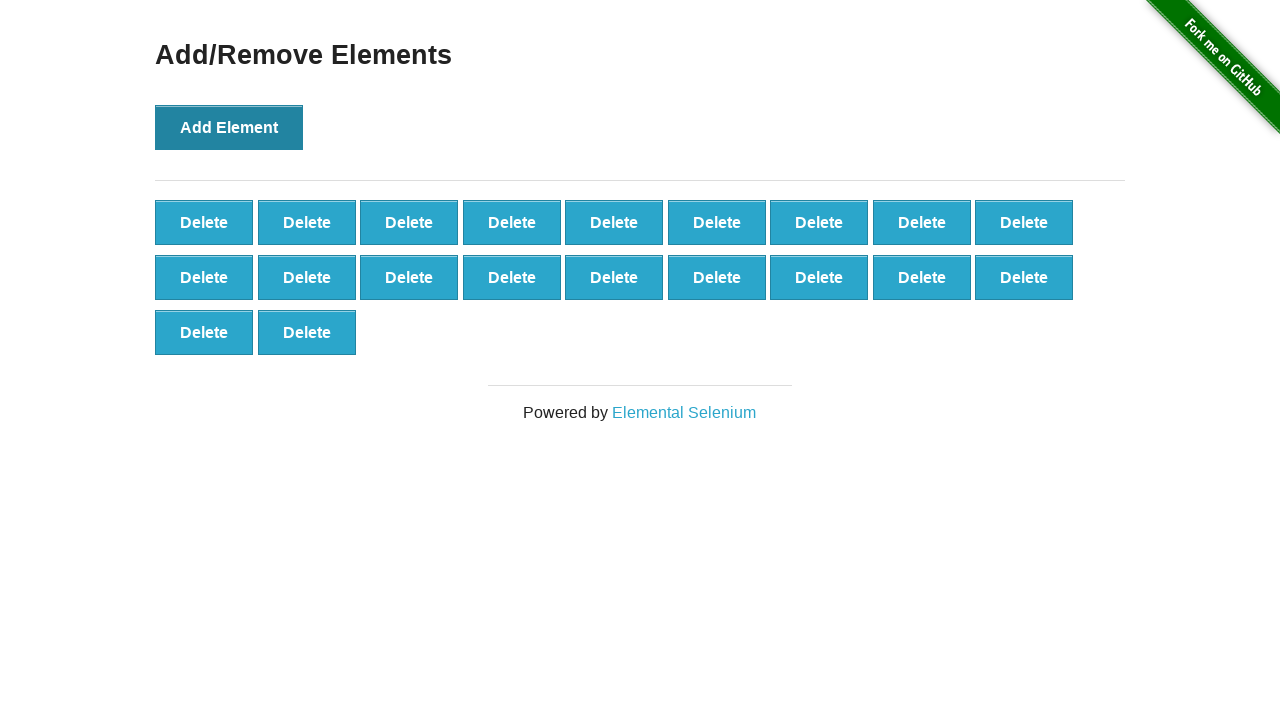

Clicked Add Element button (iteration 21/50) at (229, 127) on xpath=//button[.='Add Element']
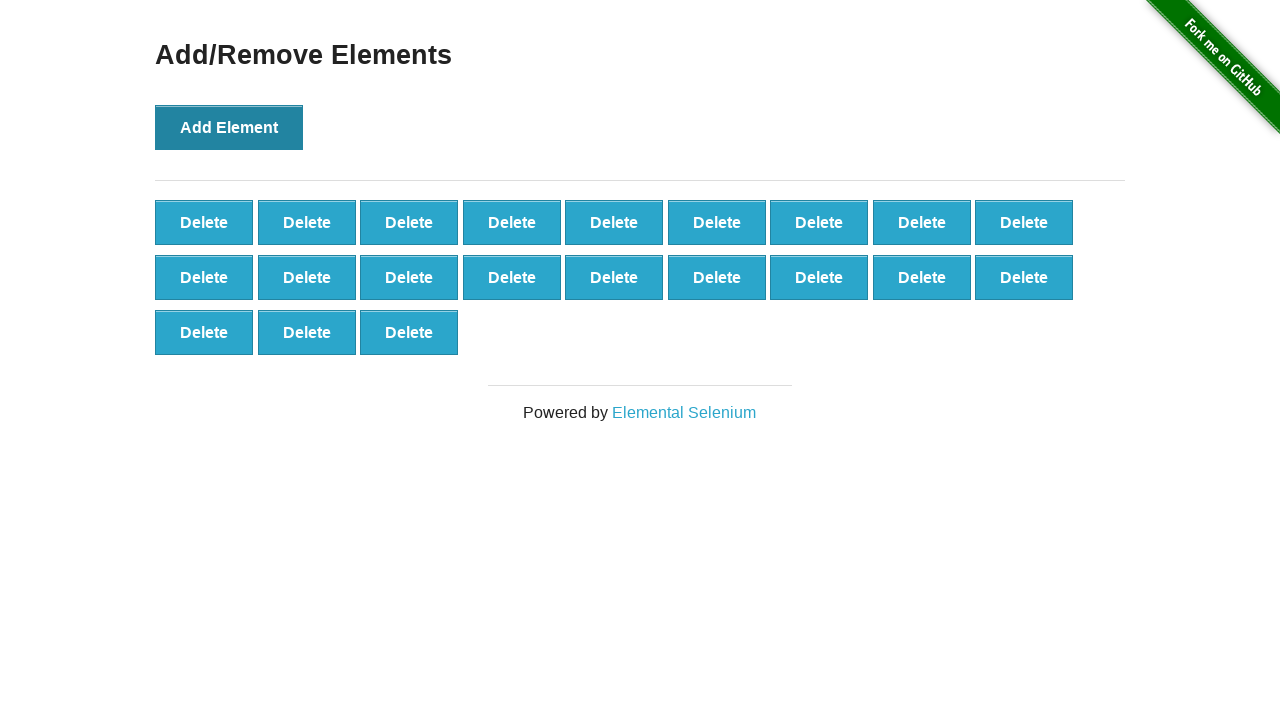

Clicked Add Element button (iteration 22/50) at (229, 127) on xpath=//button[.='Add Element']
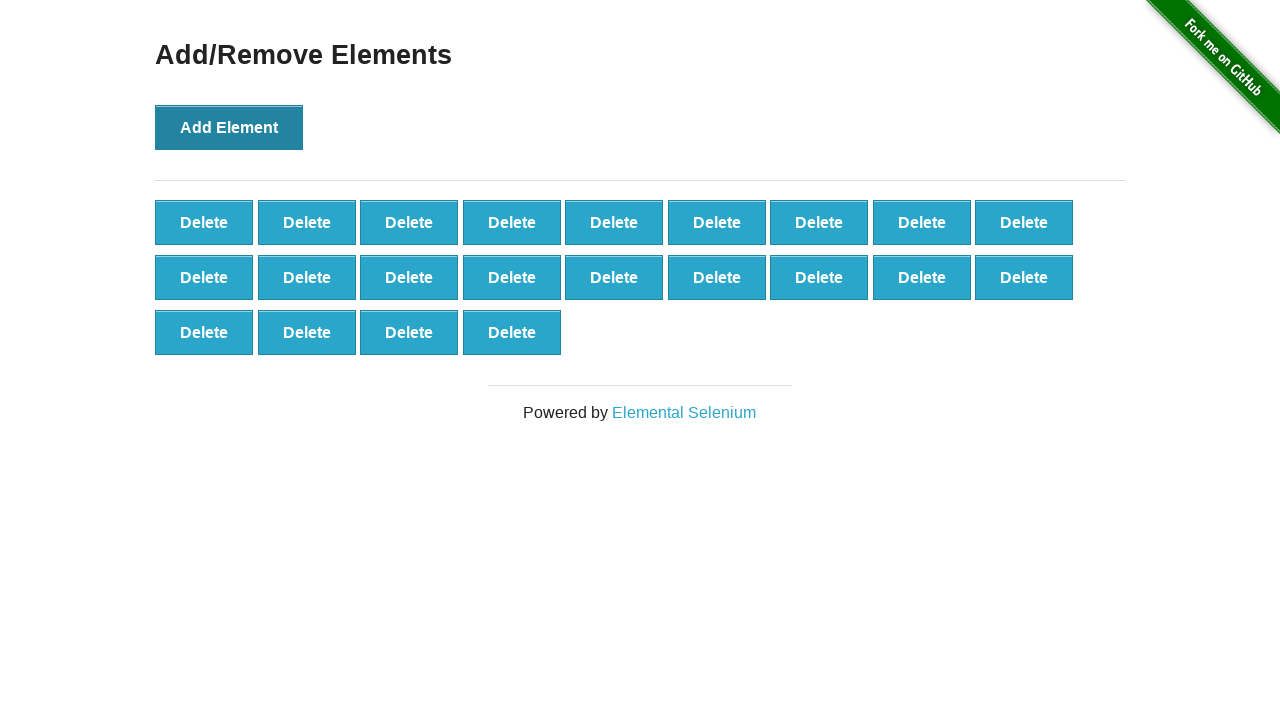

Clicked Add Element button (iteration 23/50) at (229, 127) on xpath=//button[.='Add Element']
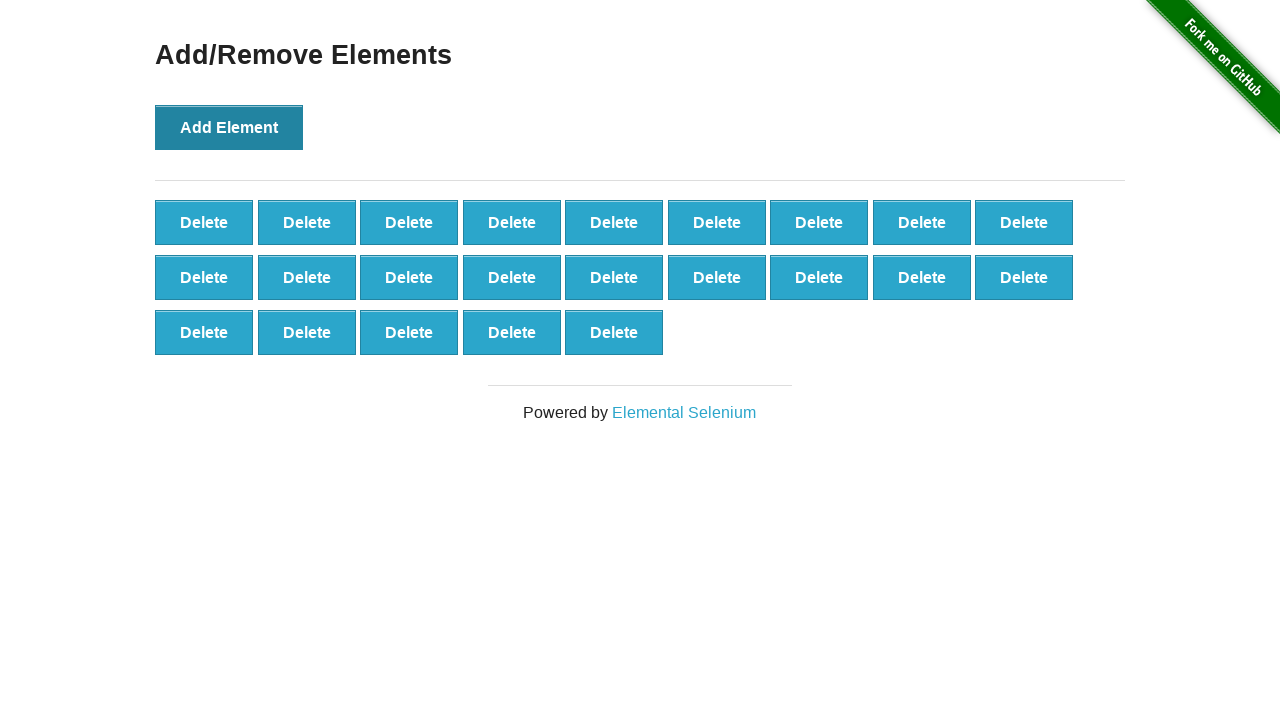

Clicked Add Element button (iteration 24/50) at (229, 127) on xpath=//button[.='Add Element']
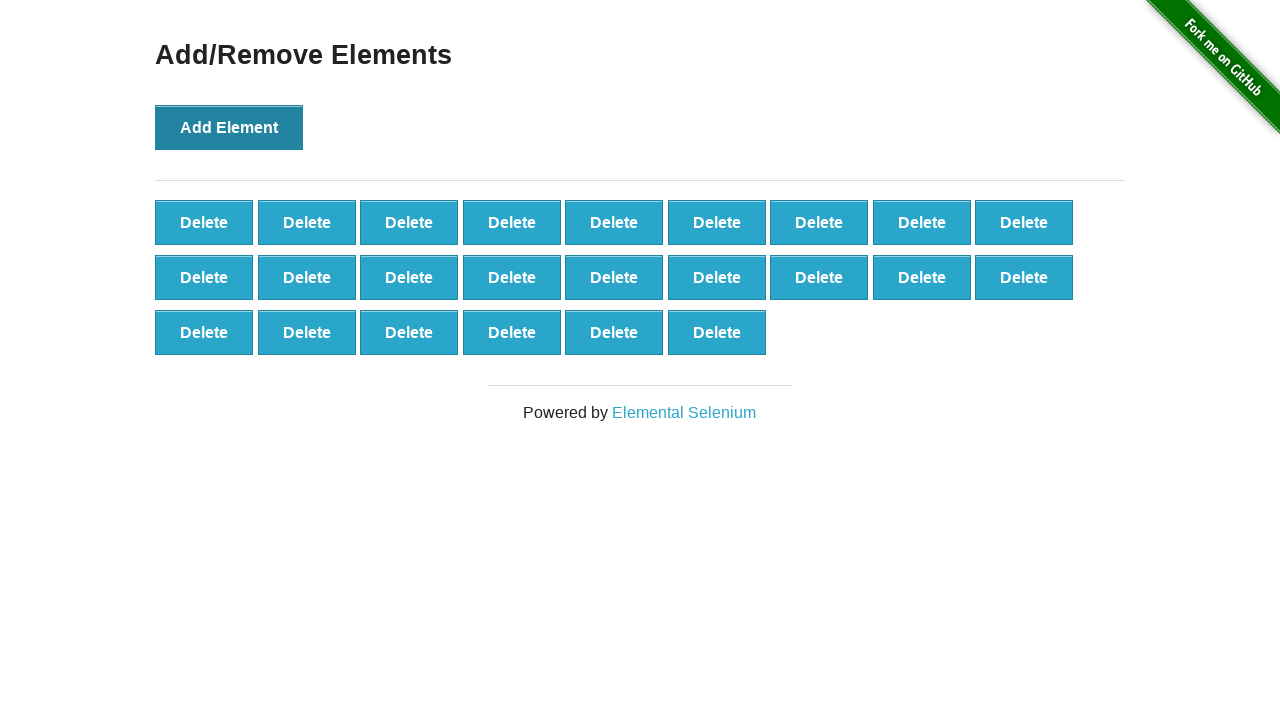

Clicked Add Element button (iteration 25/50) at (229, 127) on xpath=//button[.='Add Element']
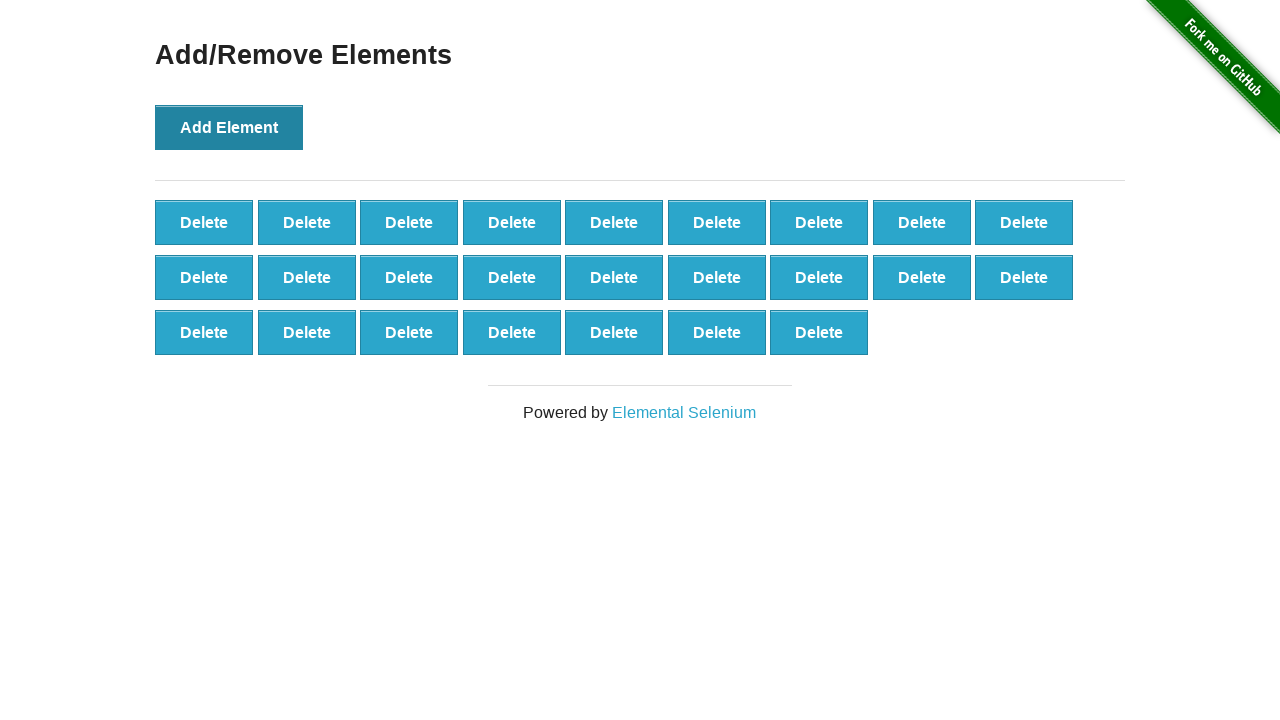

Clicked Add Element button (iteration 26/50) at (229, 127) on xpath=//button[.='Add Element']
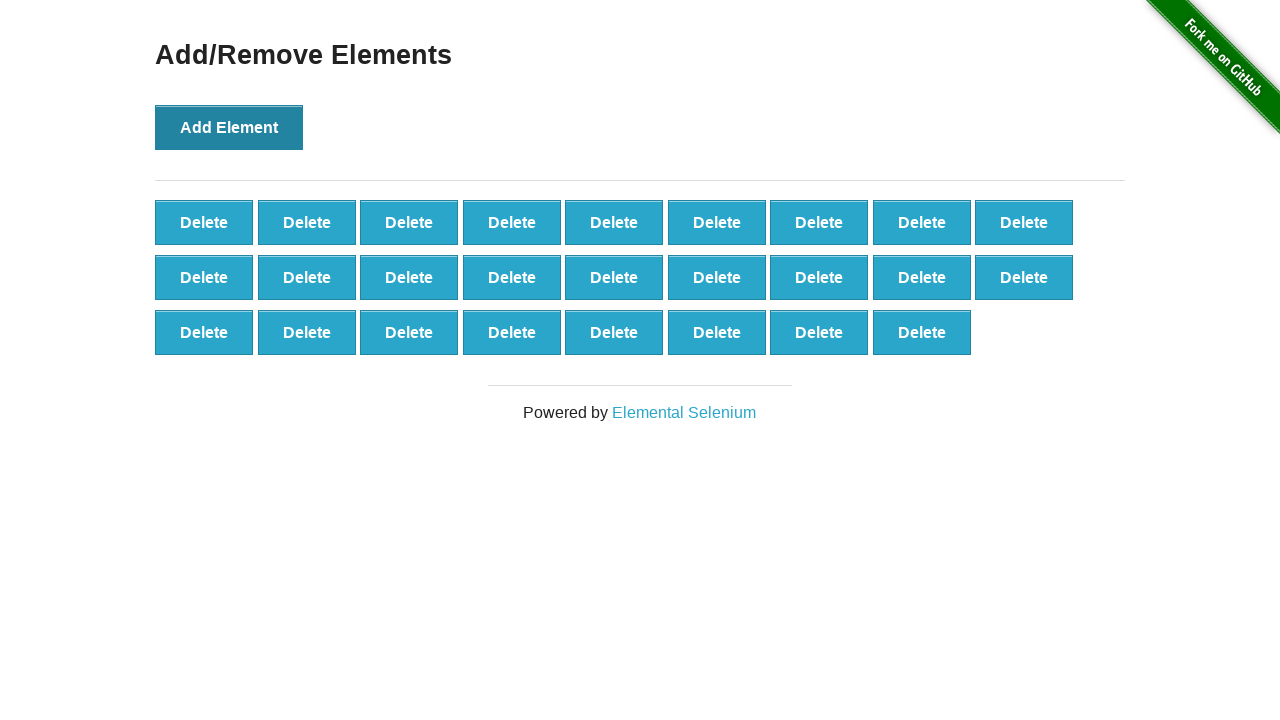

Clicked Add Element button (iteration 27/50) at (229, 127) on xpath=//button[.='Add Element']
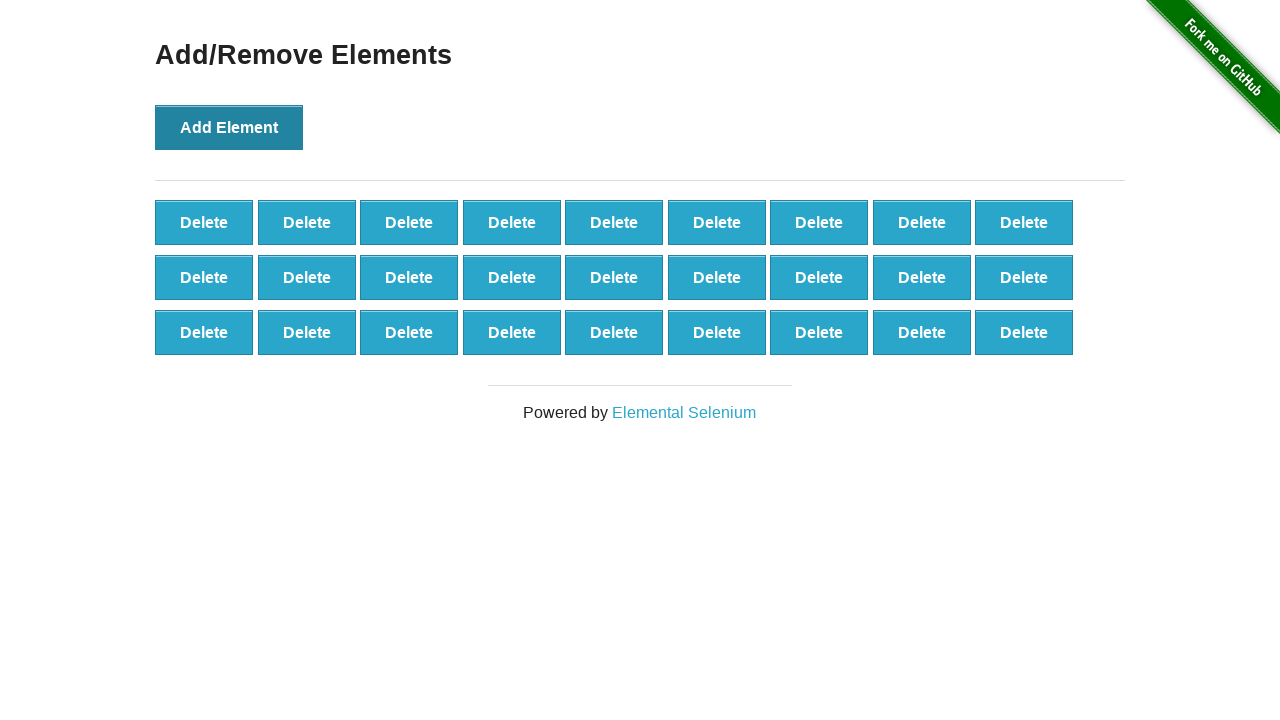

Clicked Add Element button (iteration 28/50) at (229, 127) on xpath=//button[.='Add Element']
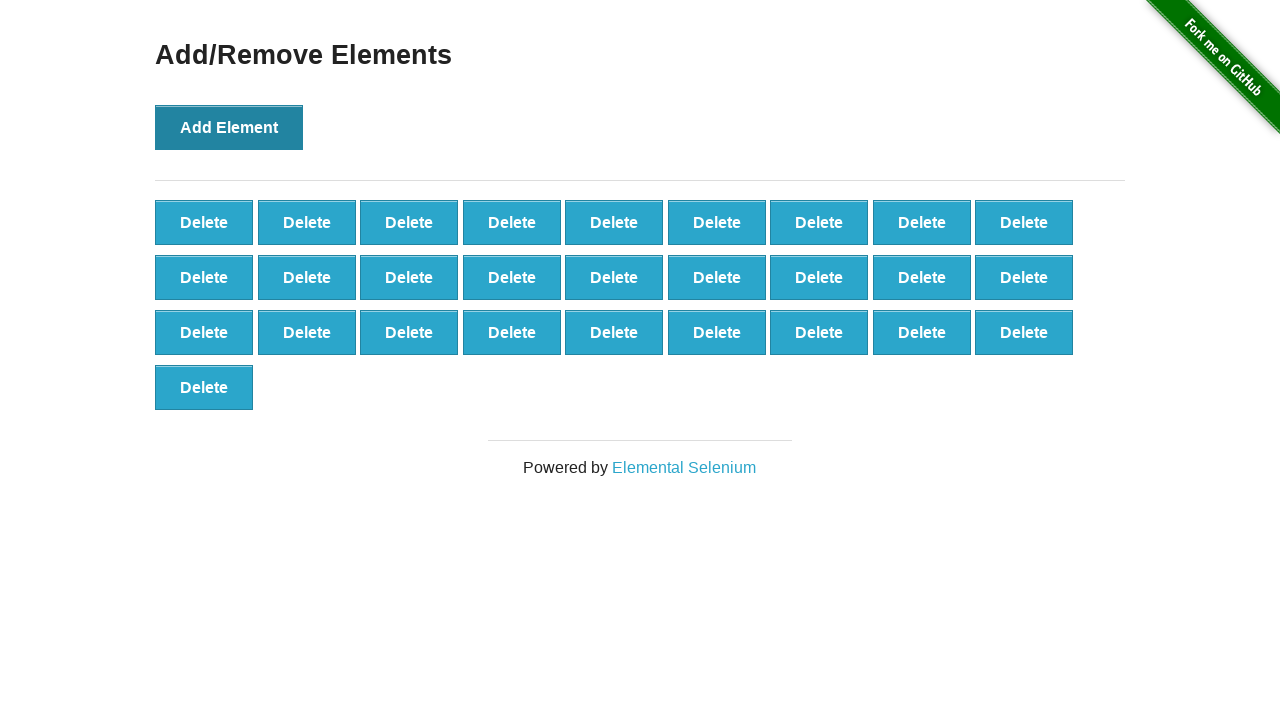

Clicked Add Element button (iteration 29/50) at (229, 127) on xpath=//button[.='Add Element']
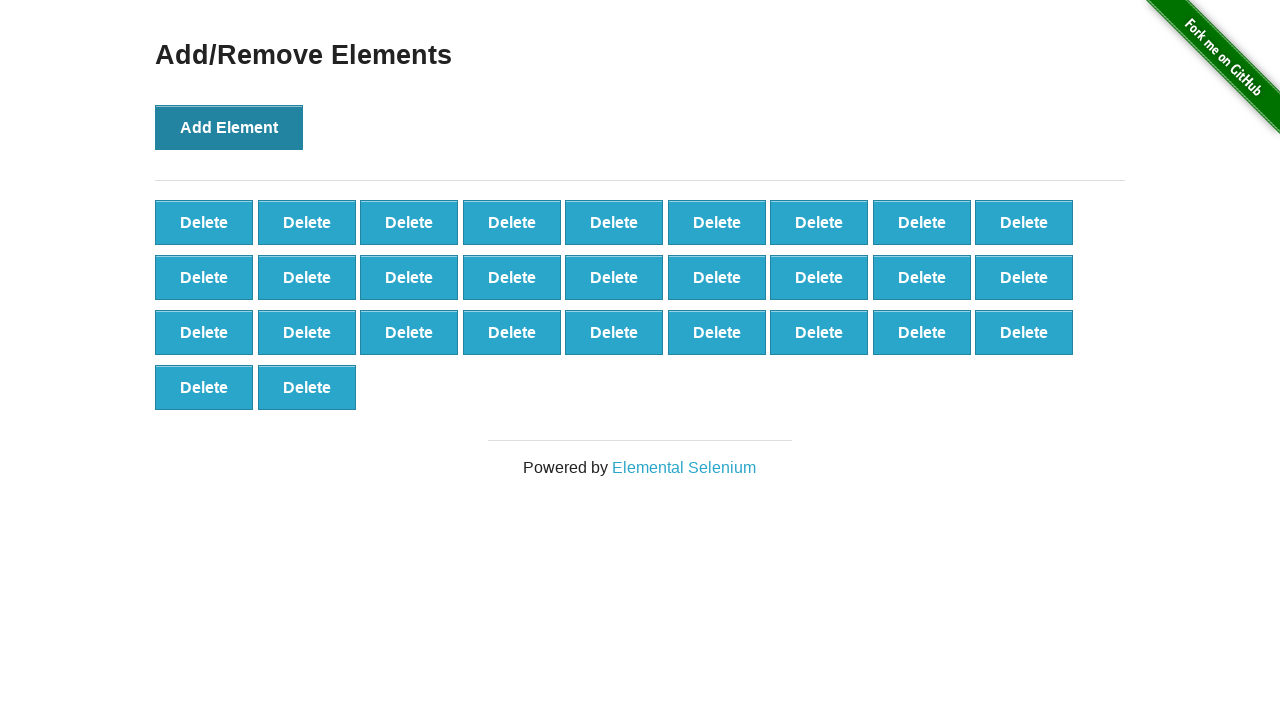

Clicked Add Element button (iteration 30/50) at (229, 127) on xpath=//button[.='Add Element']
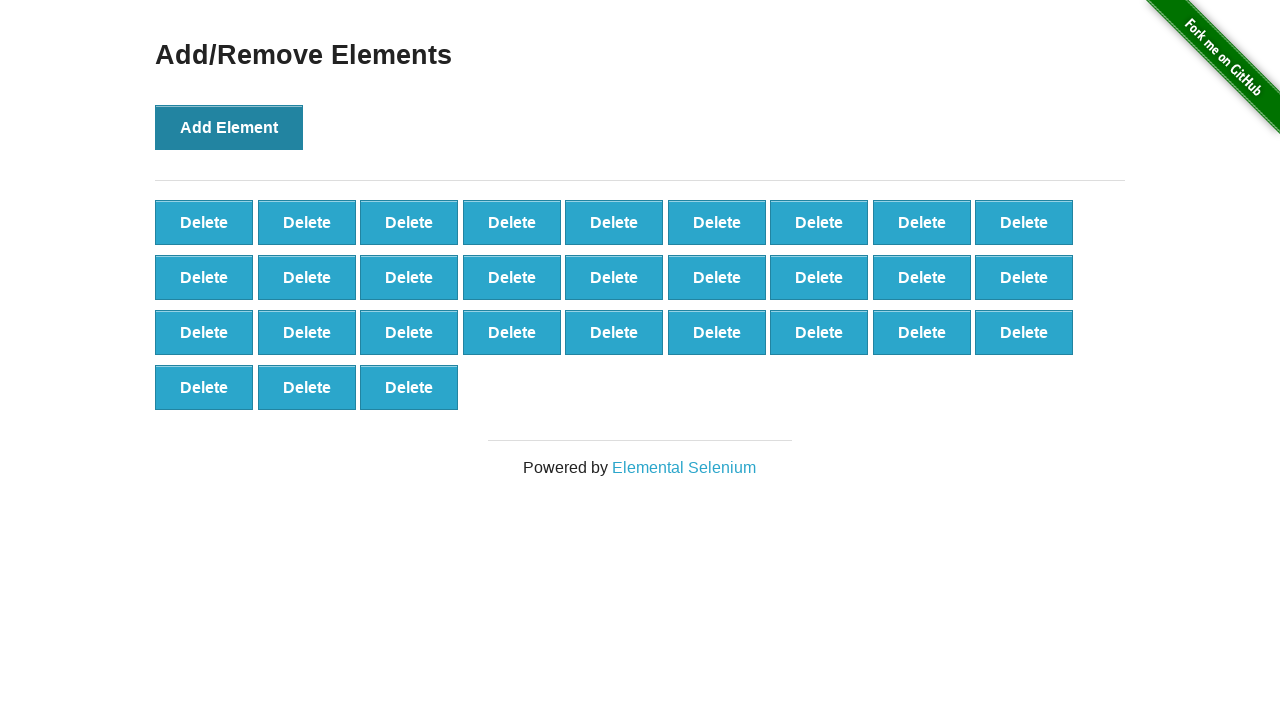

Clicked Add Element button (iteration 31/50) at (229, 127) on xpath=//button[.='Add Element']
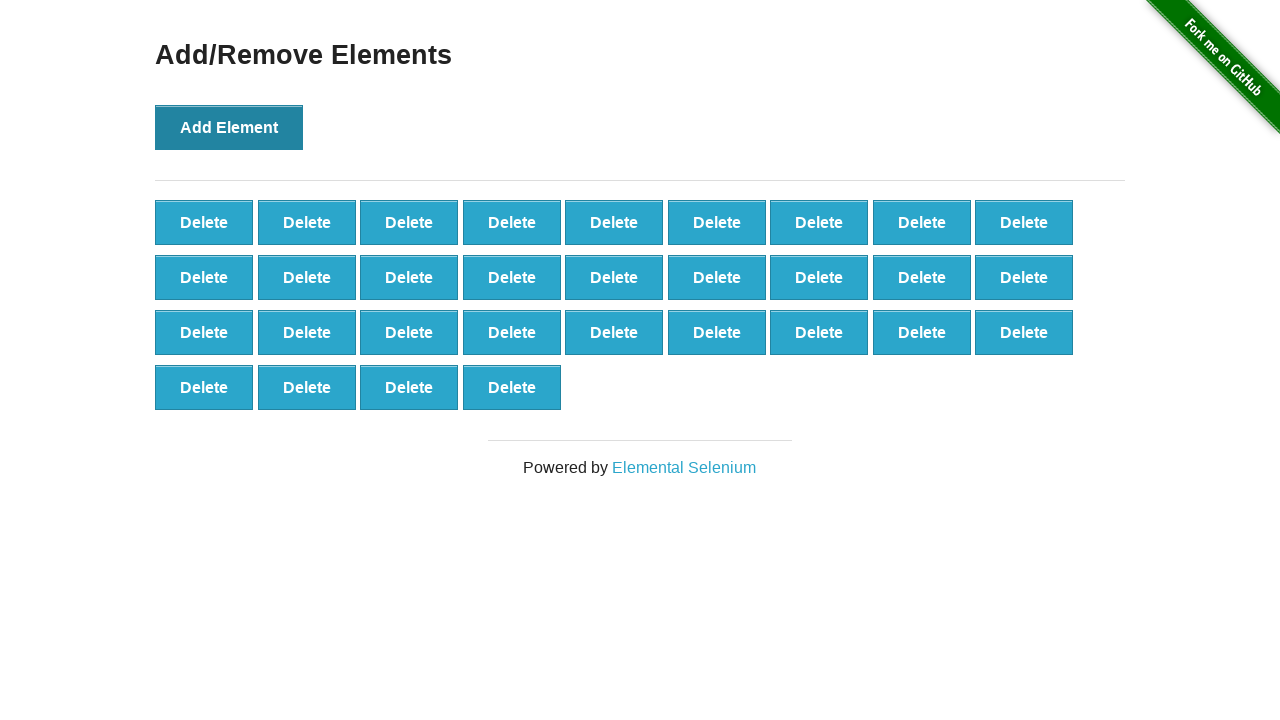

Clicked Add Element button (iteration 32/50) at (229, 127) on xpath=//button[.='Add Element']
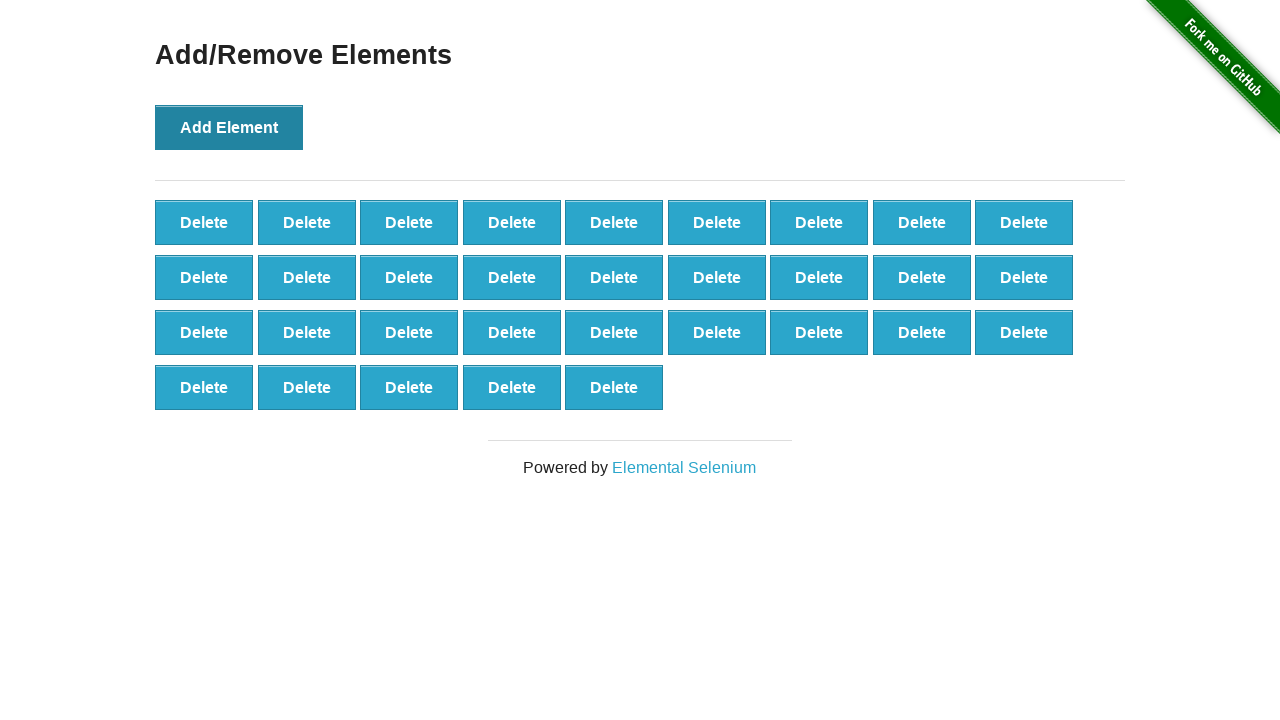

Clicked Add Element button (iteration 33/50) at (229, 127) on xpath=//button[.='Add Element']
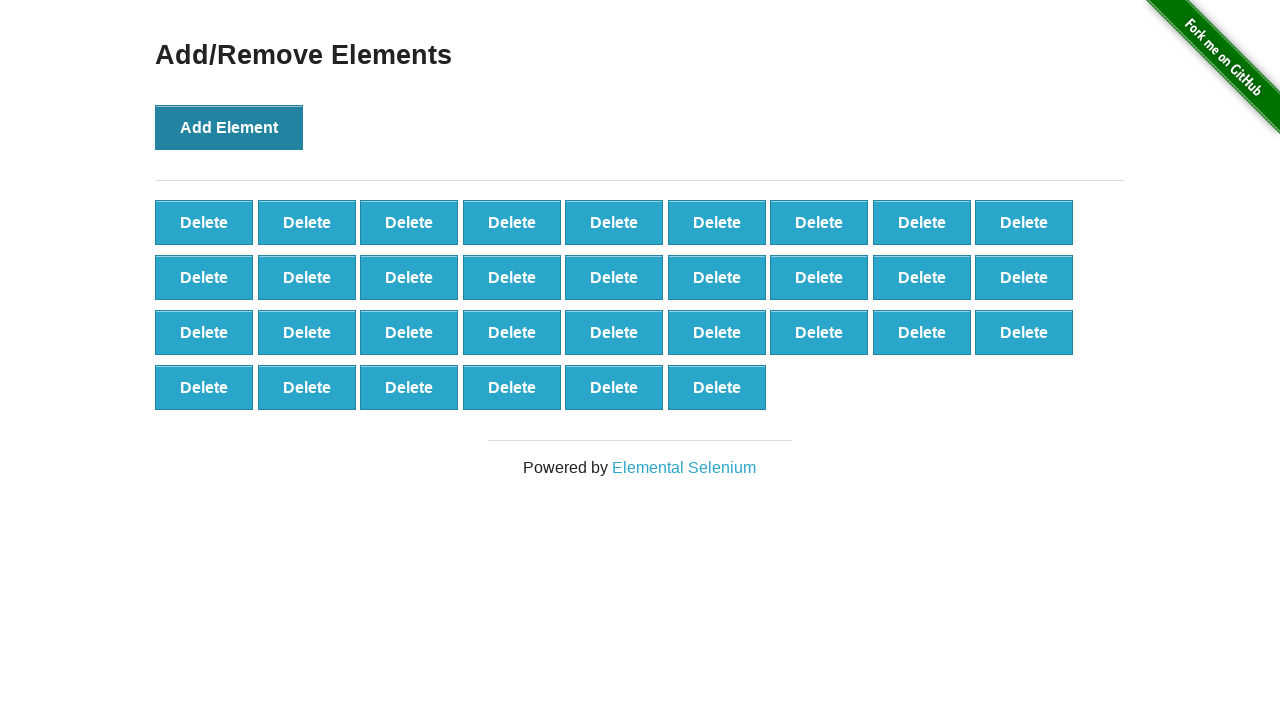

Clicked Add Element button (iteration 34/50) at (229, 127) on xpath=//button[.='Add Element']
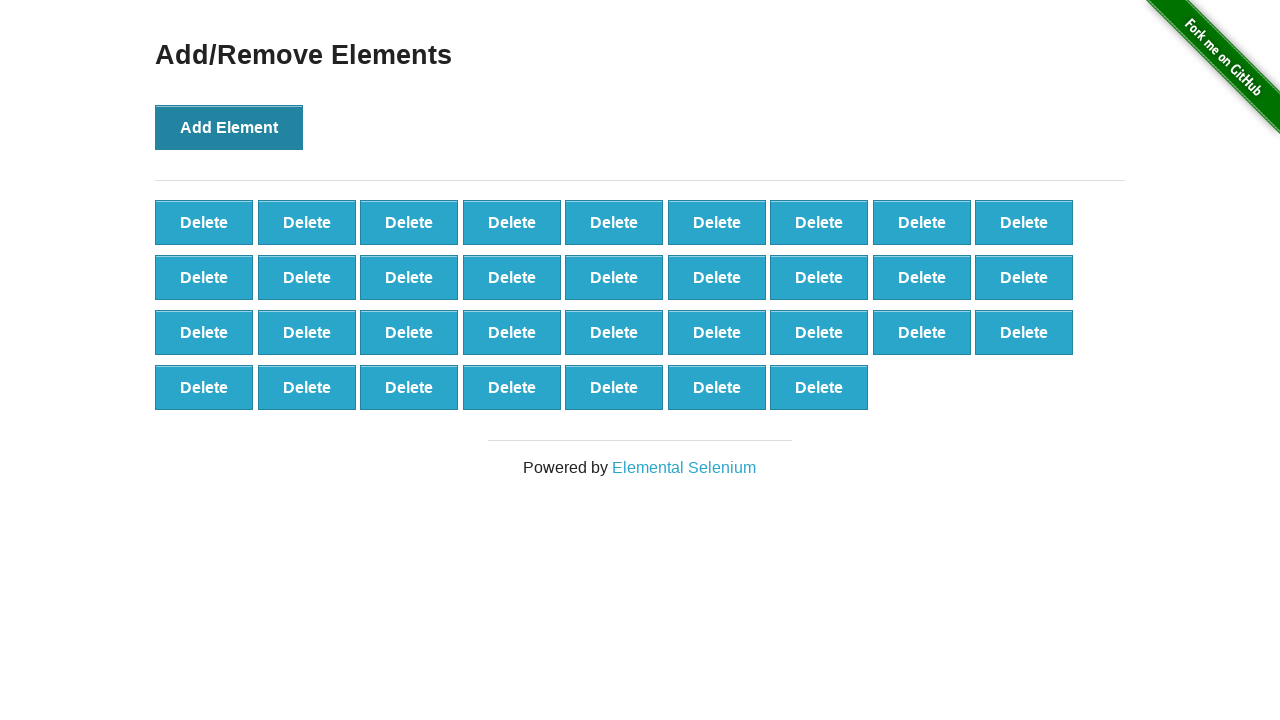

Clicked Add Element button (iteration 35/50) at (229, 127) on xpath=//button[.='Add Element']
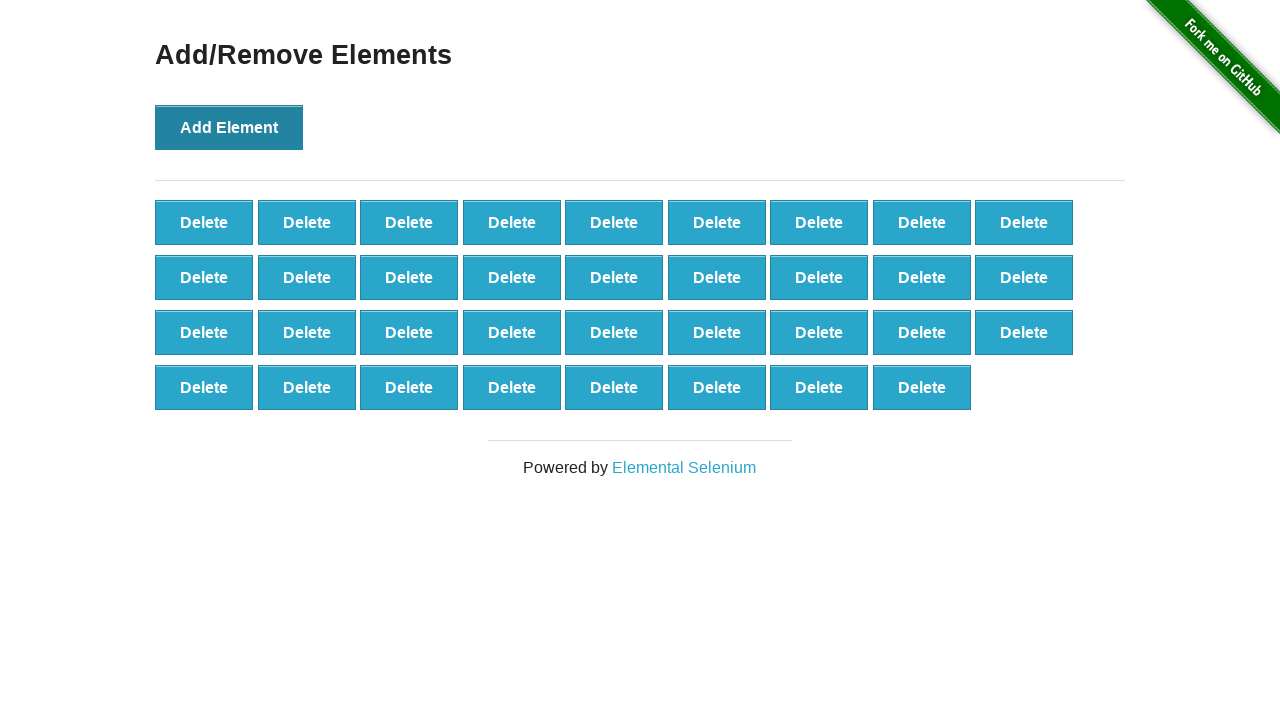

Clicked Add Element button (iteration 36/50) at (229, 127) on xpath=//button[.='Add Element']
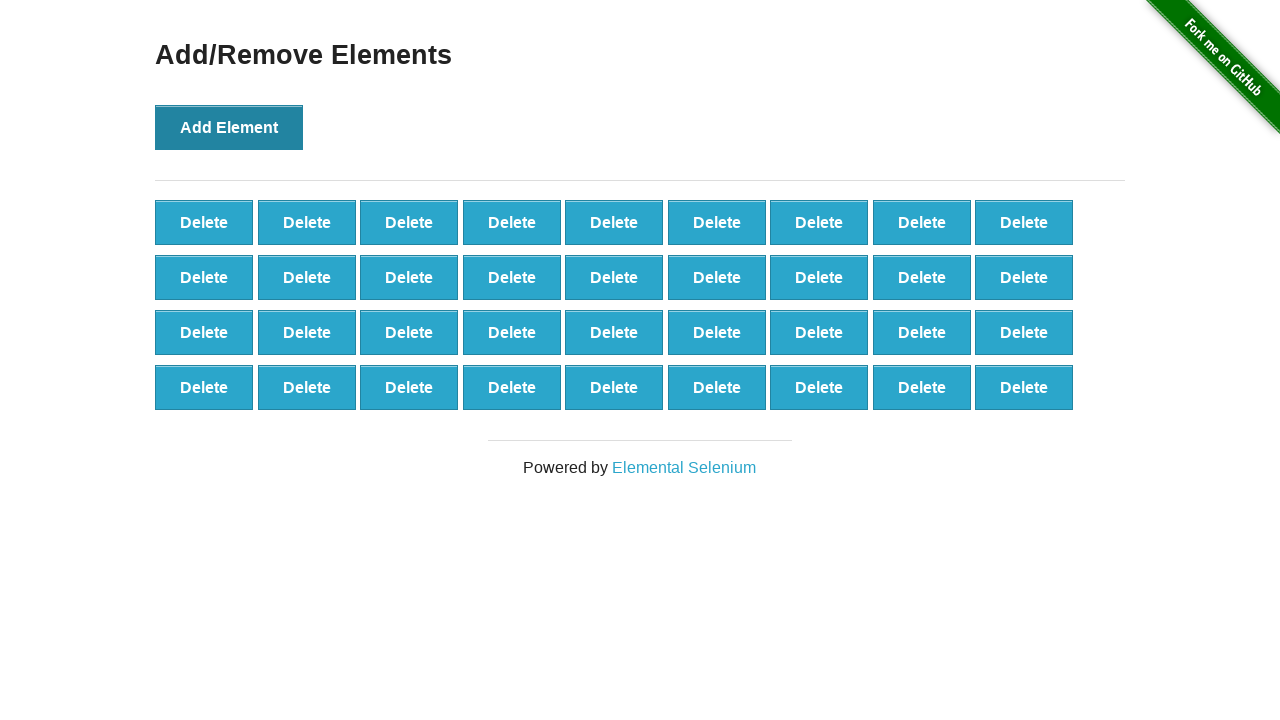

Clicked Add Element button (iteration 37/50) at (229, 127) on xpath=//button[.='Add Element']
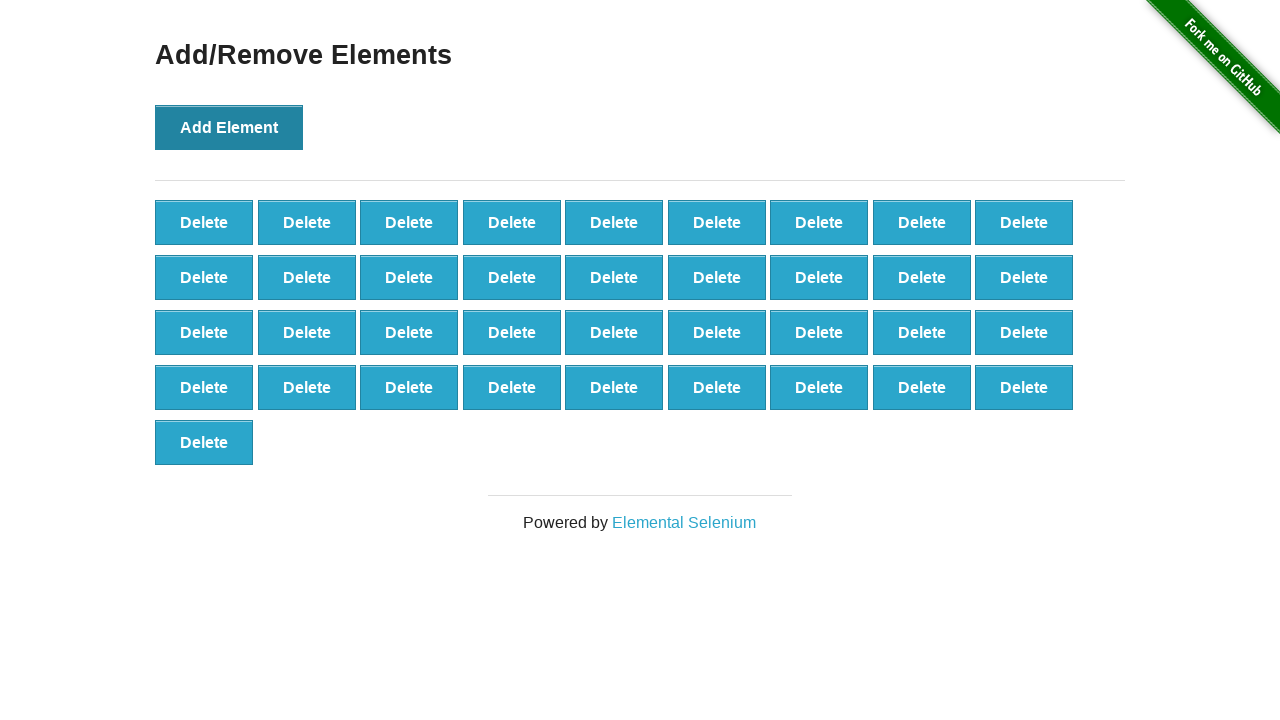

Clicked Add Element button (iteration 38/50) at (229, 127) on xpath=//button[.='Add Element']
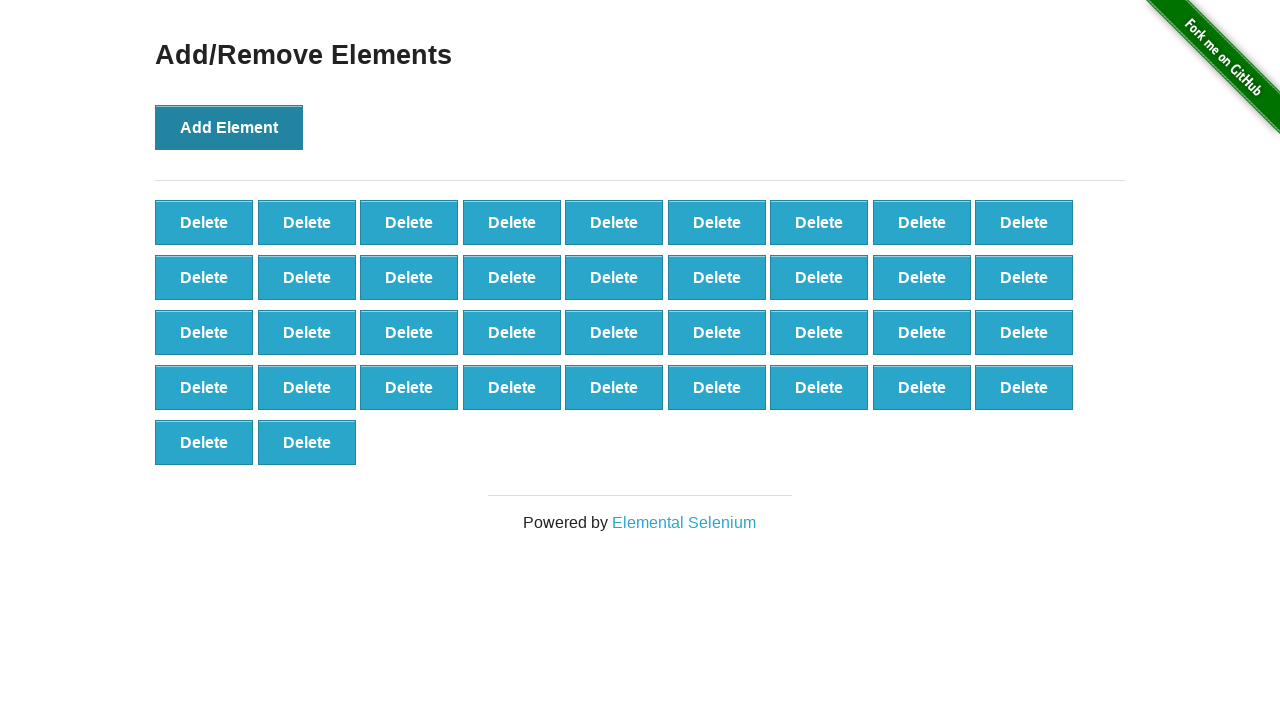

Clicked Add Element button (iteration 39/50) at (229, 127) on xpath=//button[.='Add Element']
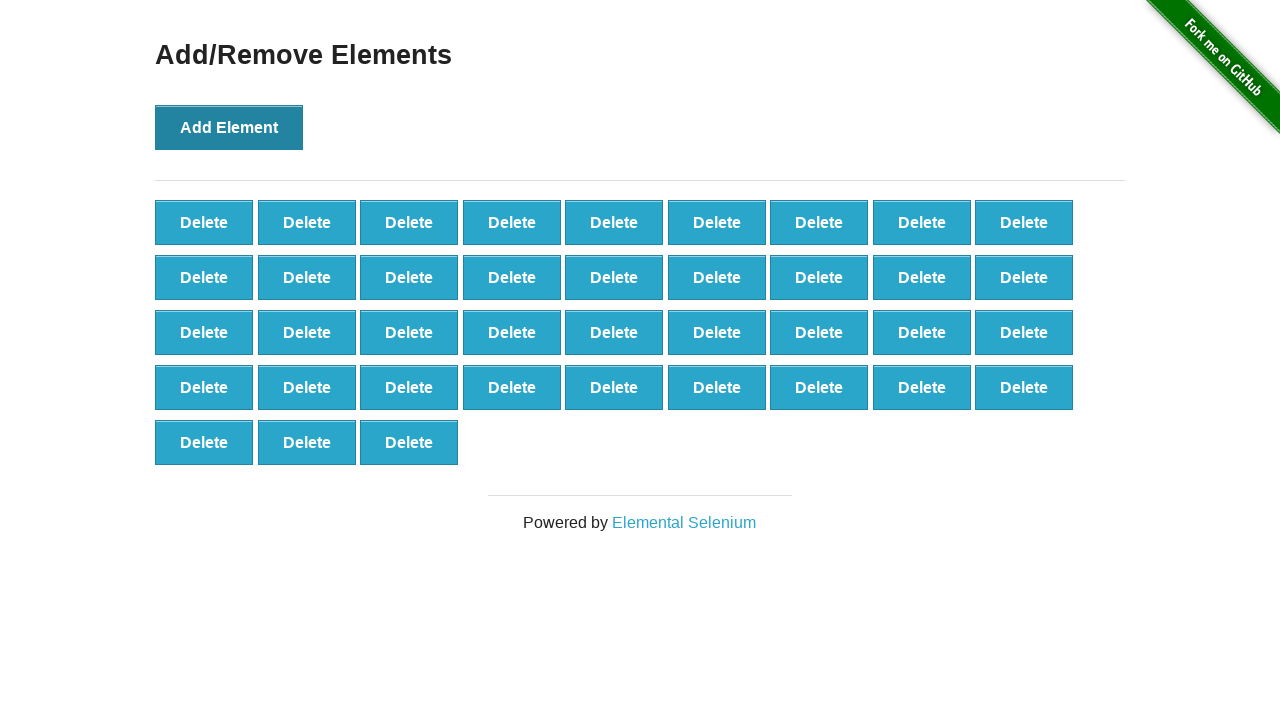

Clicked Add Element button (iteration 40/50) at (229, 127) on xpath=//button[.='Add Element']
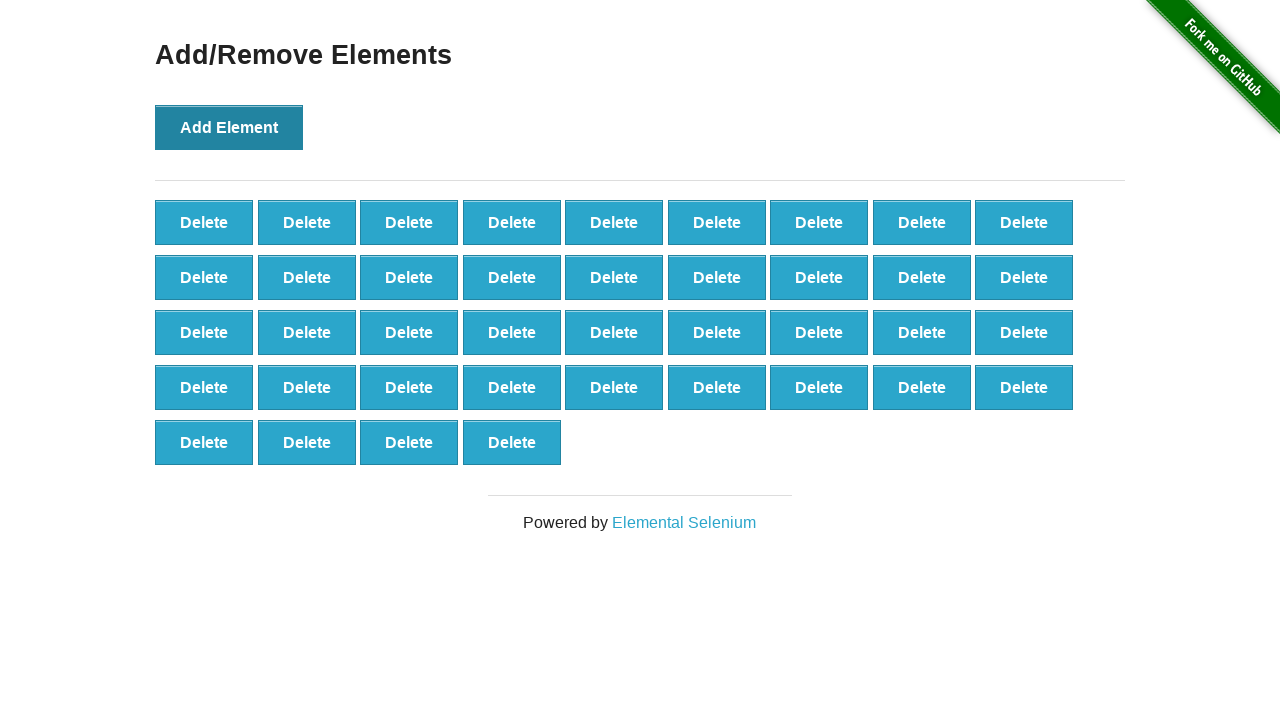

Clicked Add Element button (iteration 41/50) at (229, 127) on xpath=//button[.='Add Element']
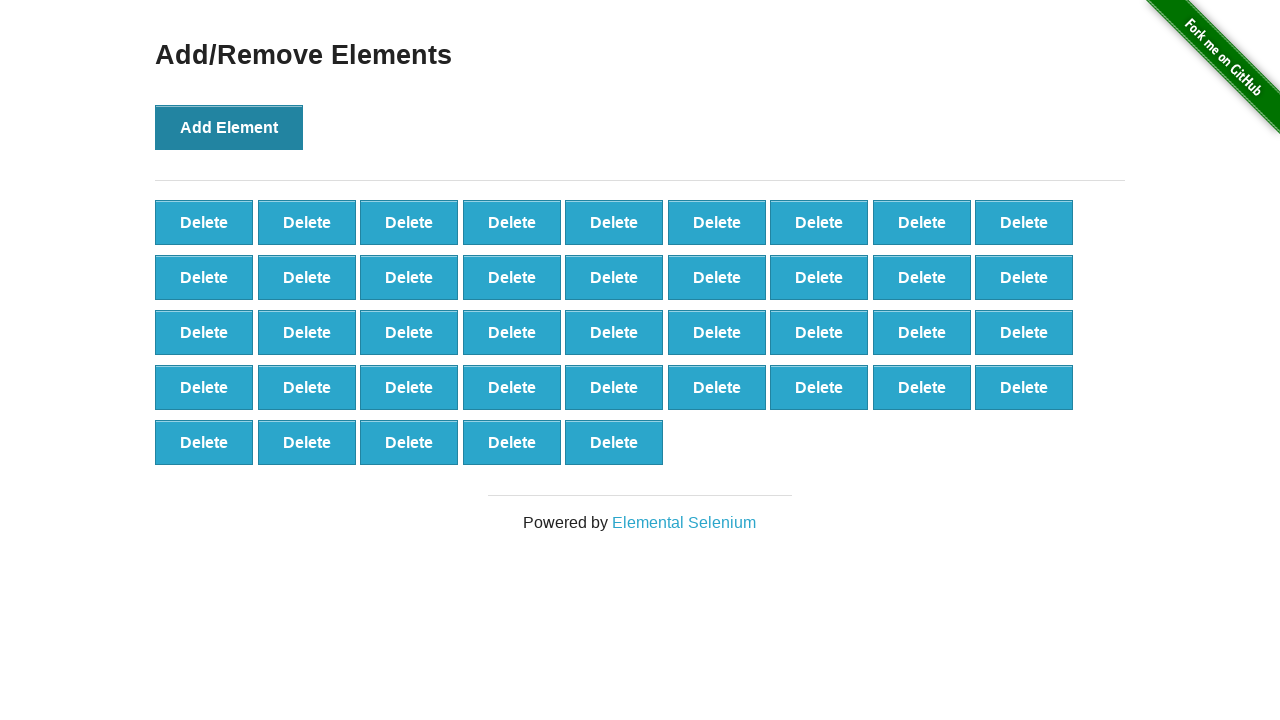

Clicked Add Element button (iteration 42/50) at (229, 127) on xpath=//button[.='Add Element']
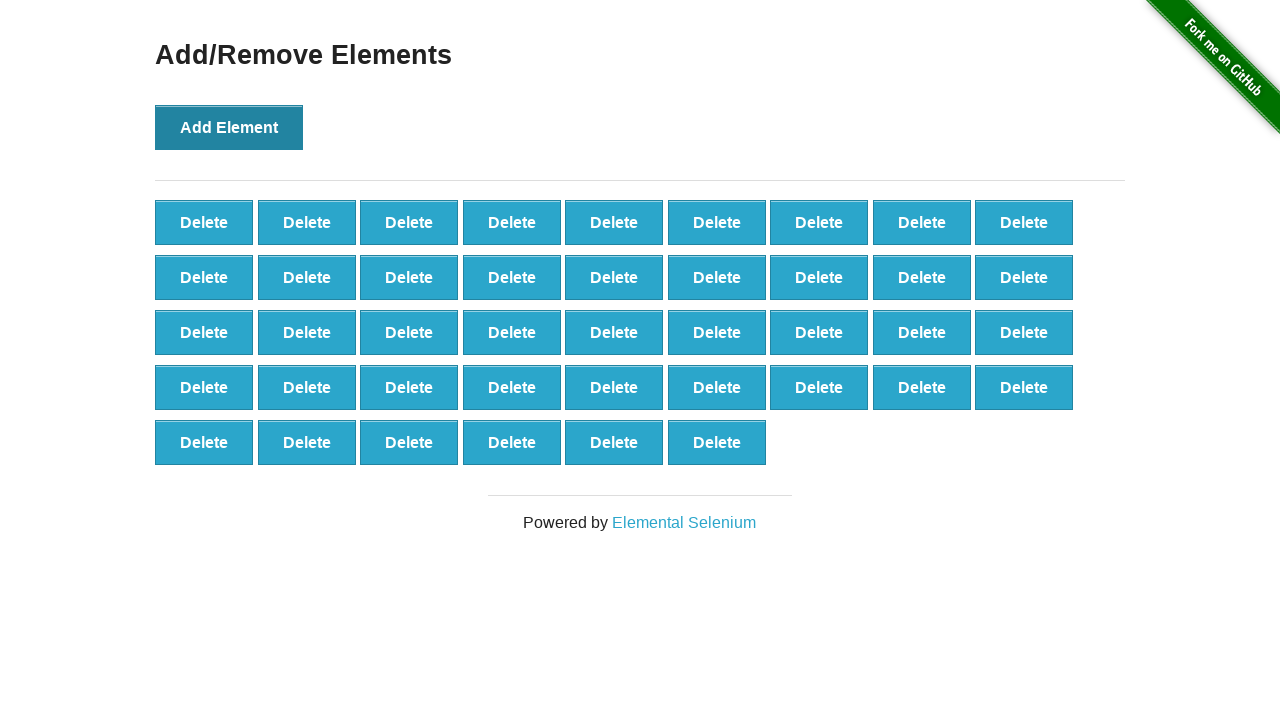

Clicked Add Element button (iteration 43/50) at (229, 127) on xpath=//button[.='Add Element']
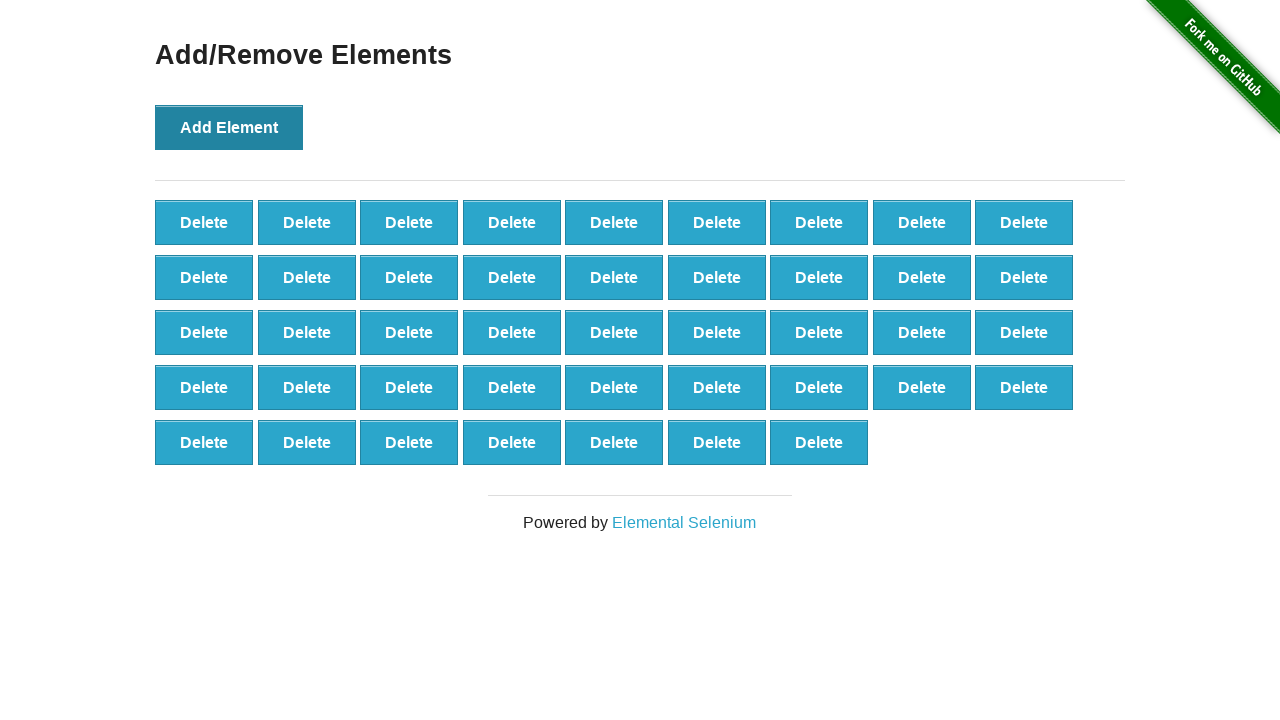

Clicked Add Element button (iteration 44/50) at (229, 127) on xpath=//button[.='Add Element']
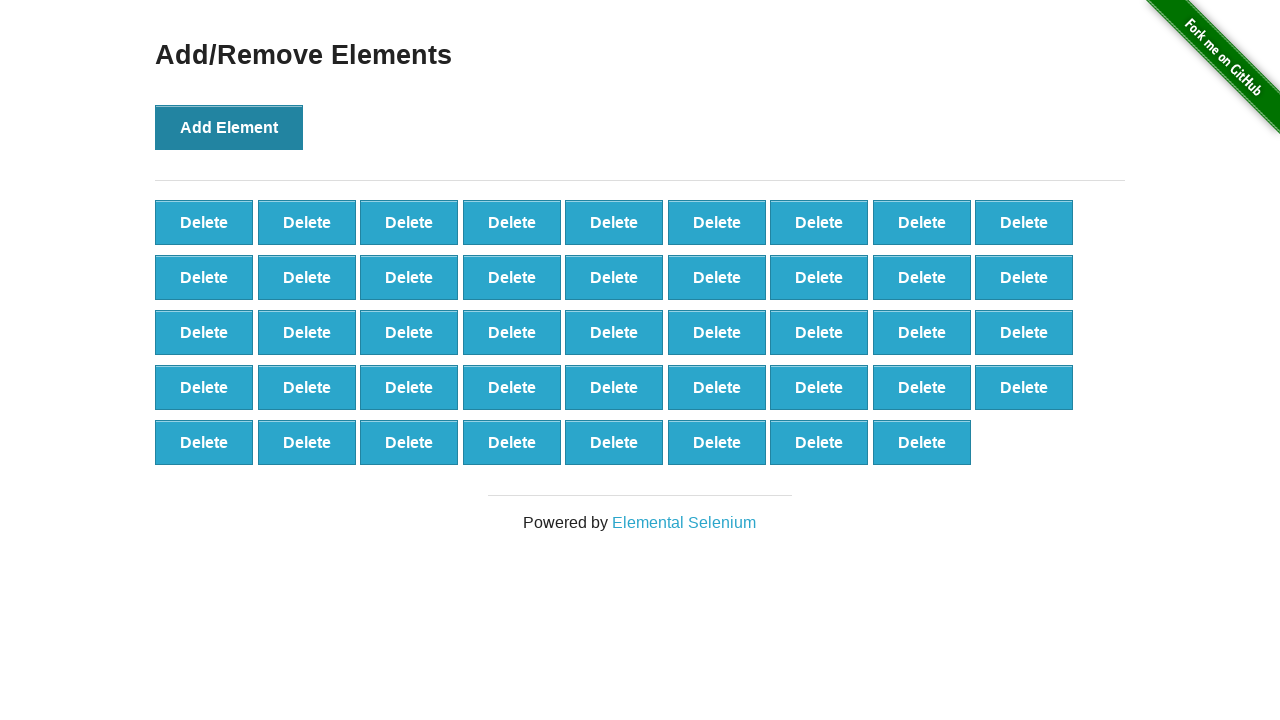

Clicked Add Element button (iteration 45/50) at (229, 127) on xpath=//button[.='Add Element']
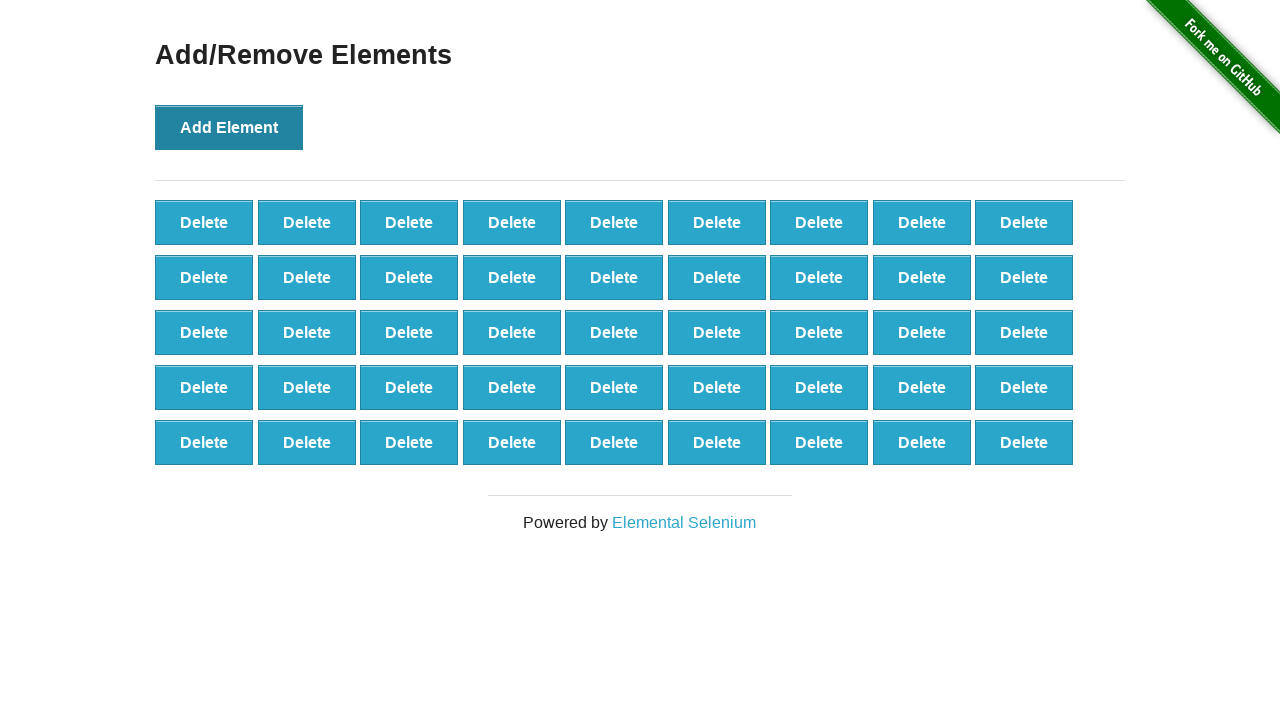

Clicked Add Element button (iteration 46/50) at (229, 127) on xpath=//button[.='Add Element']
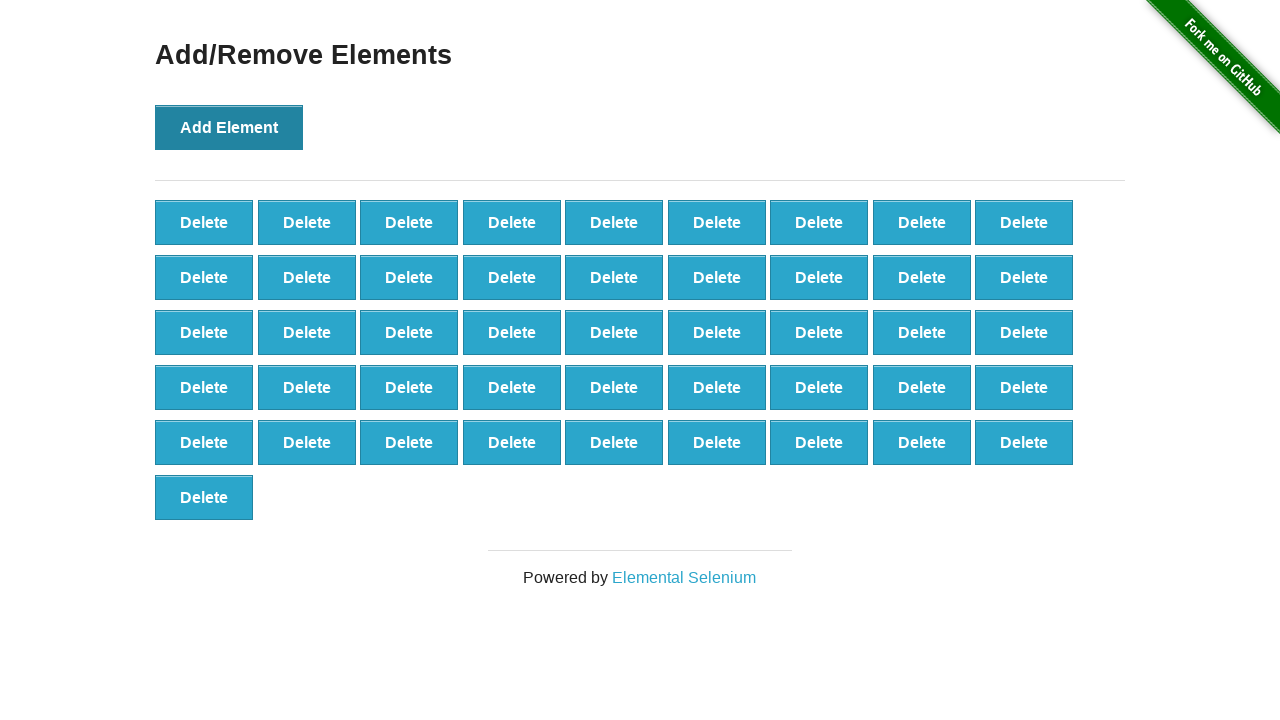

Clicked Add Element button (iteration 47/50) at (229, 127) on xpath=//button[.='Add Element']
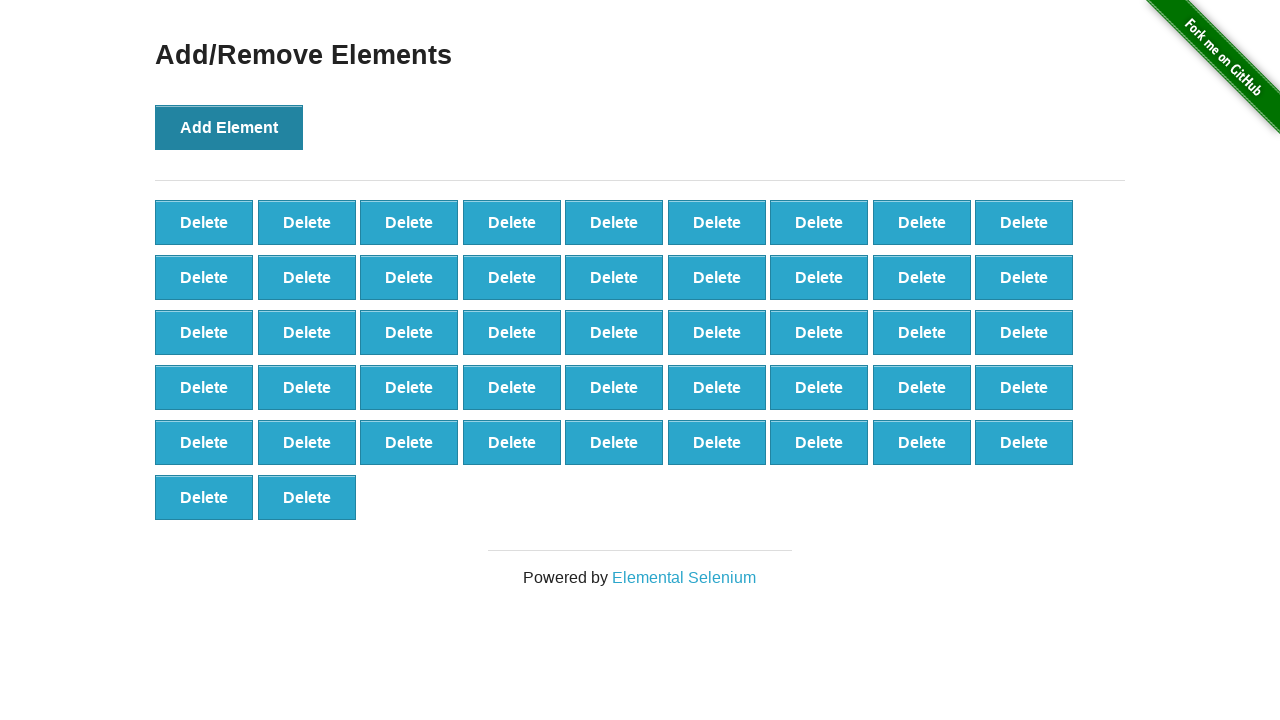

Clicked Add Element button (iteration 48/50) at (229, 127) on xpath=//button[.='Add Element']
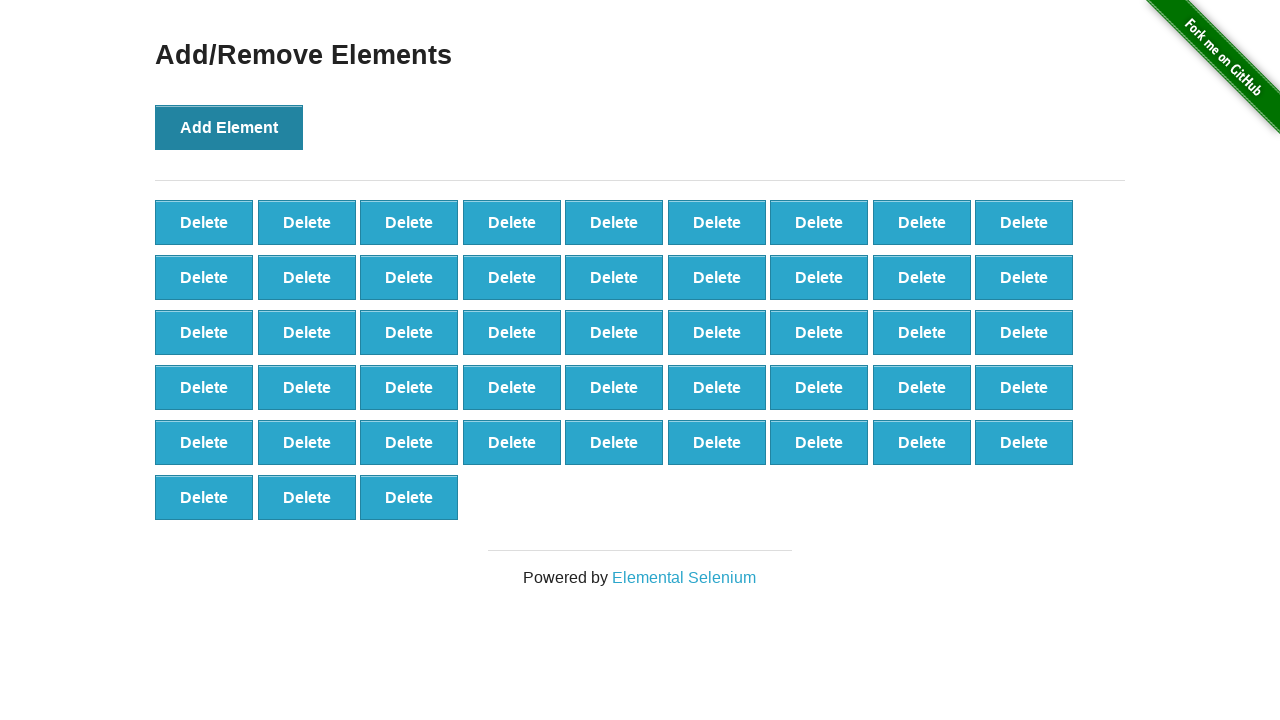

Clicked Add Element button (iteration 49/50) at (229, 127) on xpath=//button[.='Add Element']
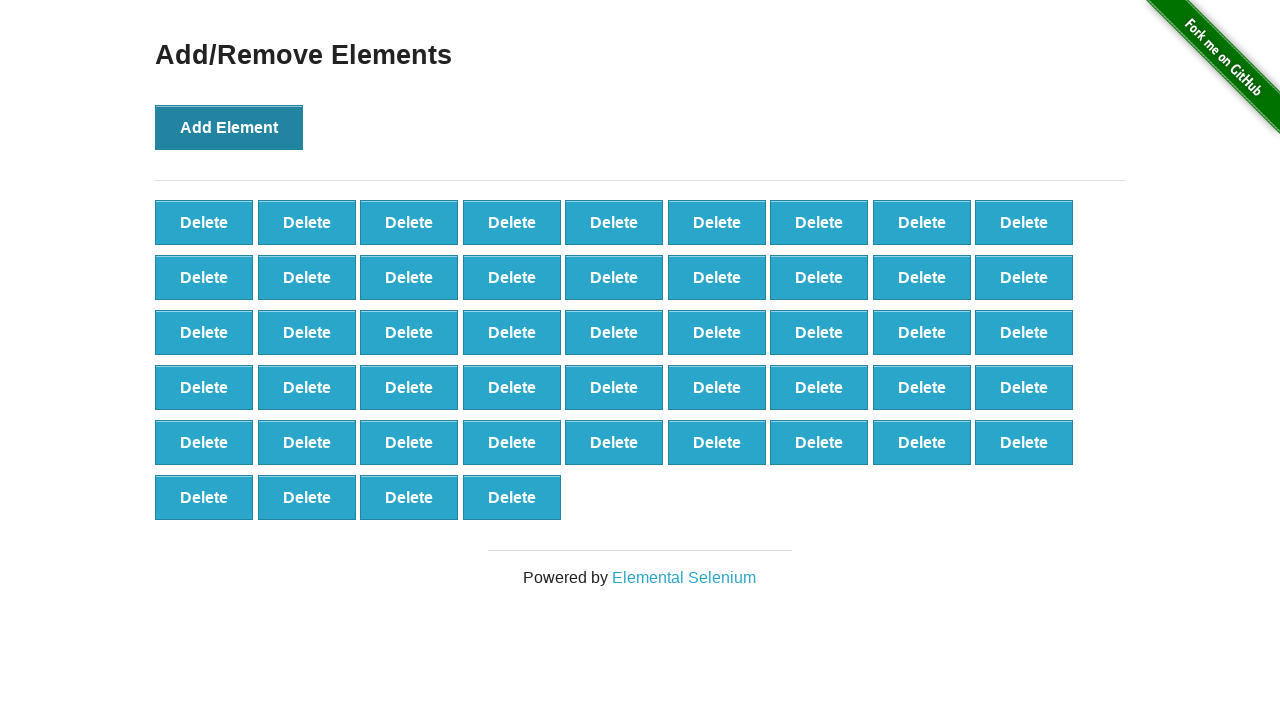

Clicked Add Element button (iteration 50/50) at (229, 127) on xpath=//button[.='Add Element']
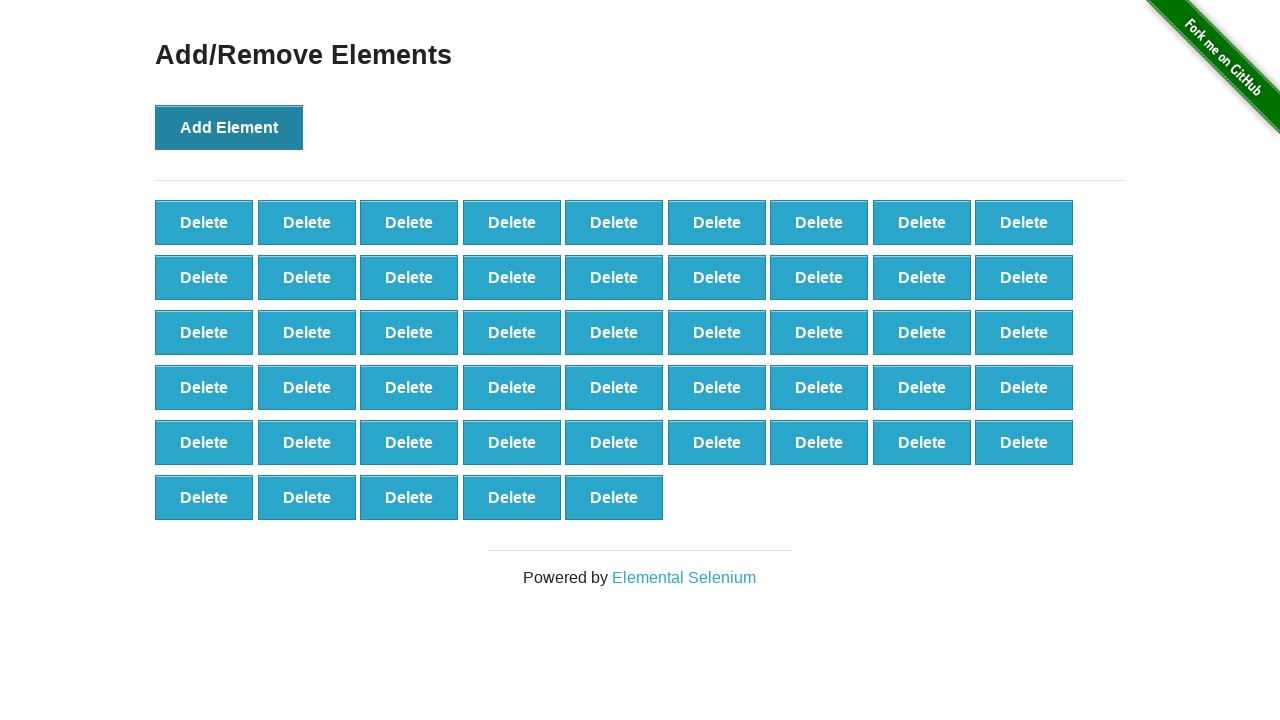

Counted delete buttons before deletion: 50
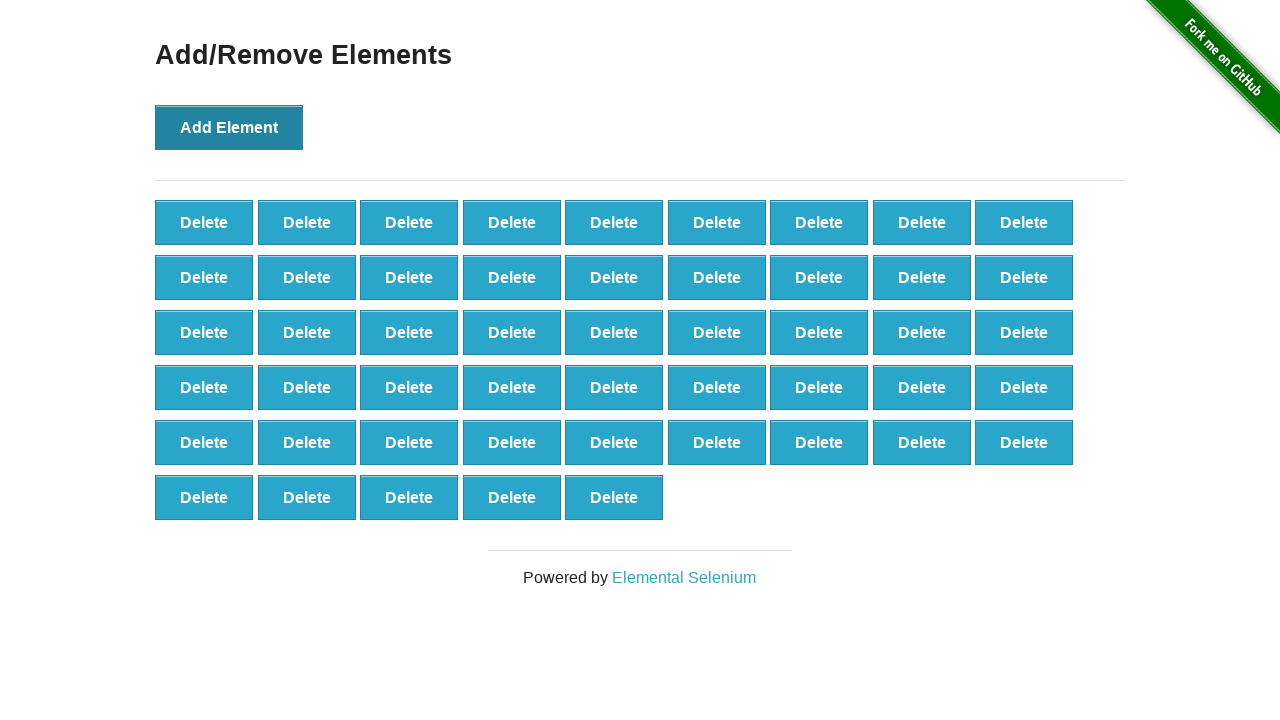

Clicked delete button (iteration 1/20) at (204, 222) on xpath=//button[.='Delete'] >> nth=0
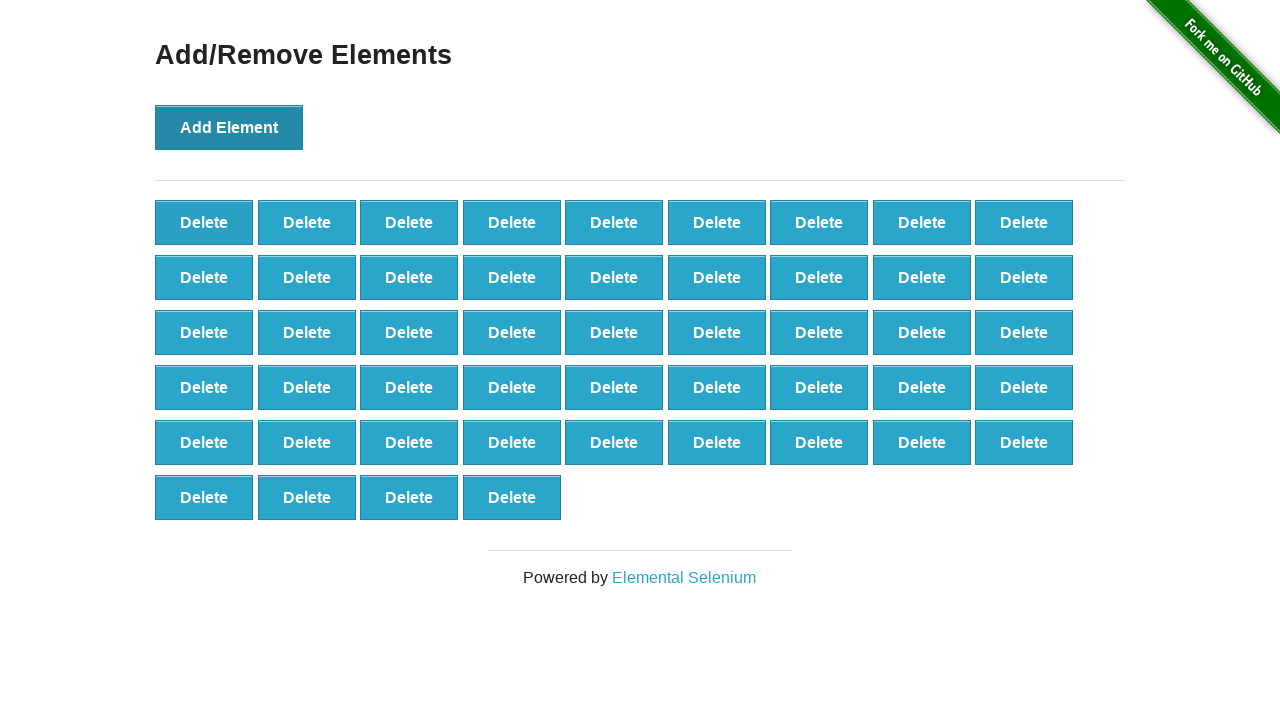

Clicked delete button (iteration 2/20) at (204, 222) on xpath=//button[.='Delete'] >> nth=0
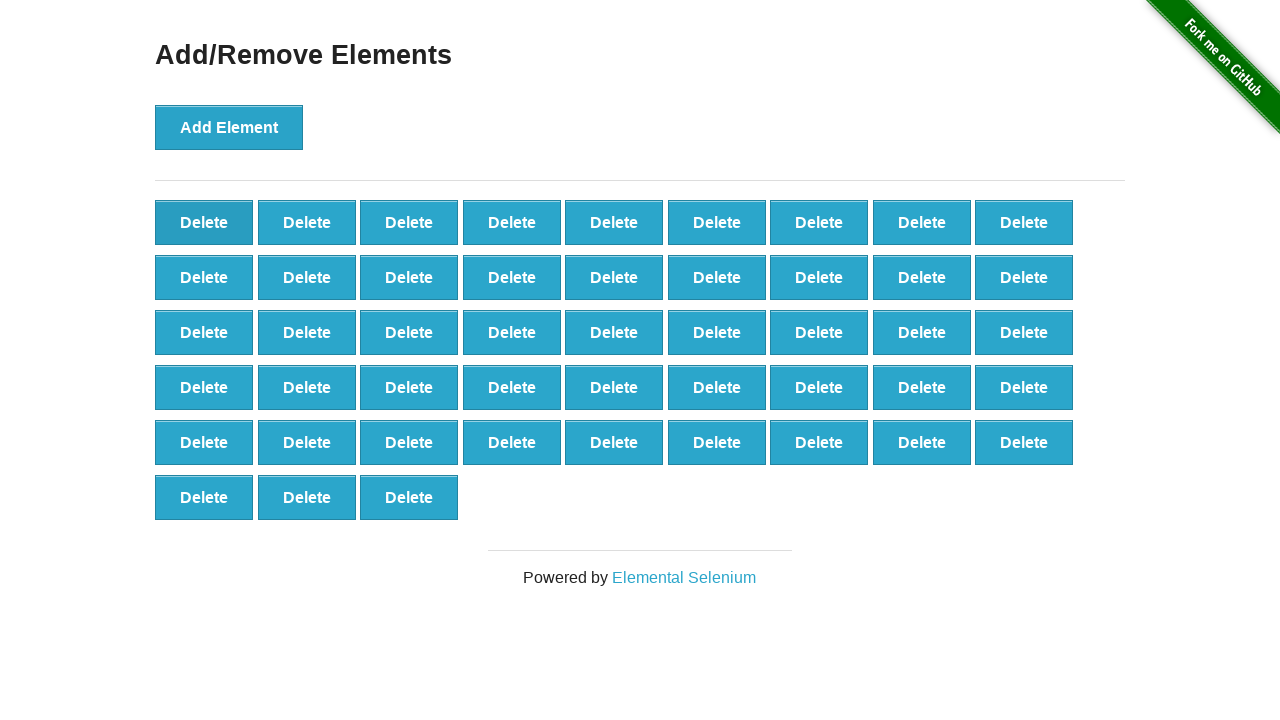

Clicked delete button (iteration 3/20) at (204, 222) on xpath=//button[.='Delete'] >> nth=0
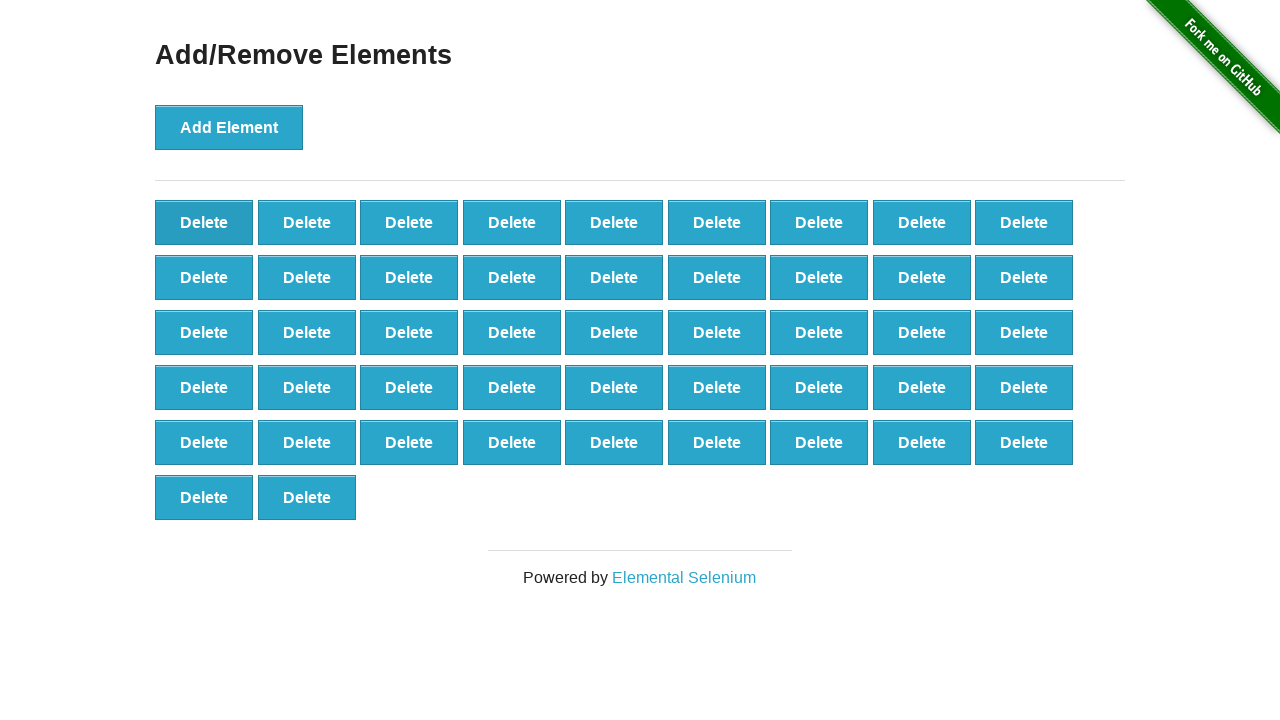

Clicked delete button (iteration 4/20) at (204, 222) on xpath=//button[.='Delete'] >> nth=0
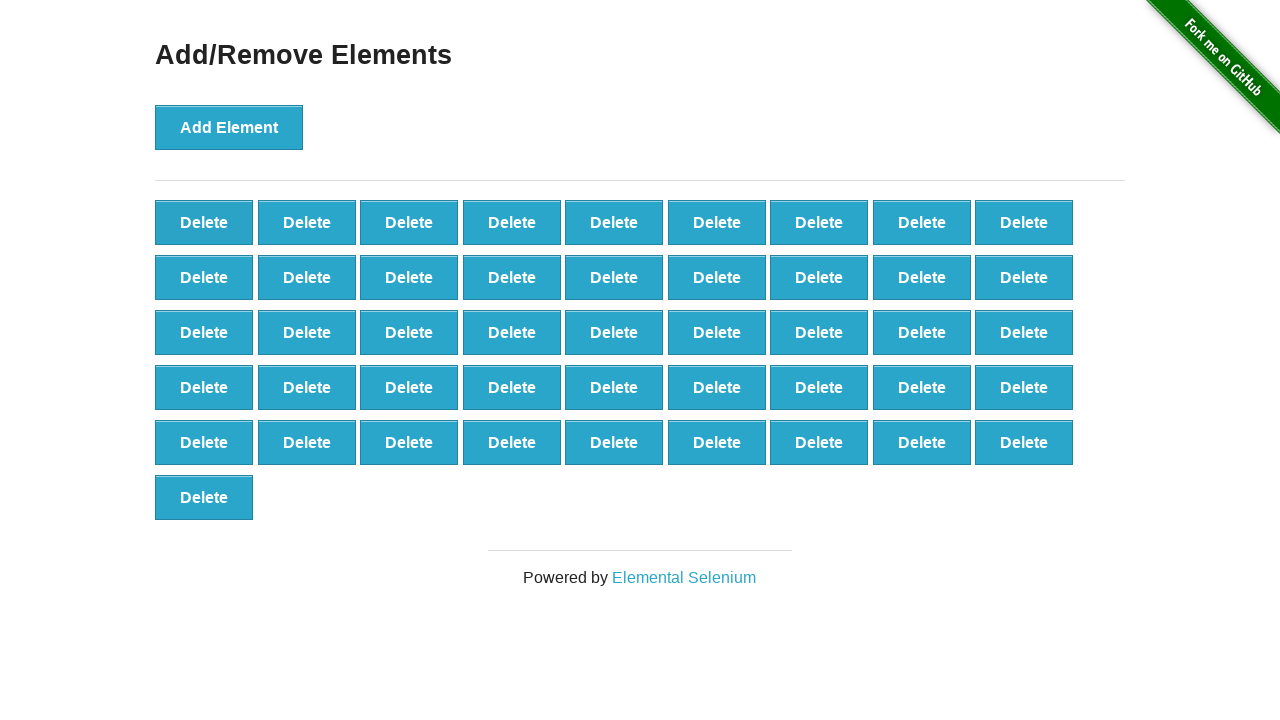

Clicked delete button (iteration 5/20) at (204, 222) on xpath=//button[.='Delete'] >> nth=0
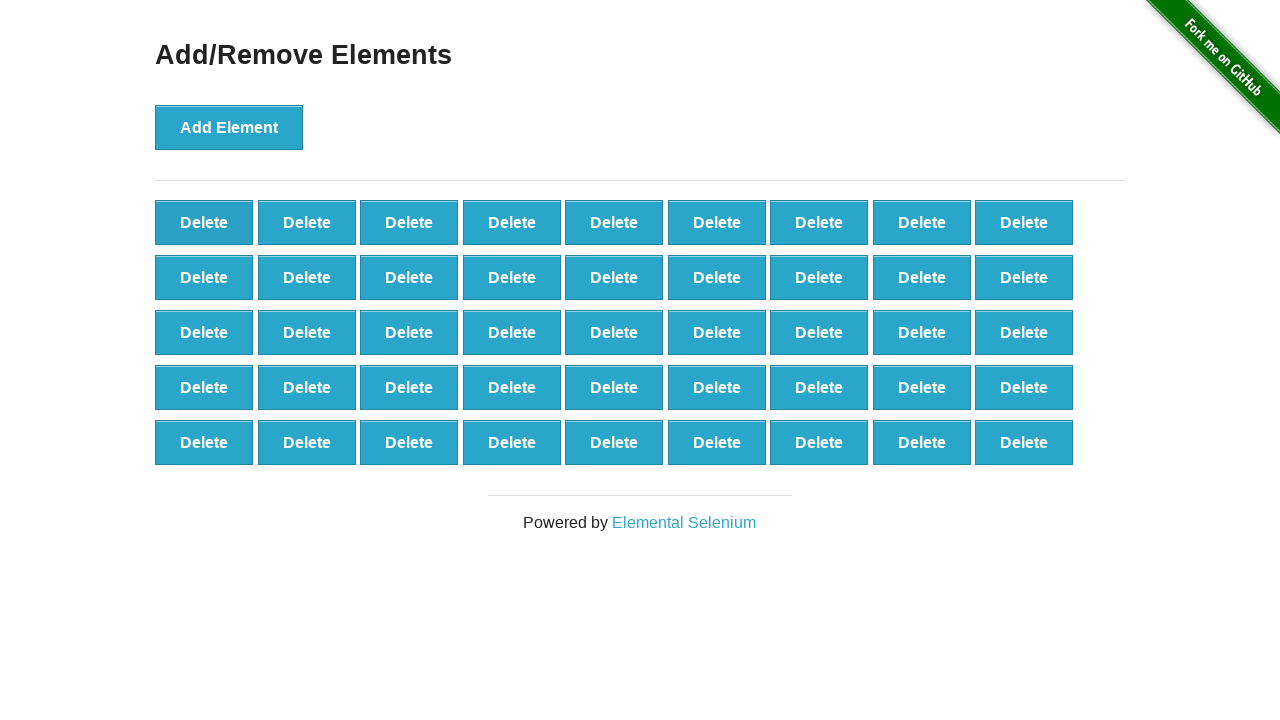

Clicked delete button (iteration 6/20) at (204, 222) on xpath=//button[.='Delete'] >> nth=0
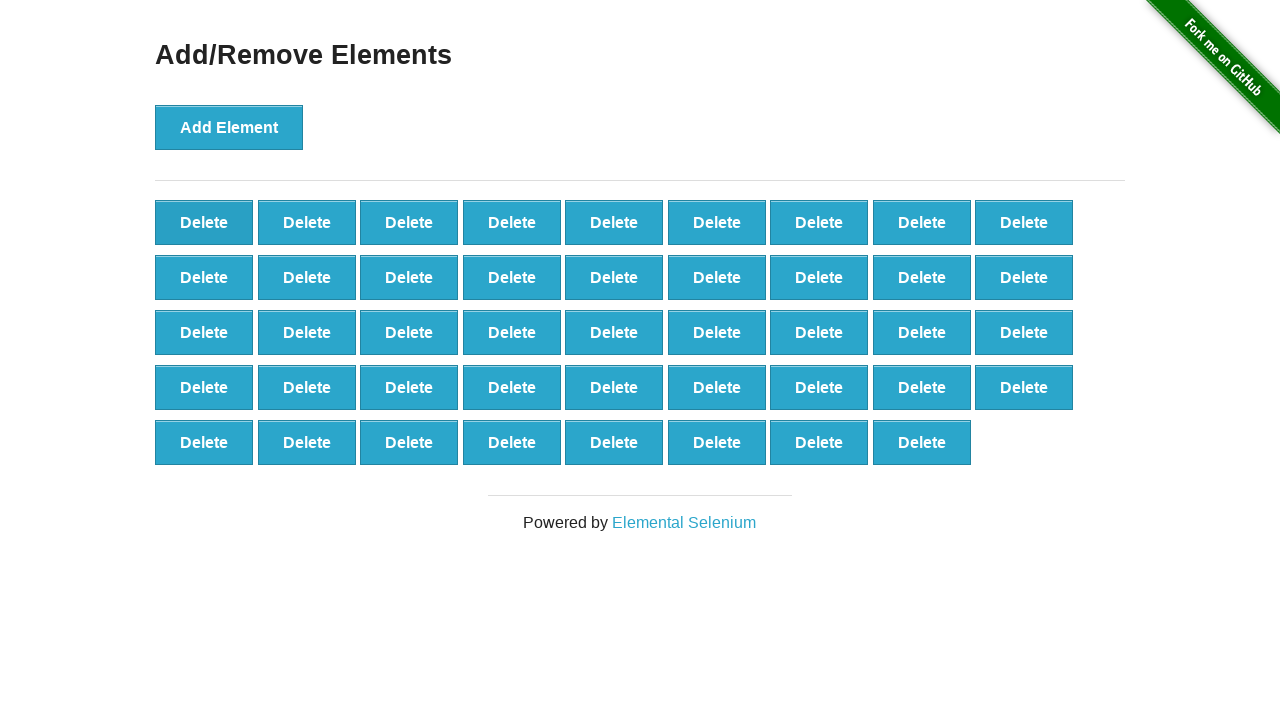

Clicked delete button (iteration 7/20) at (204, 222) on xpath=//button[.='Delete'] >> nth=0
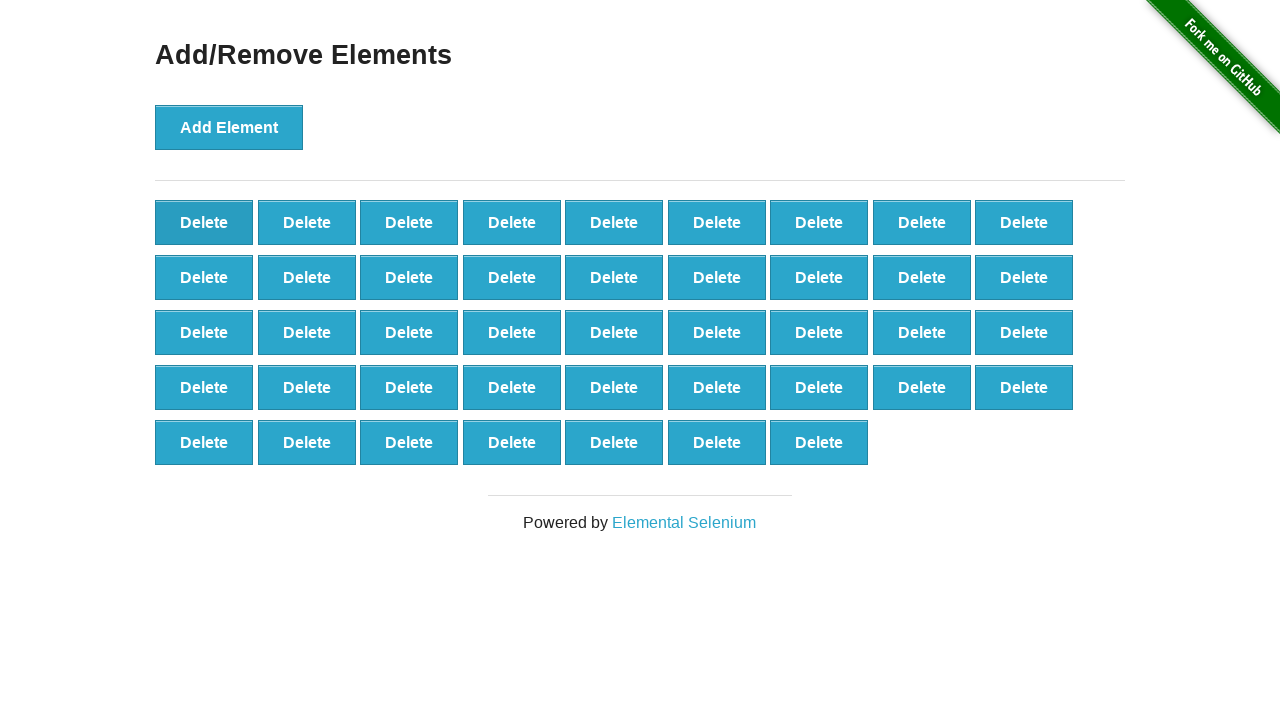

Clicked delete button (iteration 8/20) at (204, 222) on xpath=//button[.='Delete'] >> nth=0
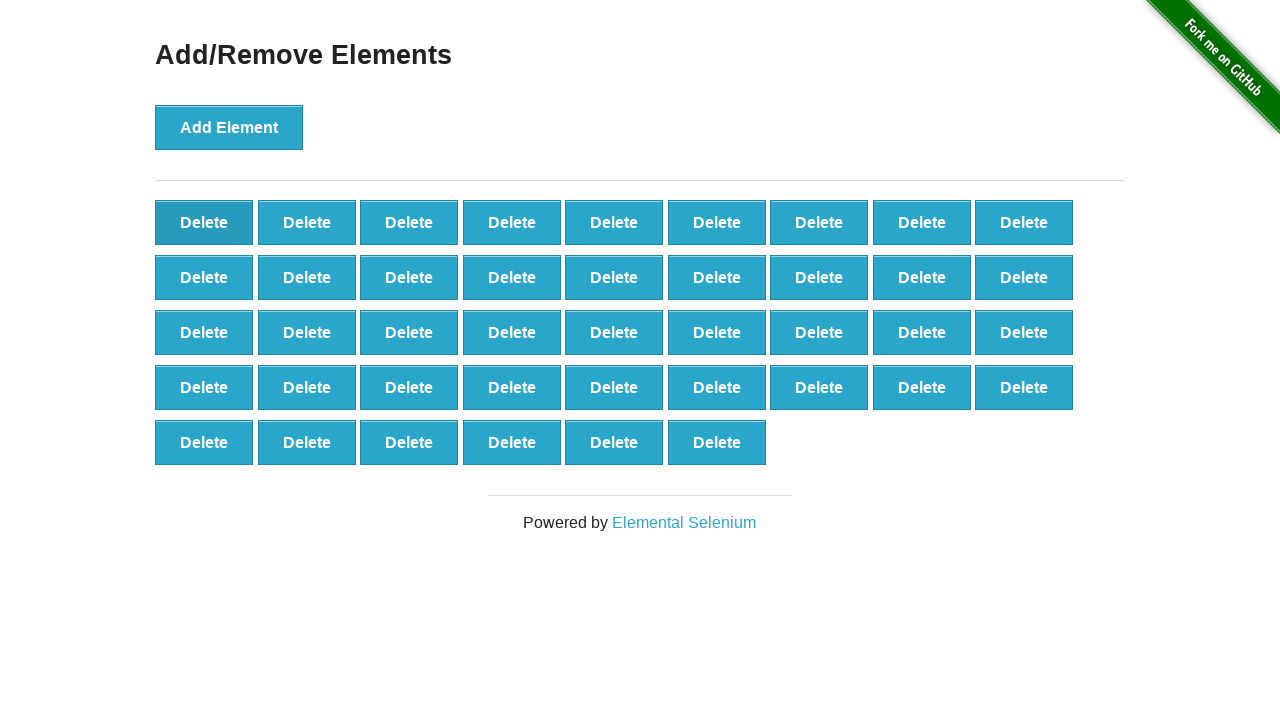

Clicked delete button (iteration 9/20) at (204, 222) on xpath=//button[.='Delete'] >> nth=0
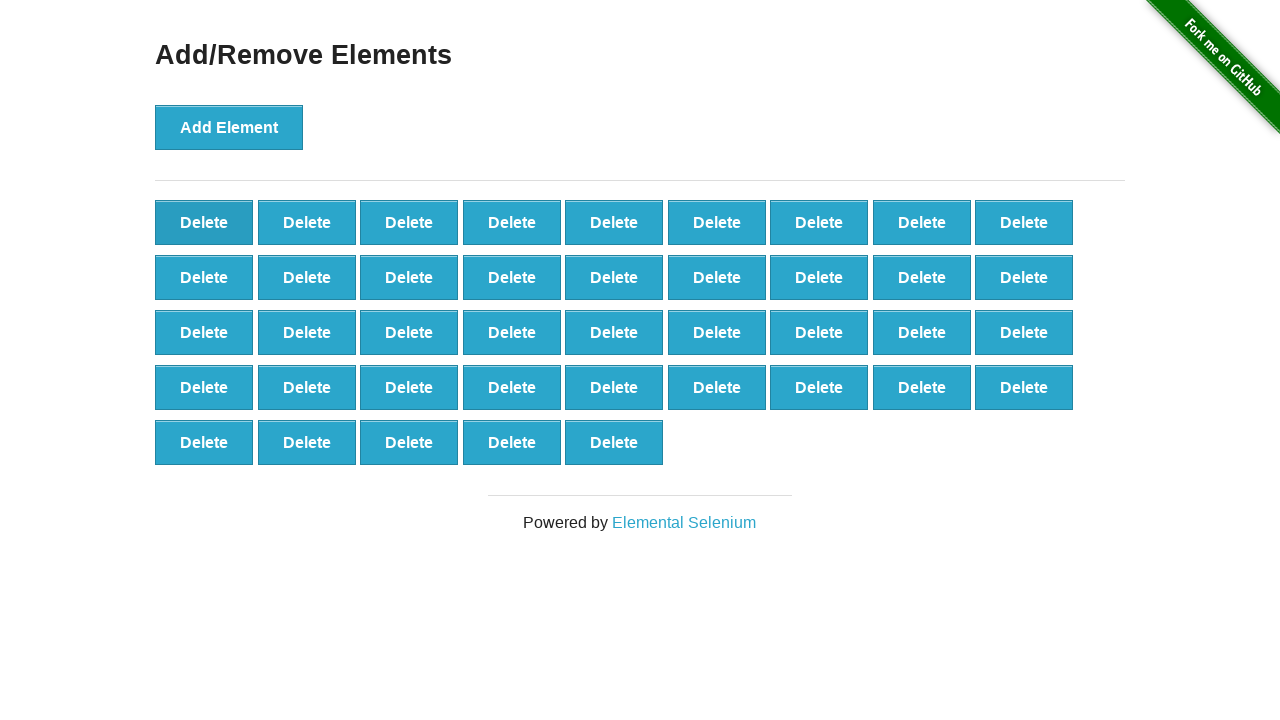

Clicked delete button (iteration 10/20) at (204, 222) on xpath=//button[.='Delete'] >> nth=0
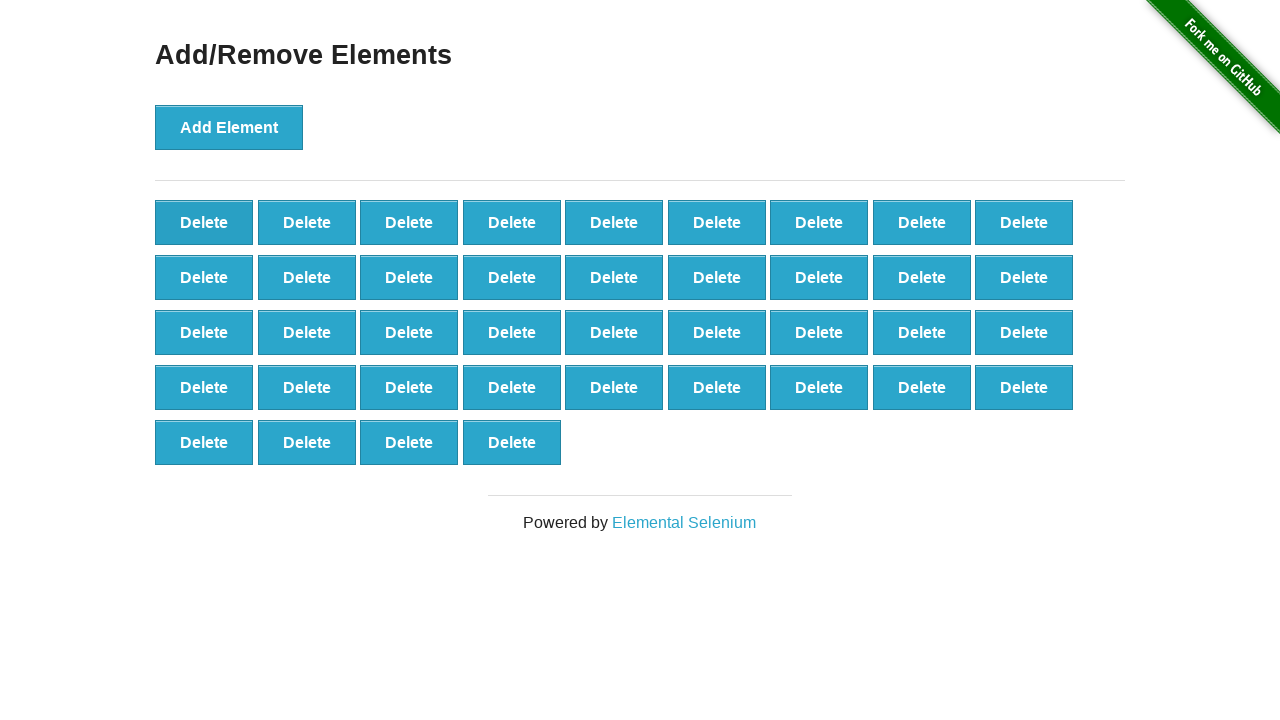

Clicked delete button (iteration 11/20) at (204, 222) on xpath=//button[.='Delete'] >> nth=0
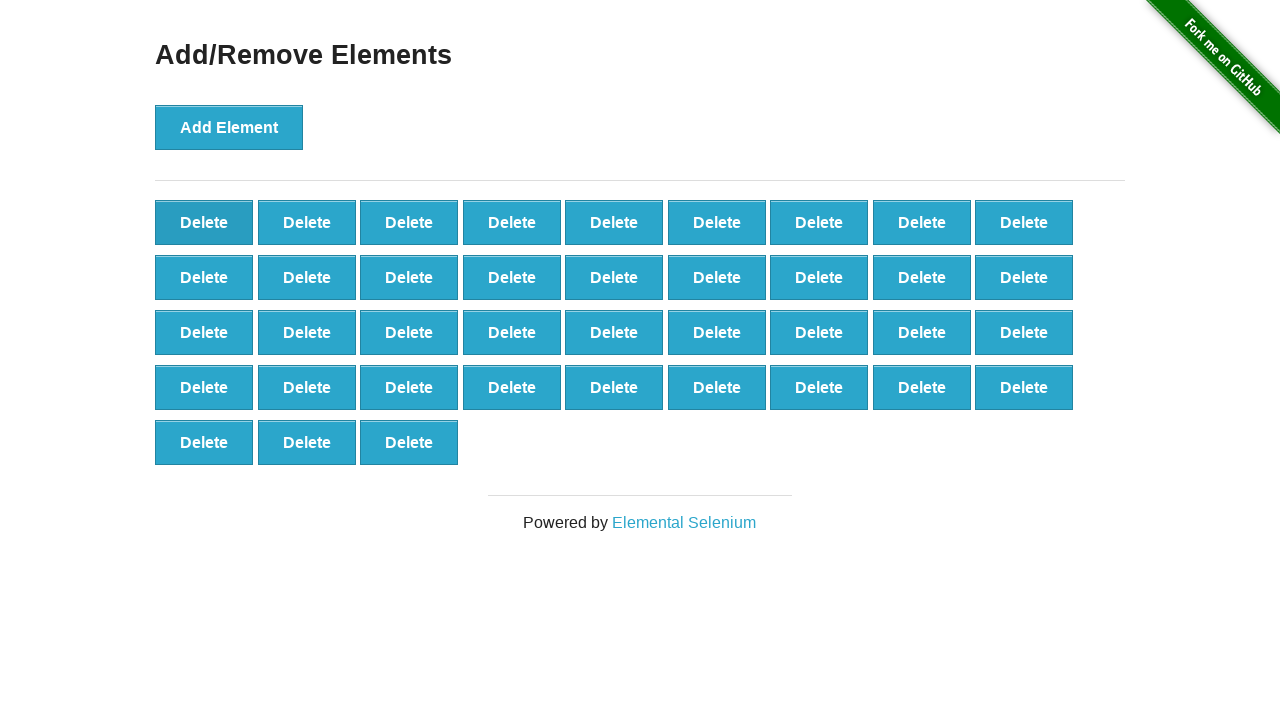

Clicked delete button (iteration 12/20) at (204, 222) on xpath=//button[.='Delete'] >> nth=0
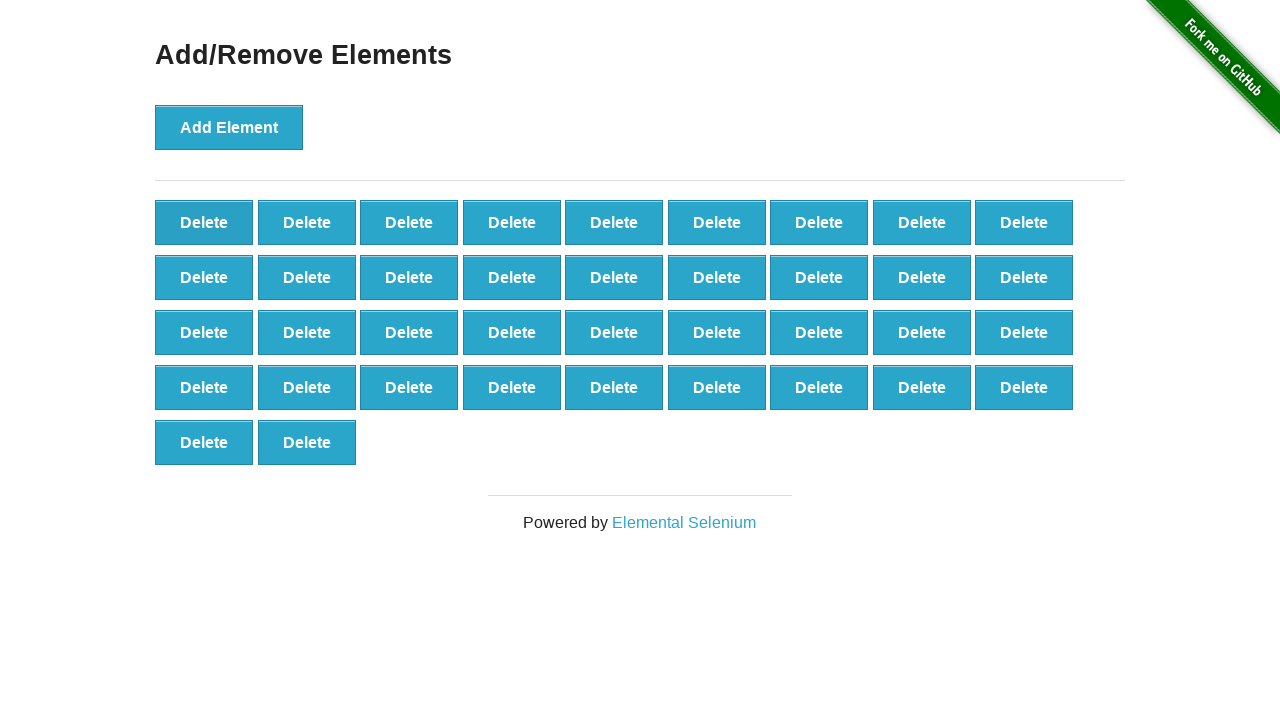

Clicked delete button (iteration 13/20) at (204, 222) on xpath=//button[.='Delete'] >> nth=0
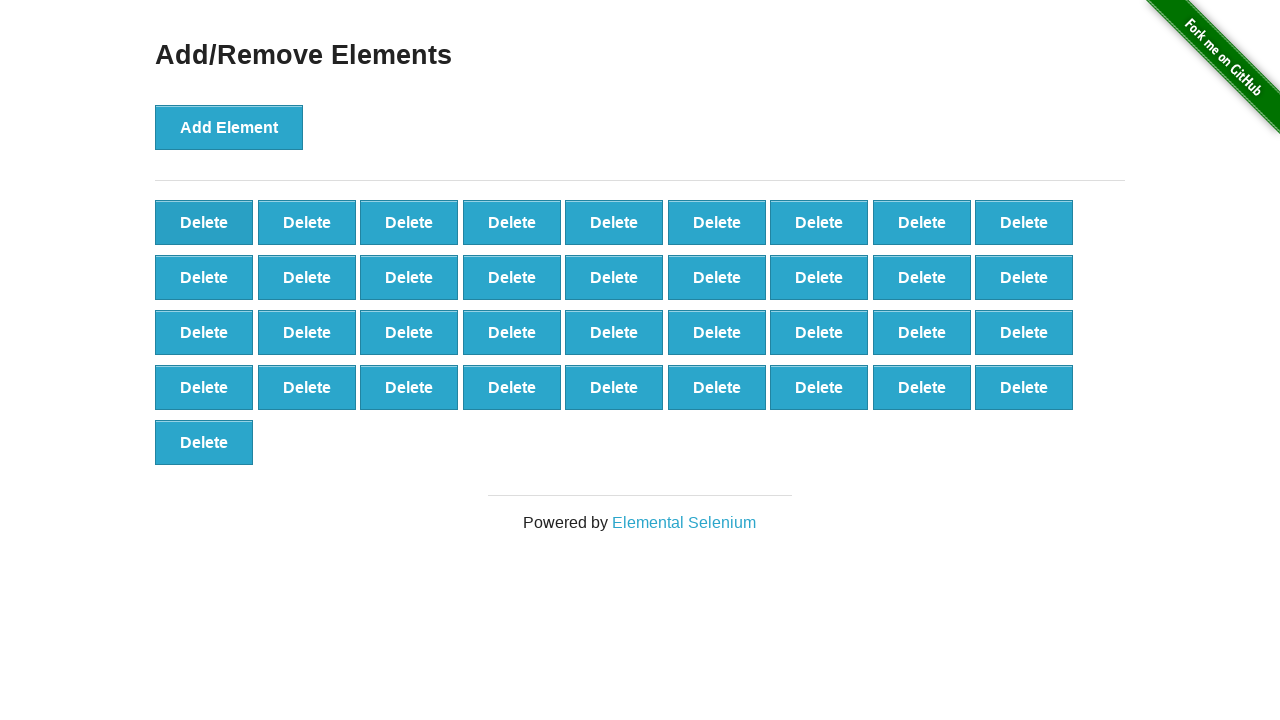

Clicked delete button (iteration 14/20) at (204, 222) on xpath=//button[.='Delete'] >> nth=0
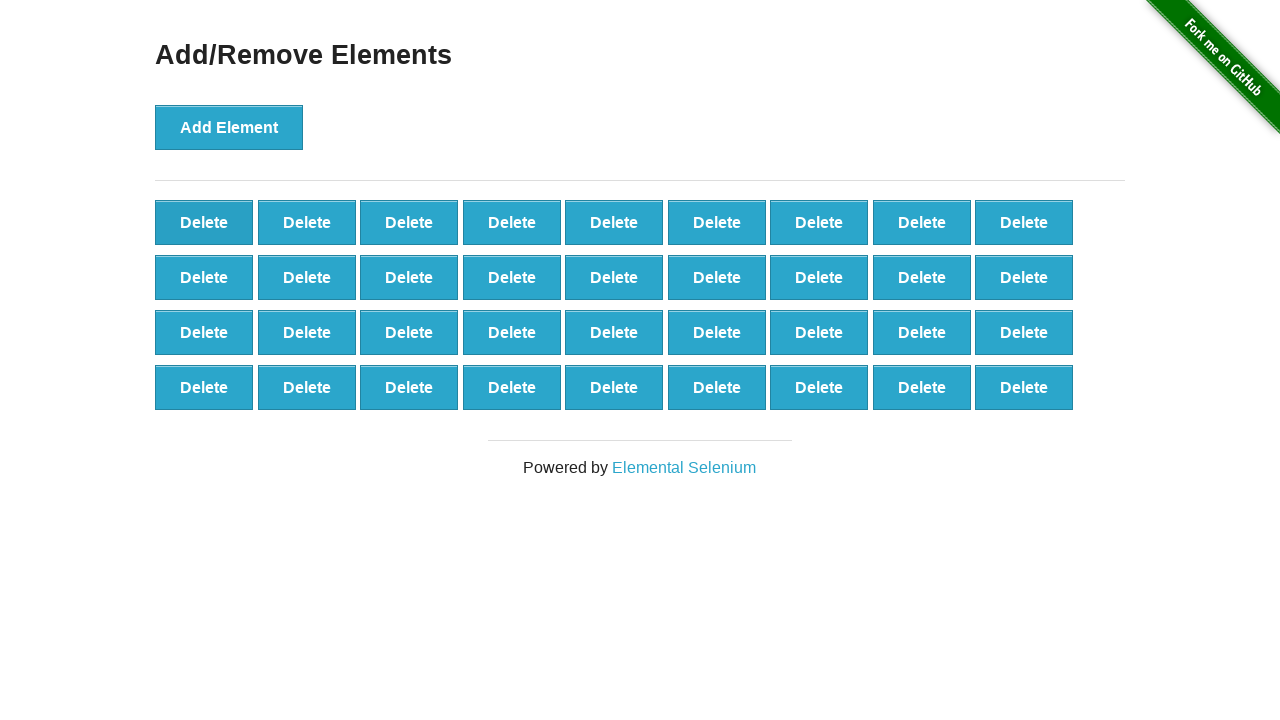

Clicked delete button (iteration 15/20) at (204, 222) on xpath=//button[.='Delete'] >> nth=0
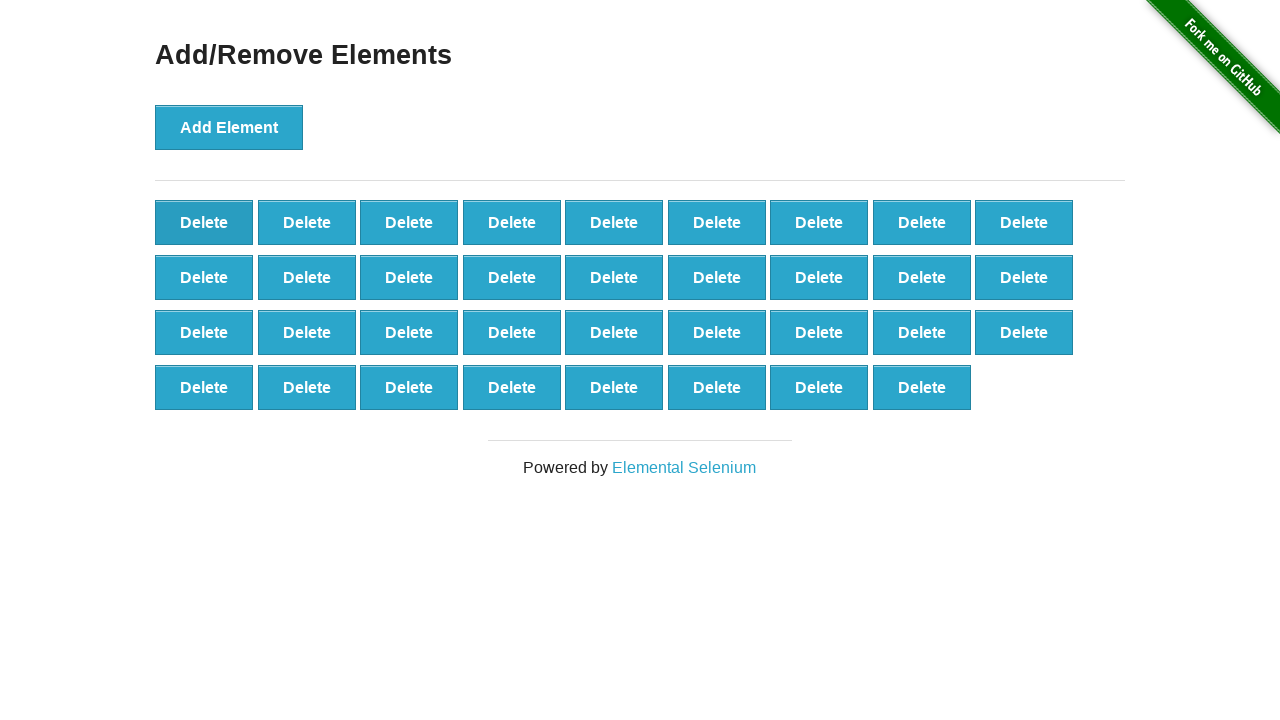

Clicked delete button (iteration 16/20) at (204, 222) on xpath=//button[.='Delete'] >> nth=0
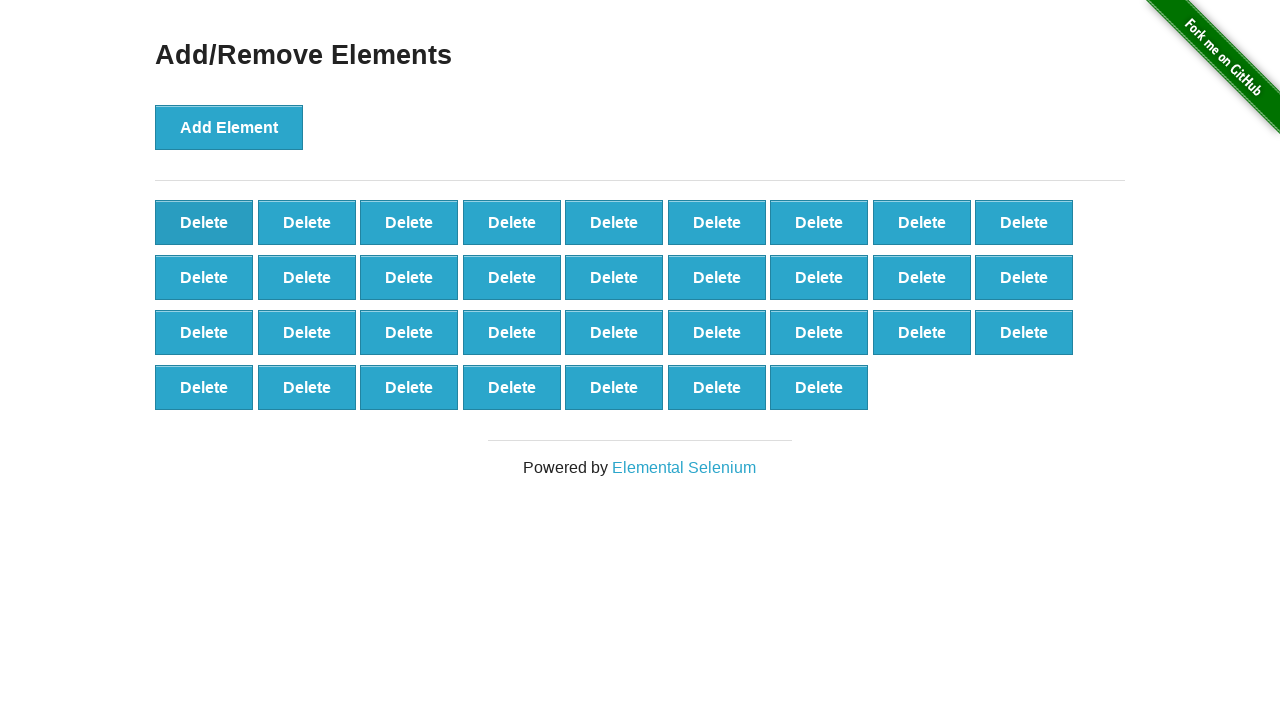

Clicked delete button (iteration 17/20) at (204, 222) on xpath=//button[.='Delete'] >> nth=0
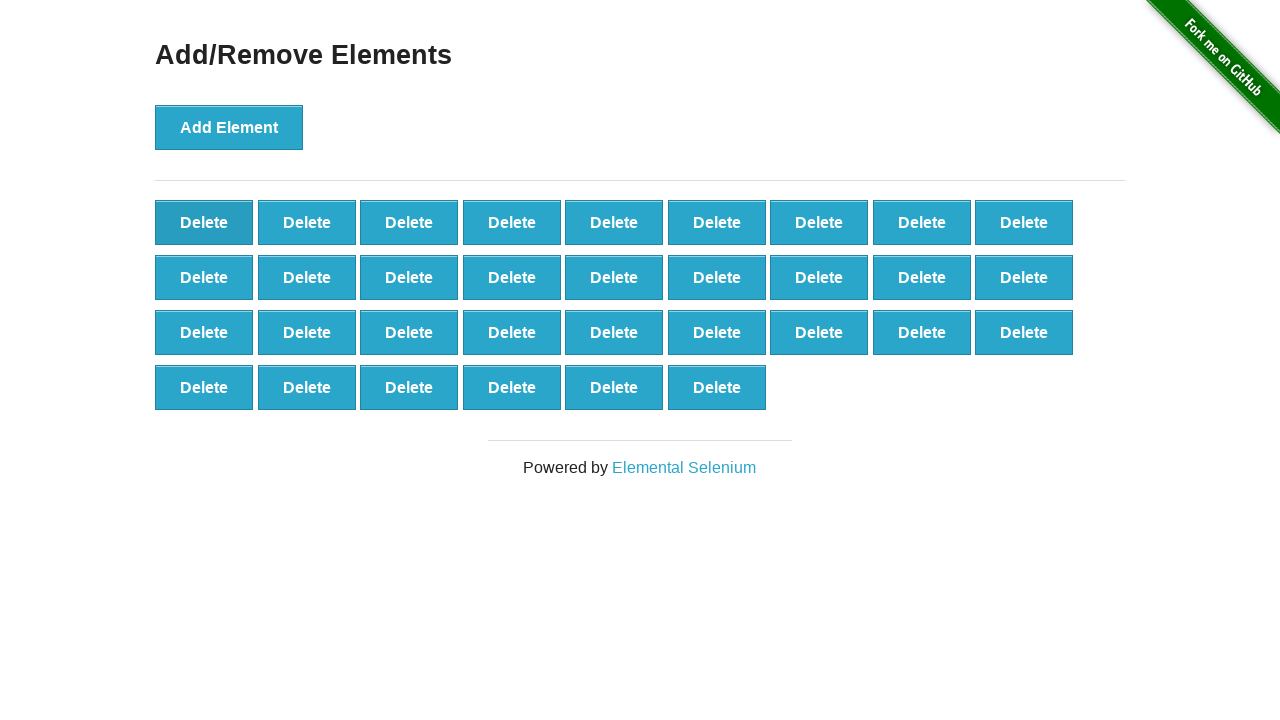

Clicked delete button (iteration 18/20) at (204, 222) on xpath=//button[.='Delete'] >> nth=0
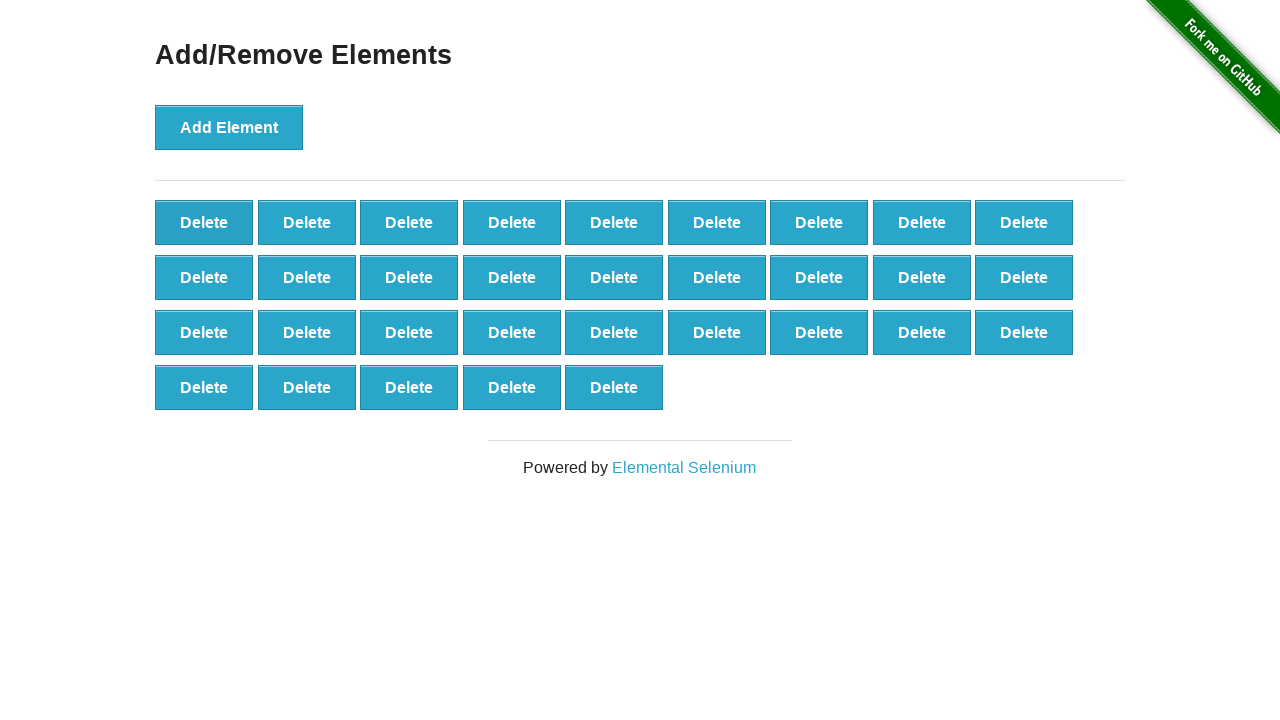

Clicked delete button (iteration 19/20) at (204, 222) on xpath=//button[.='Delete'] >> nth=0
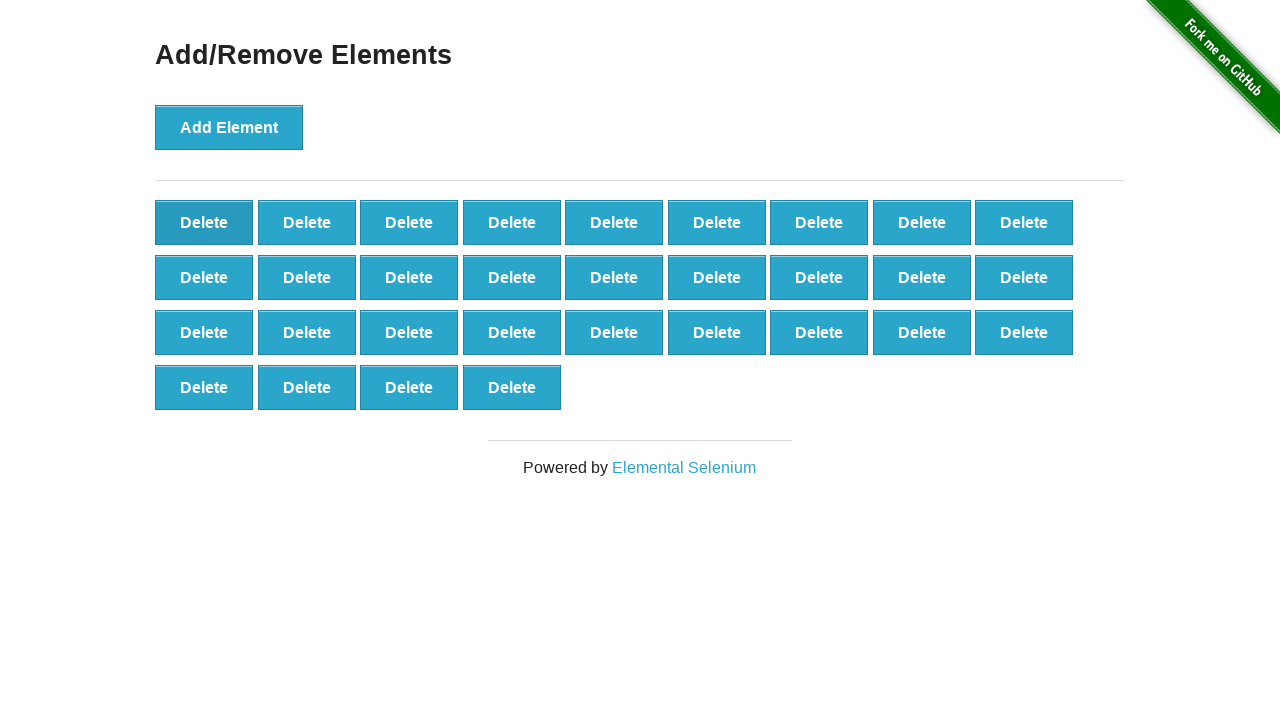

Clicked delete button (iteration 20/20) at (204, 222) on xpath=//button[.='Delete'] >> nth=0
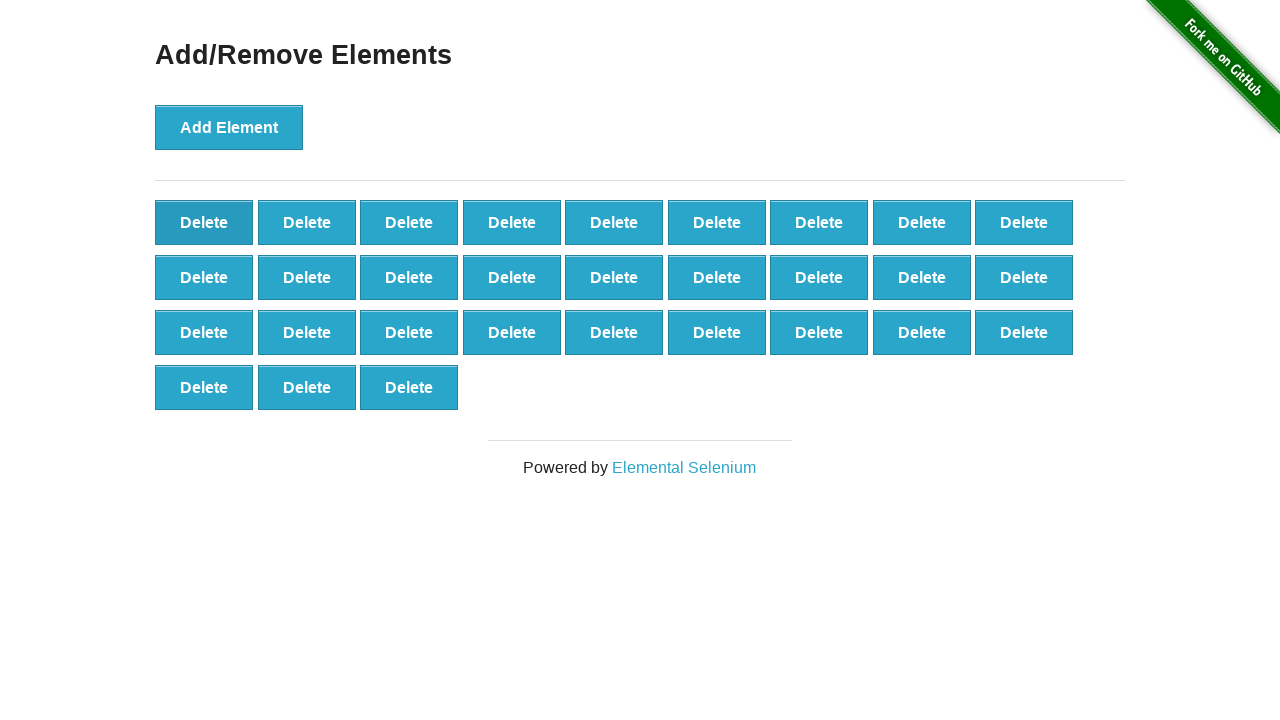

Counted delete buttons after deletion: 30
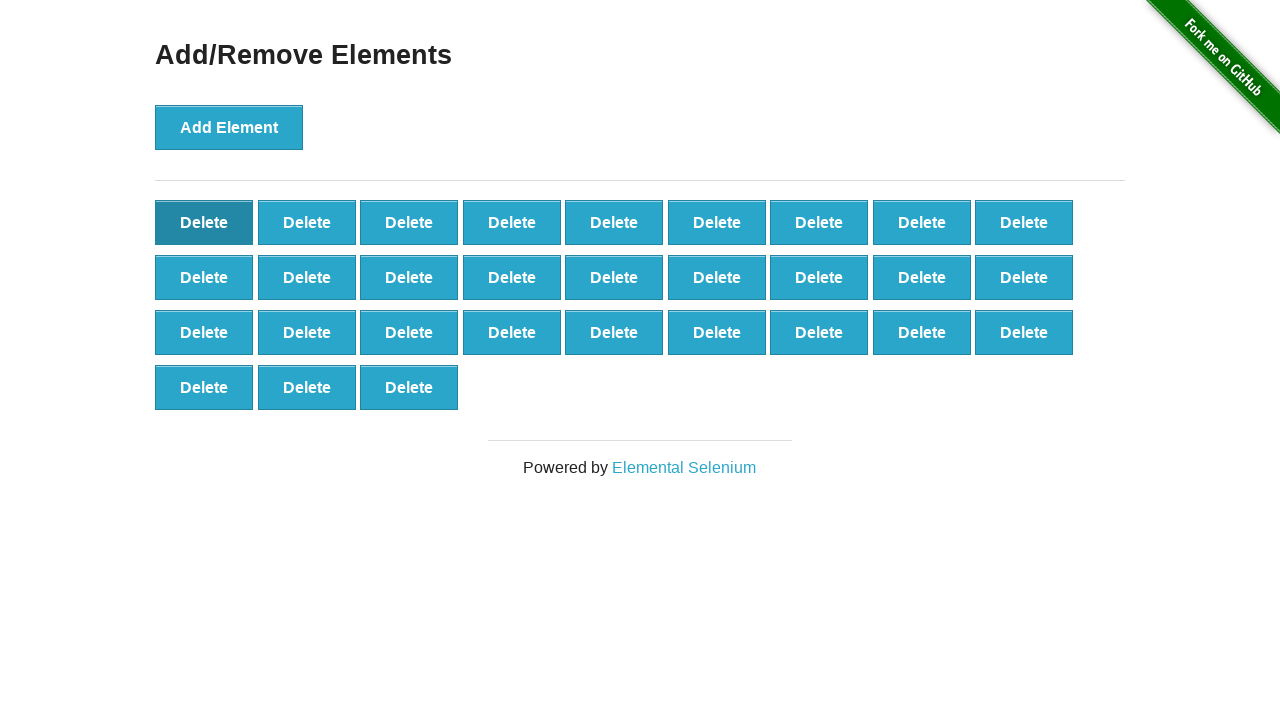

Verified deletion: 50 - 20 = 30 ✓
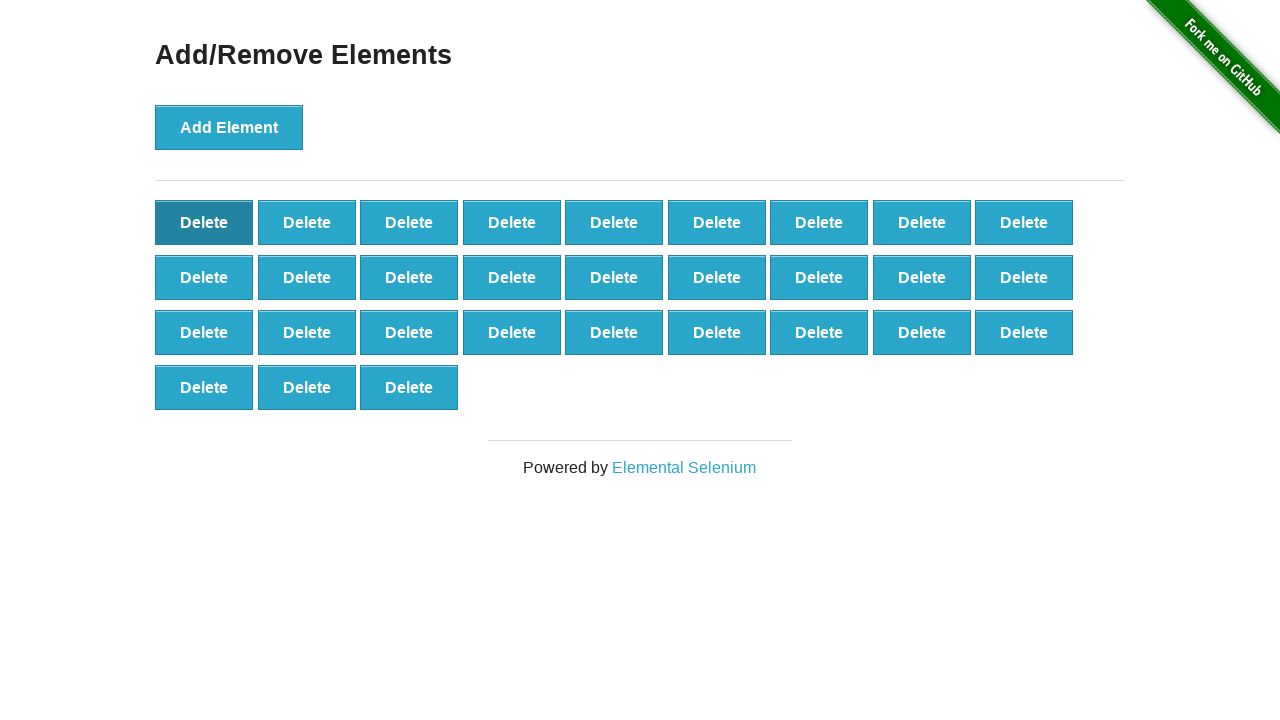

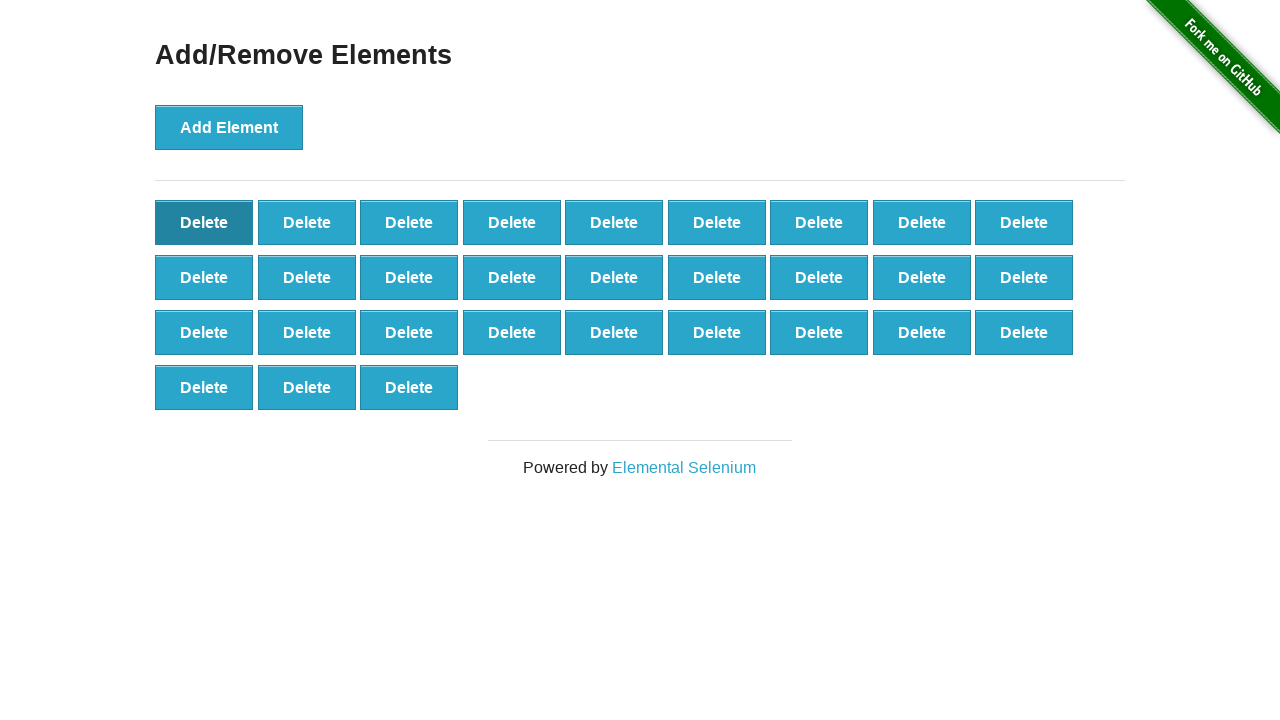